Fills all input fields in a large form with a test answer and submits the form by clicking the submit button

Starting URL: http://suninjuly.github.io/huge_form.html

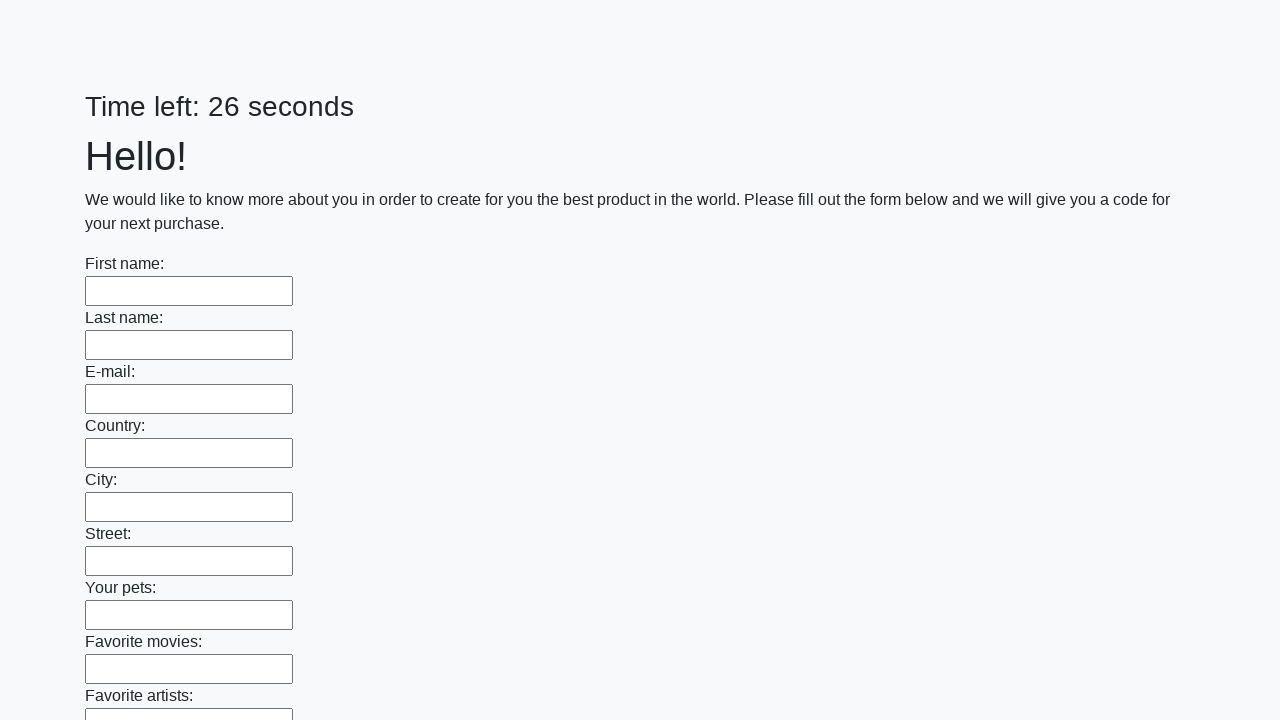

Navigated to huge form page
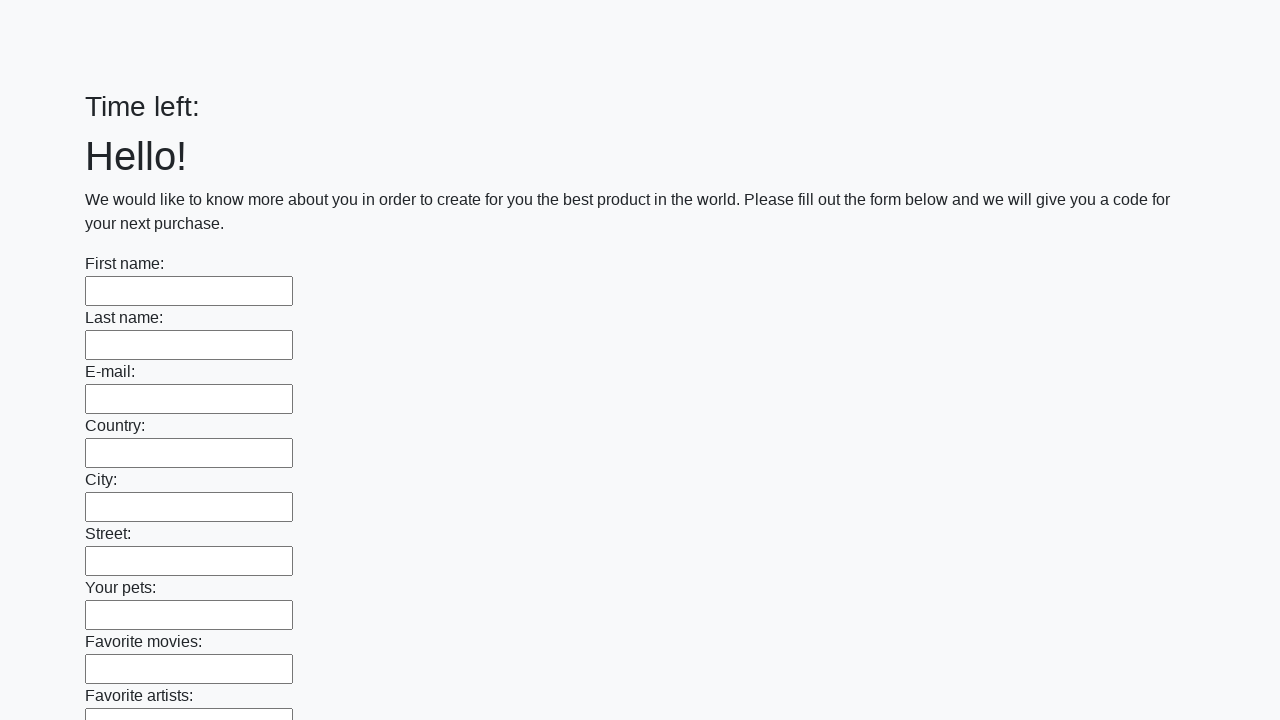

Filled input field with test answer on input >> nth=0
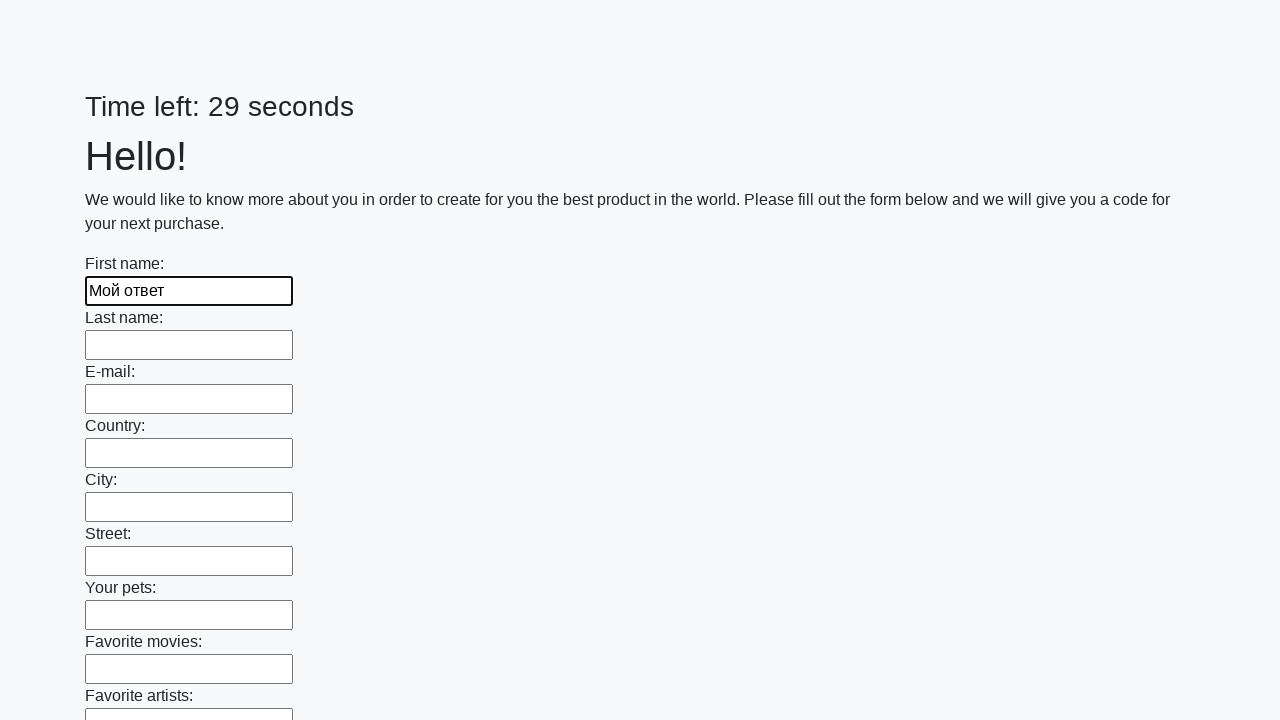

Filled input field with test answer on input >> nth=1
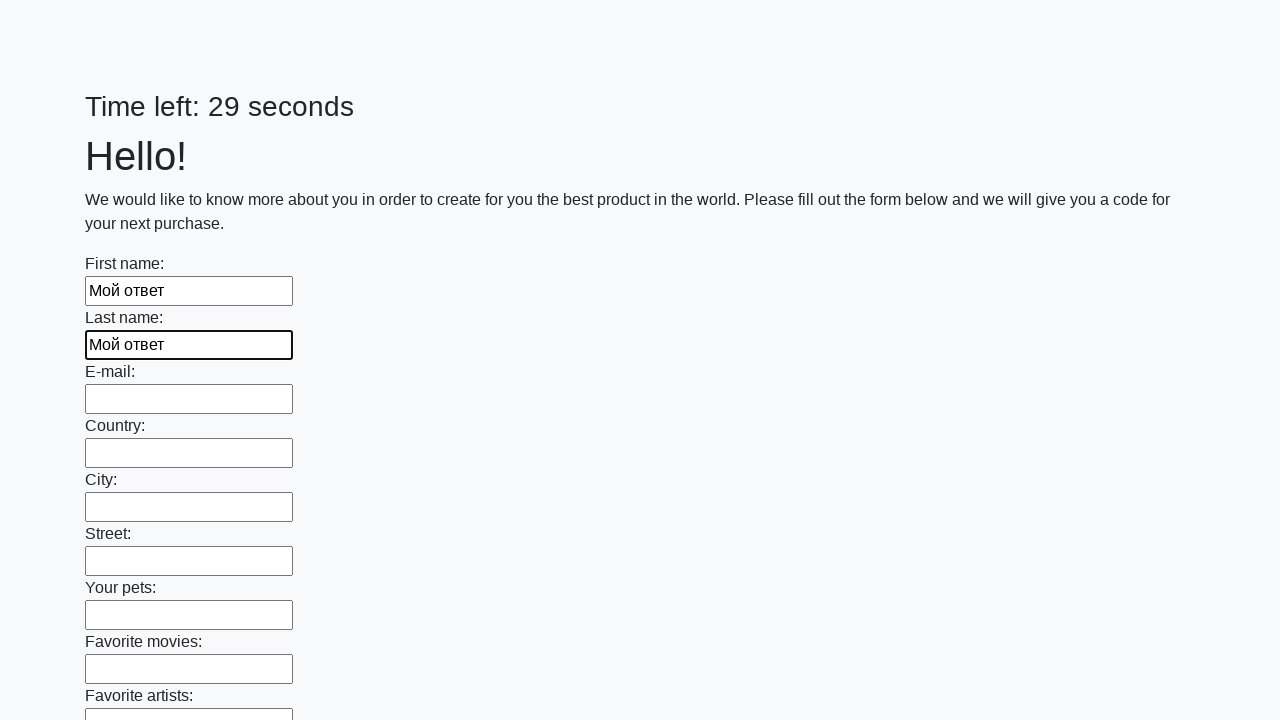

Filled input field with test answer on input >> nth=2
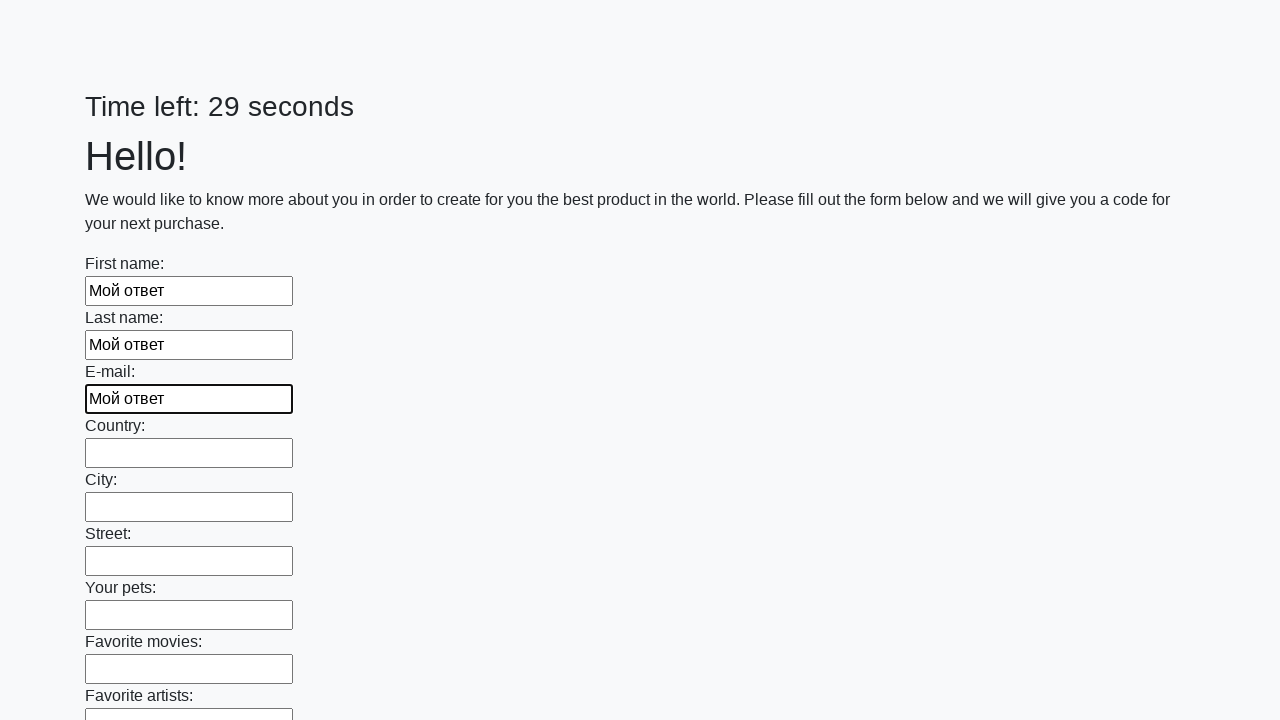

Filled input field with test answer on input >> nth=3
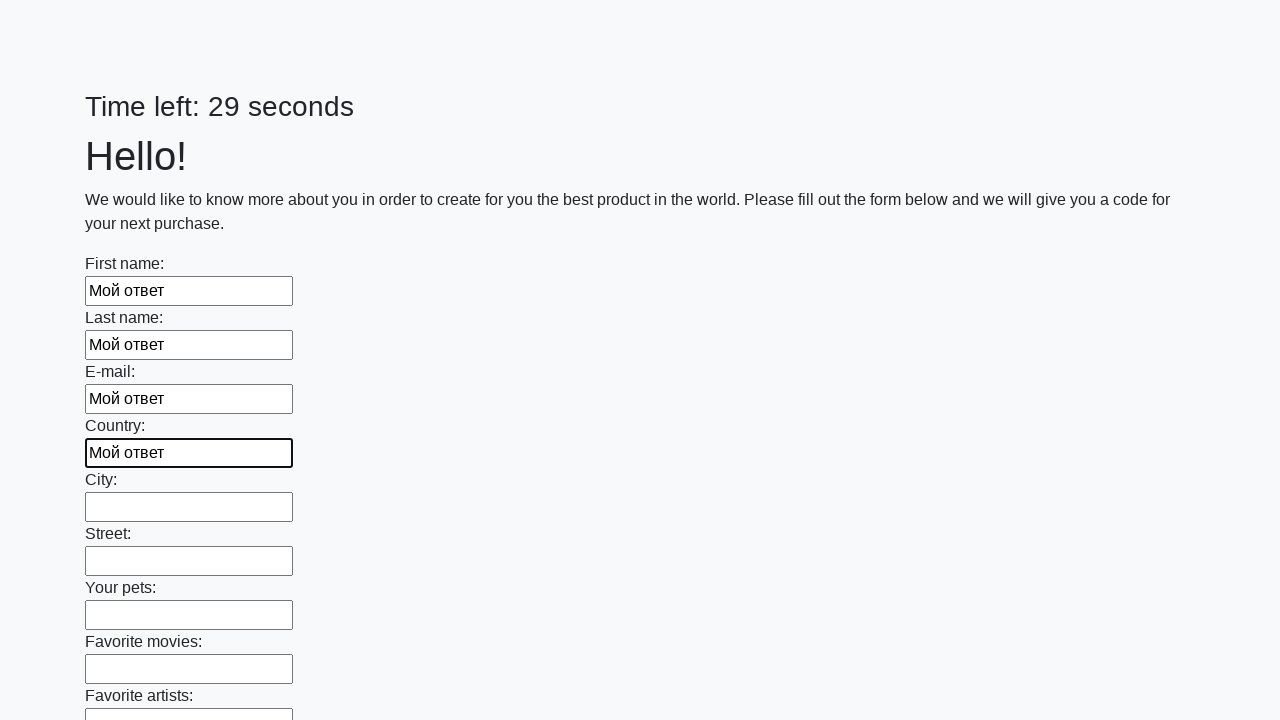

Filled input field with test answer on input >> nth=4
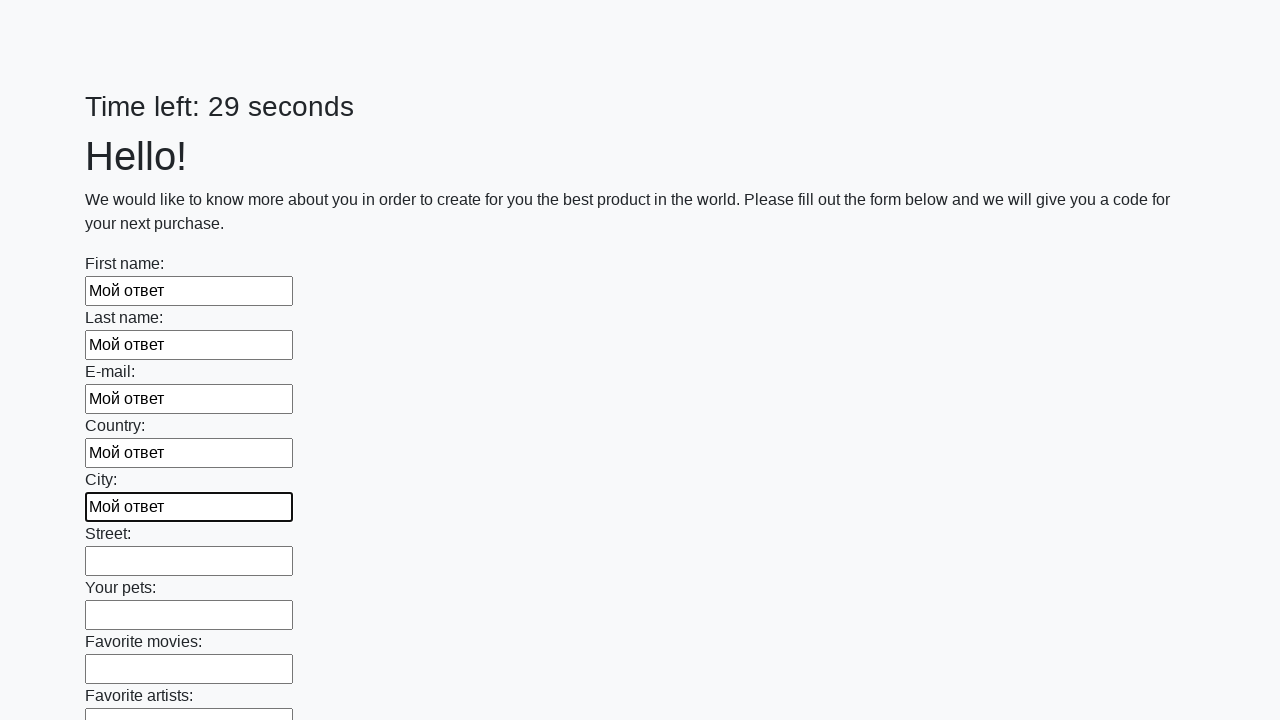

Filled input field with test answer on input >> nth=5
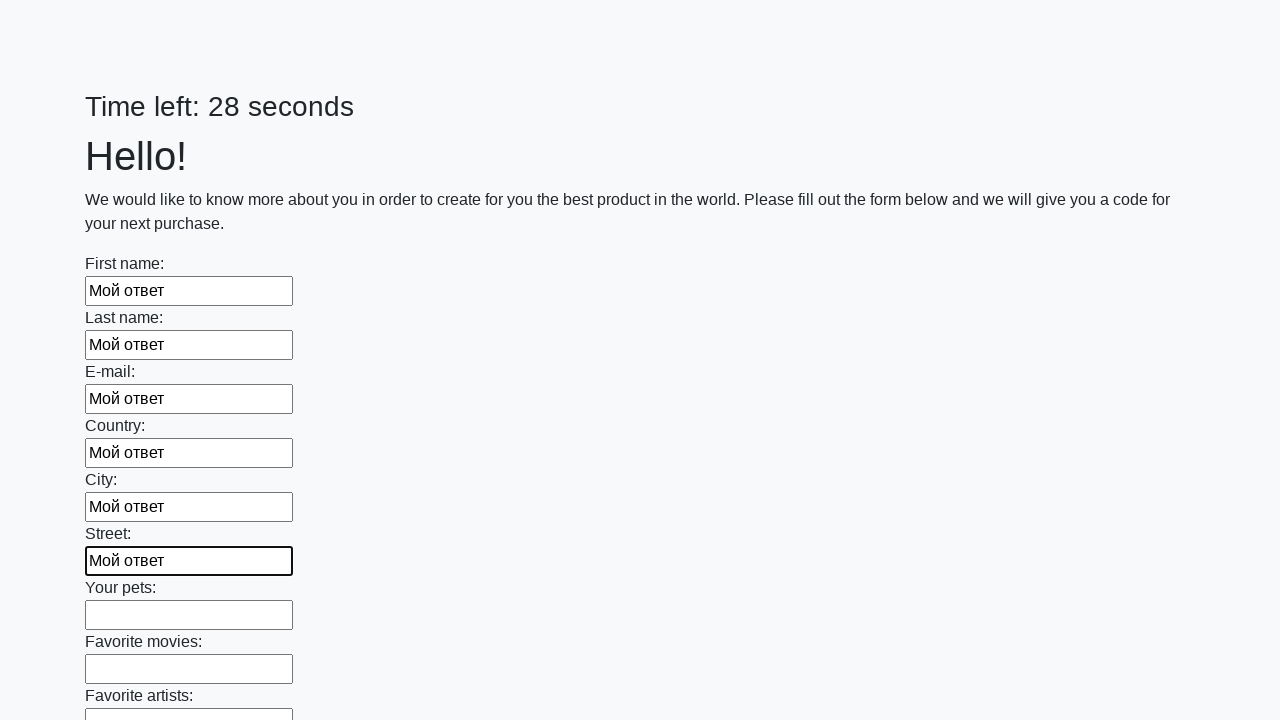

Filled input field with test answer on input >> nth=6
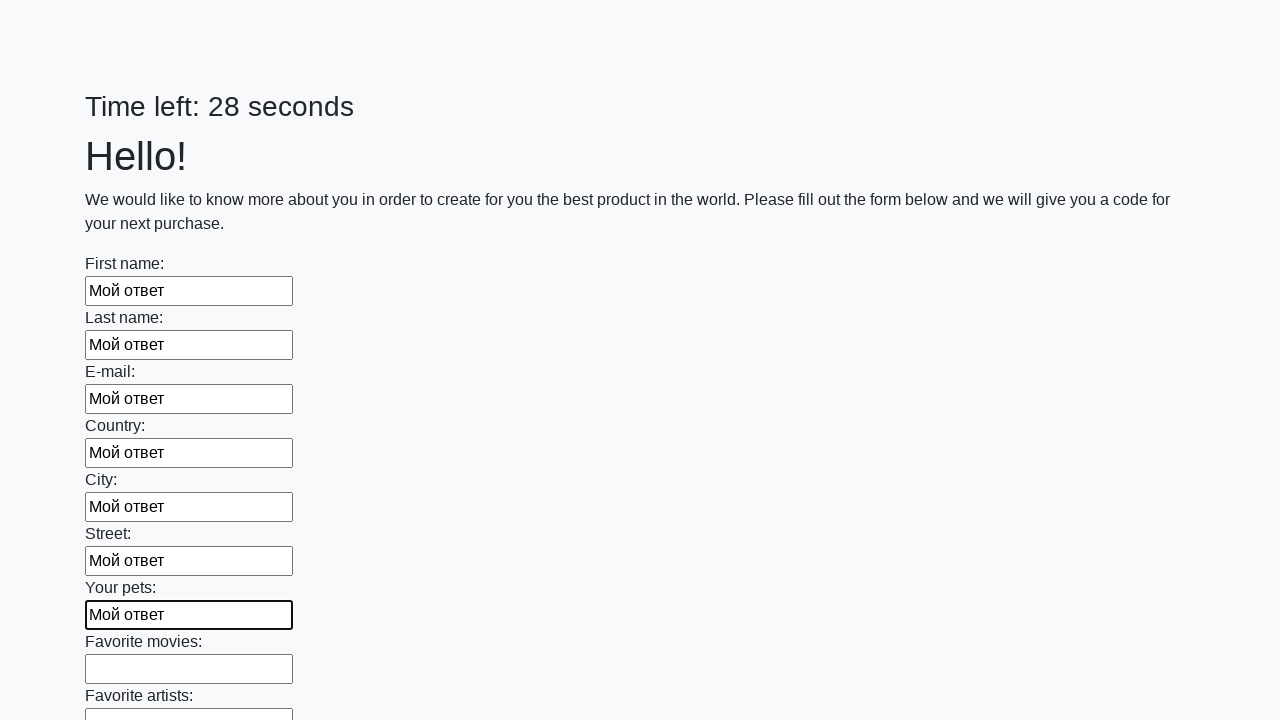

Filled input field with test answer on input >> nth=7
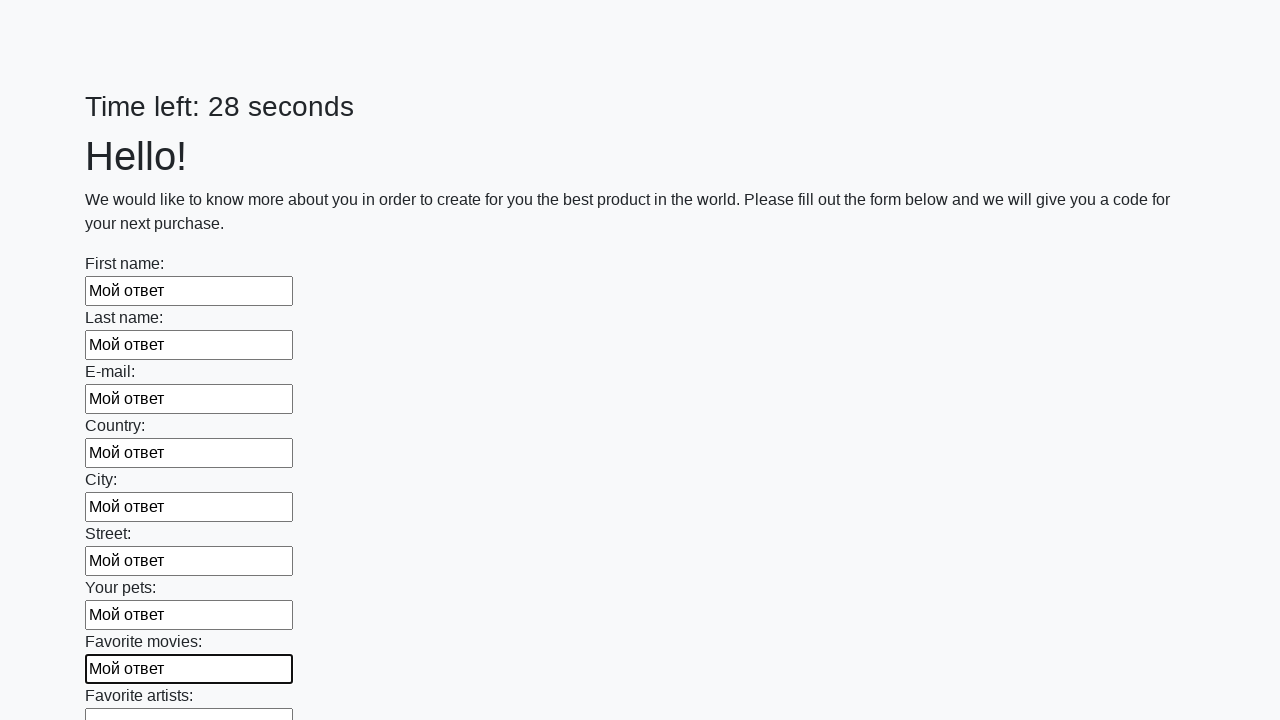

Filled input field with test answer on input >> nth=8
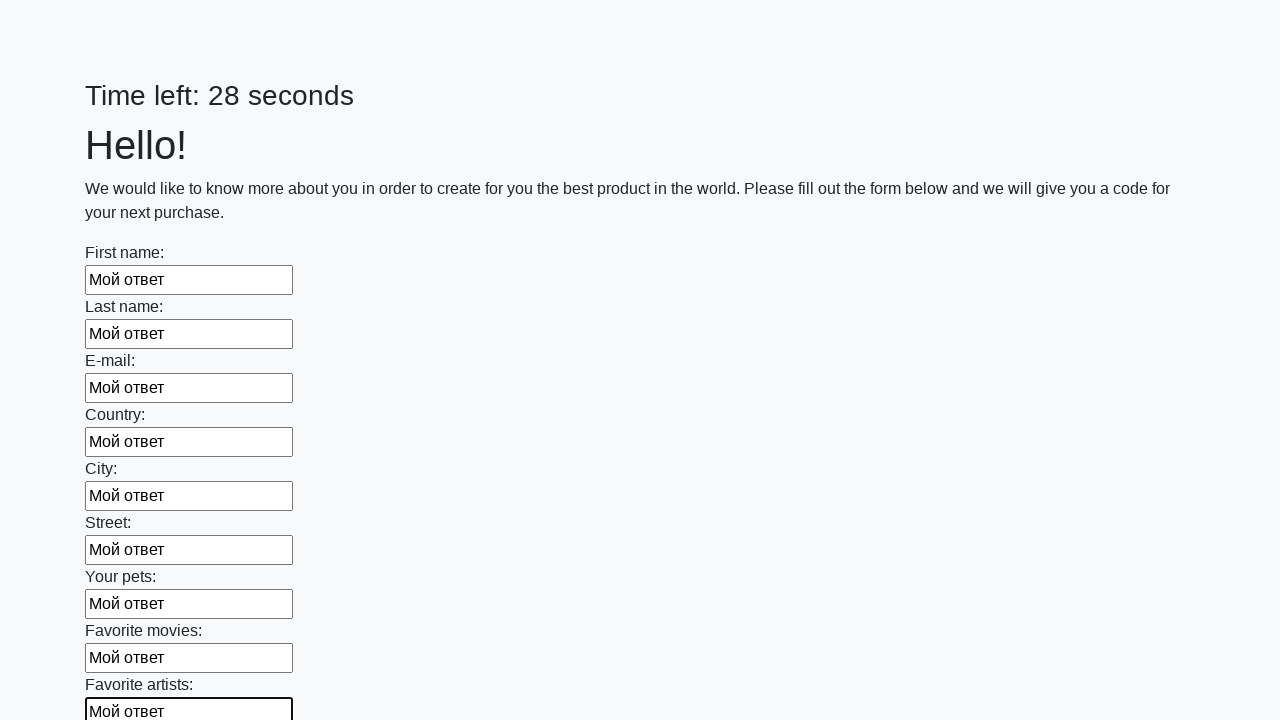

Filled input field with test answer on input >> nth=9
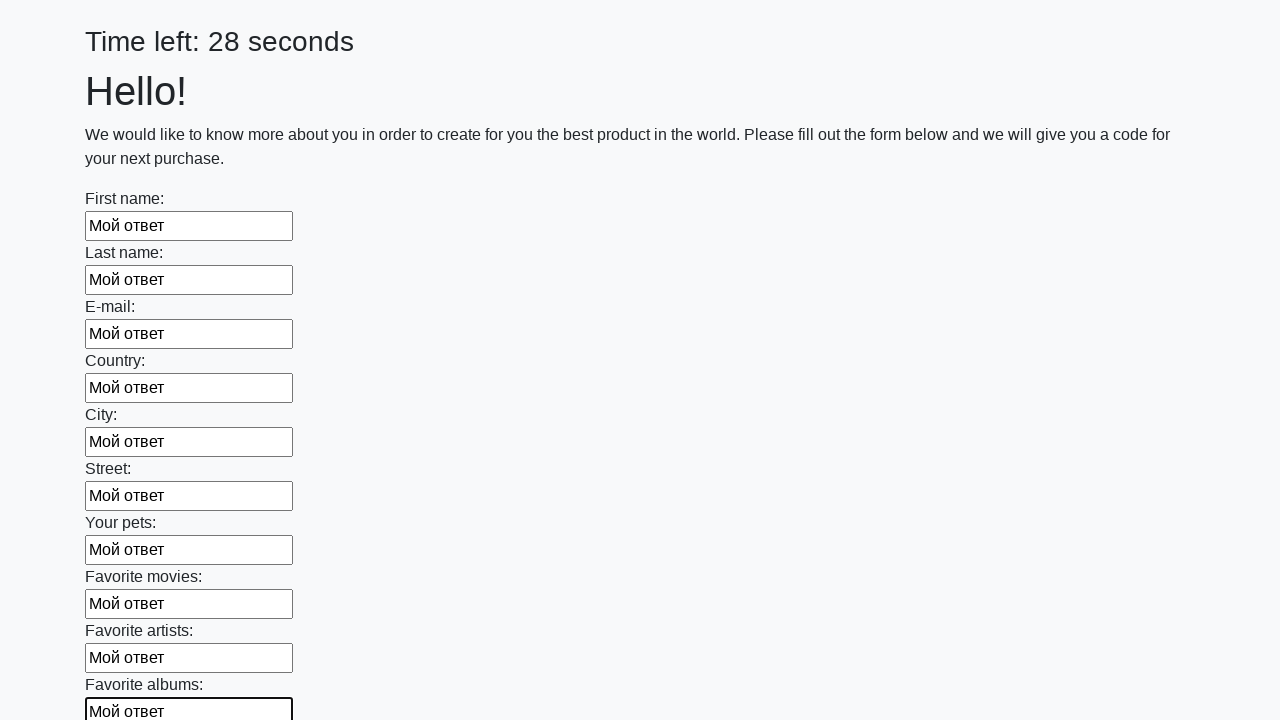

Filled input field with test answer on input >> nth=10
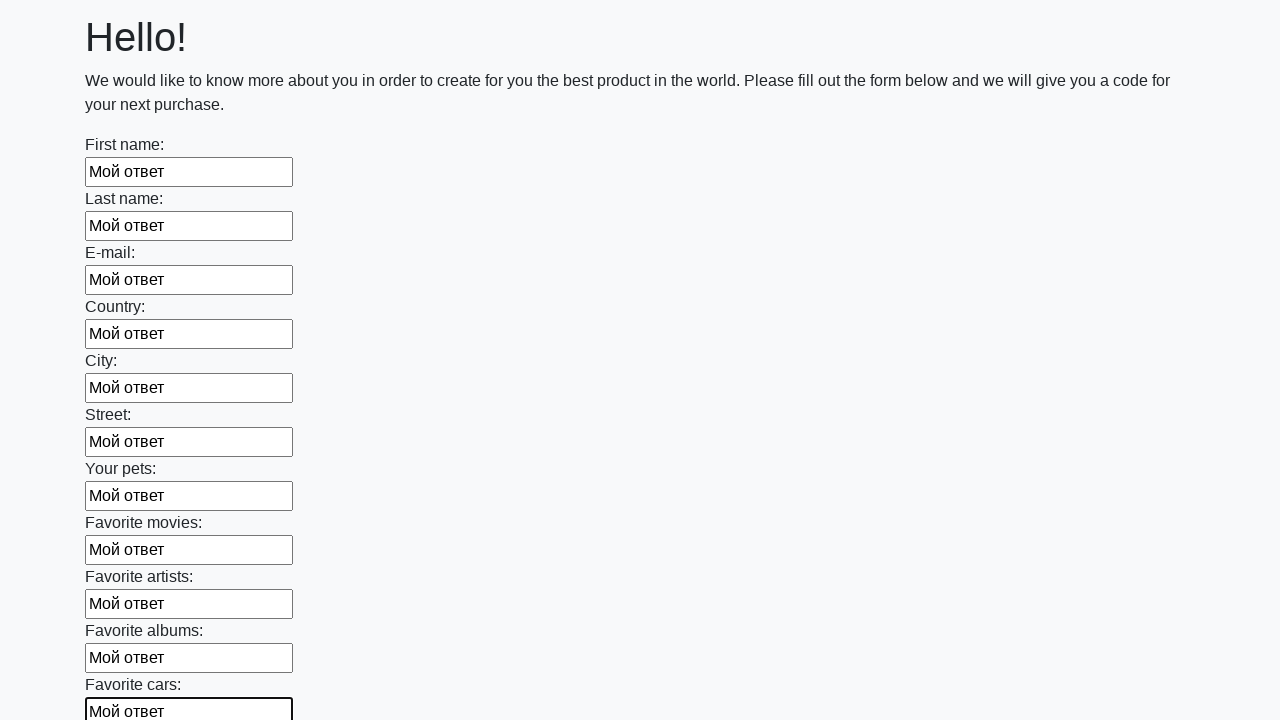

Filled input field with test answer on input >> nth=11
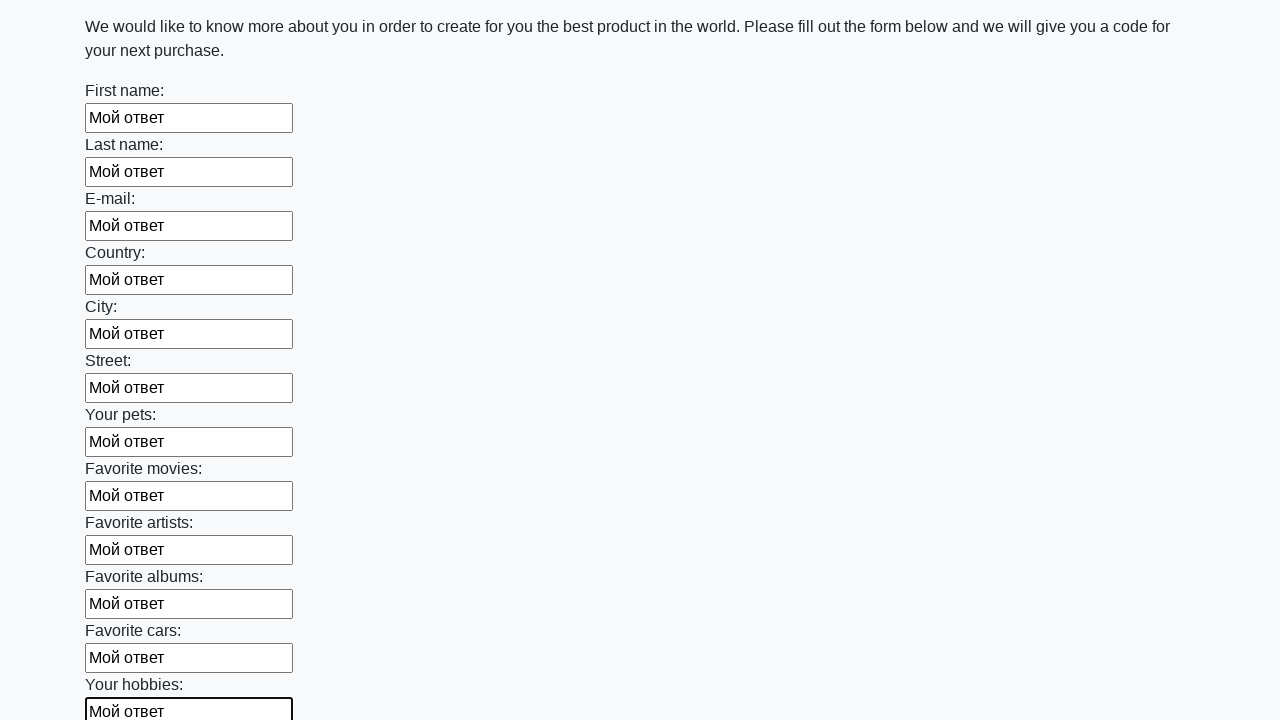

Filled input field with test answer on input >> nth=12
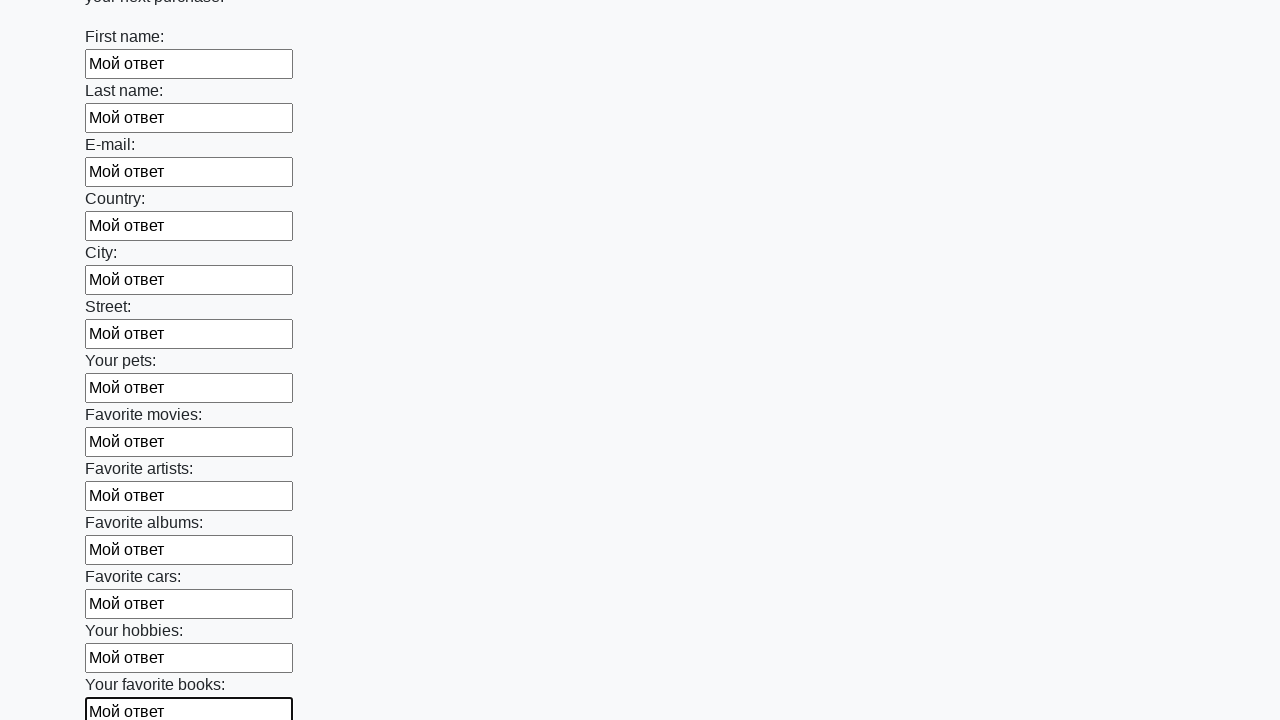

Filled input field with test answer on input >> nth=13
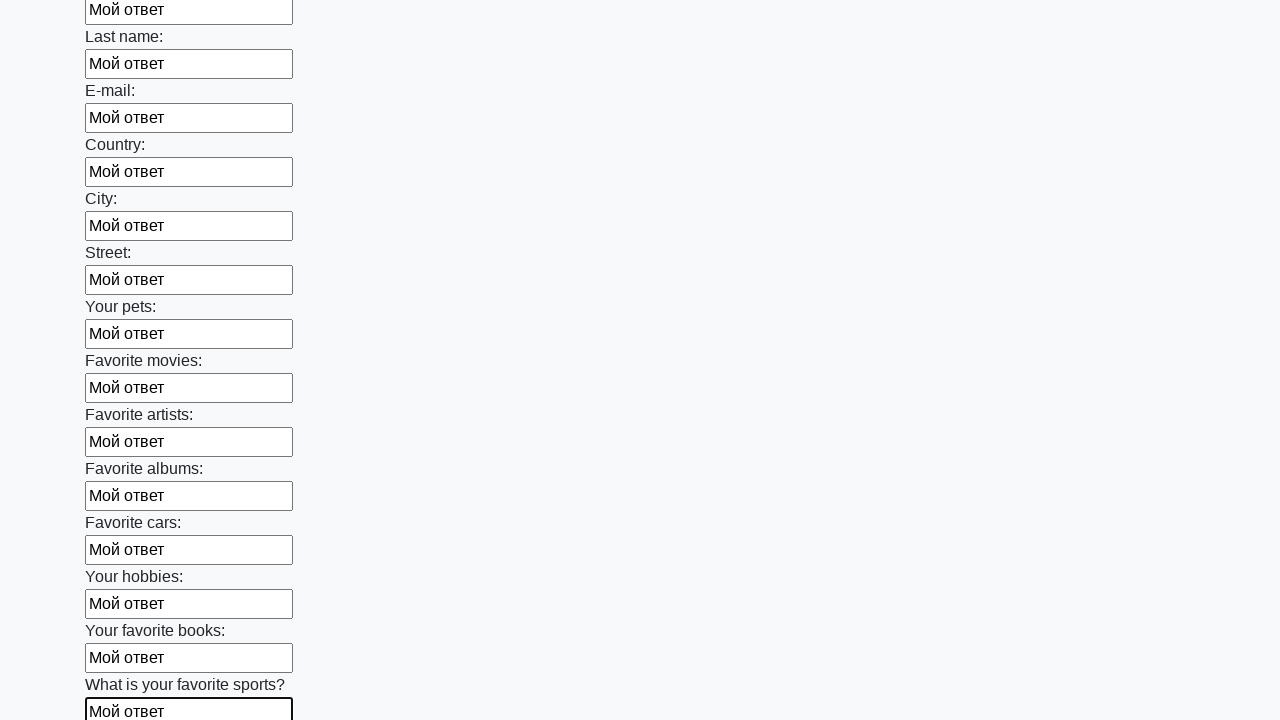

Filled input field with test answer on input >> nth=14
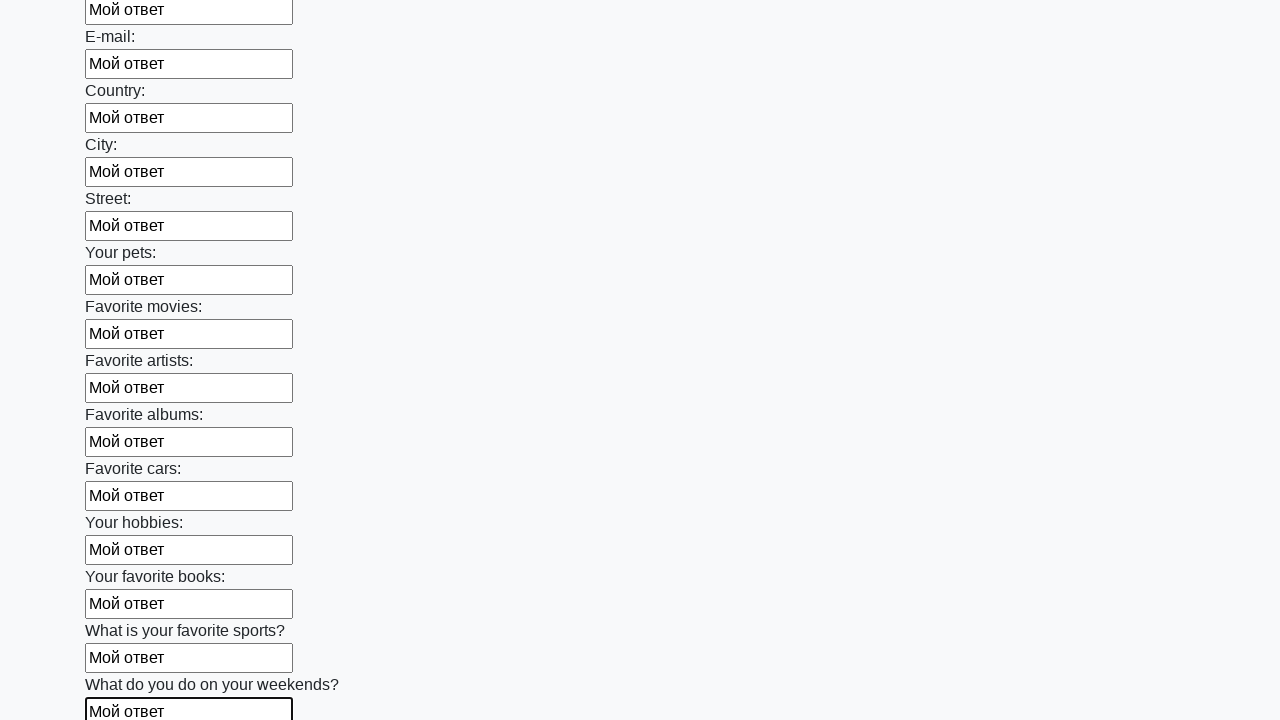

Filled input field with test answer on input >> nth=15
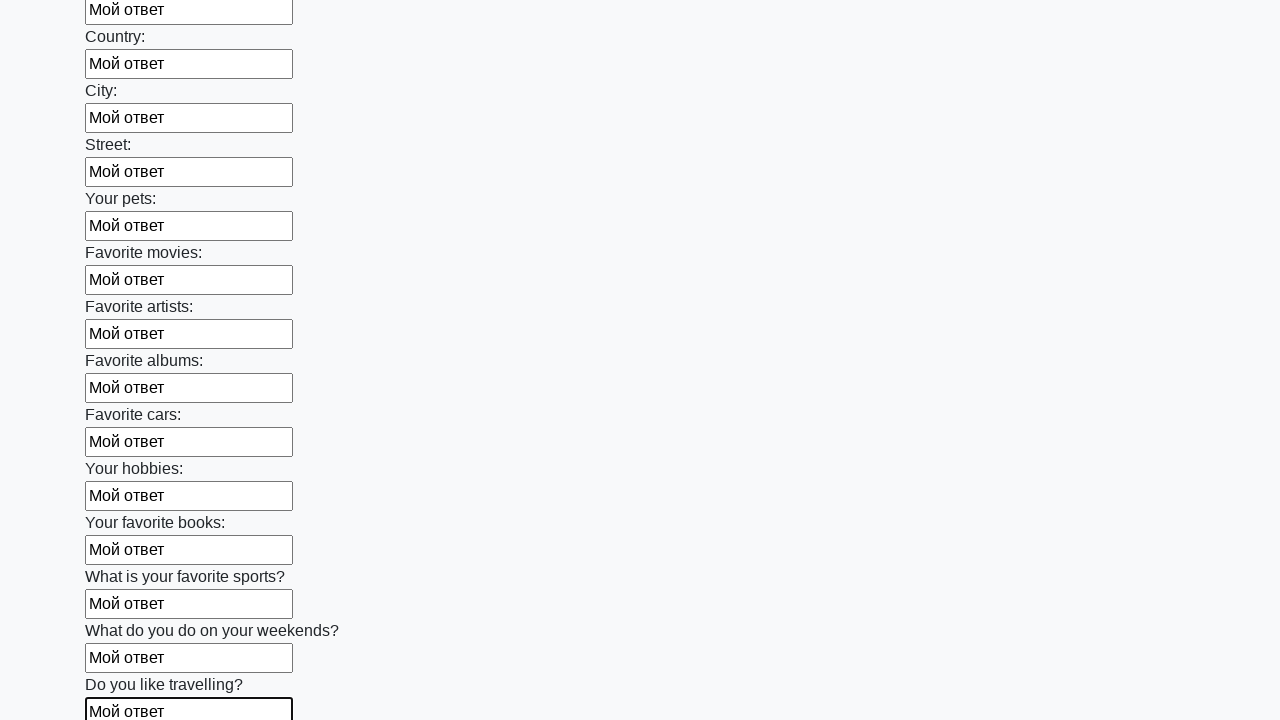

Filled input field with test answer on input >> nth=16
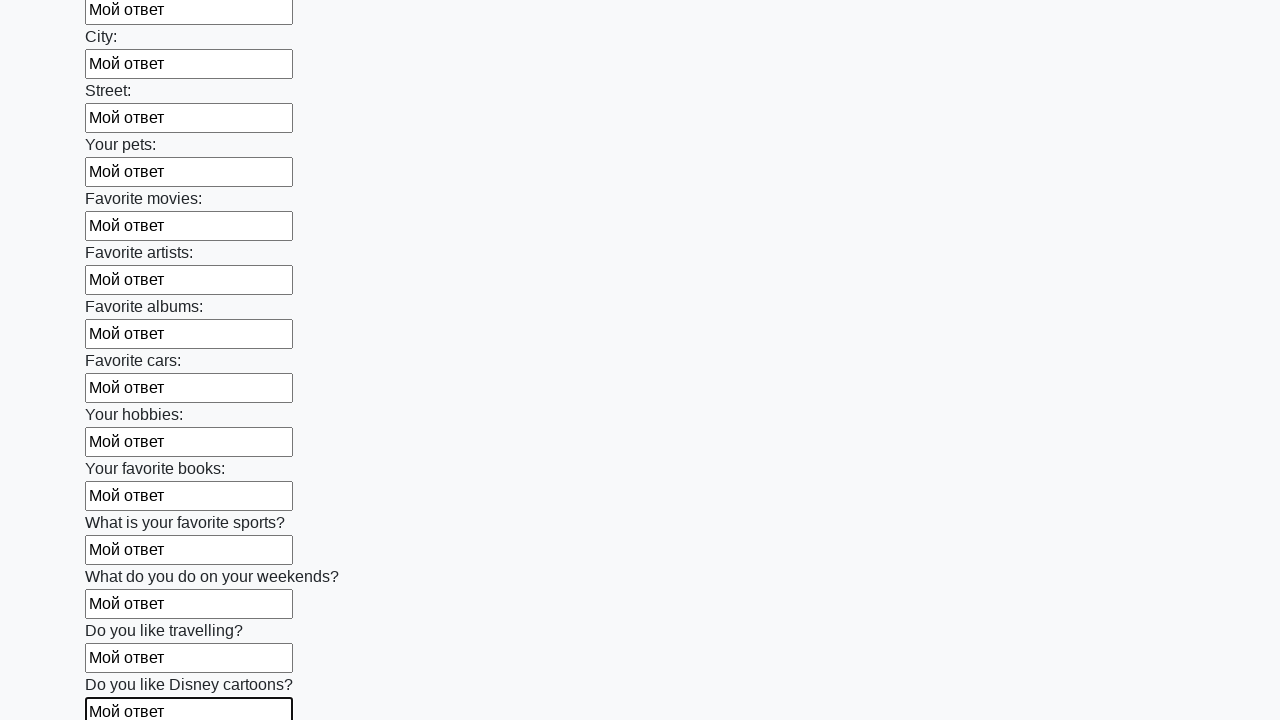

Filled input field with test answer on input >> nth=17
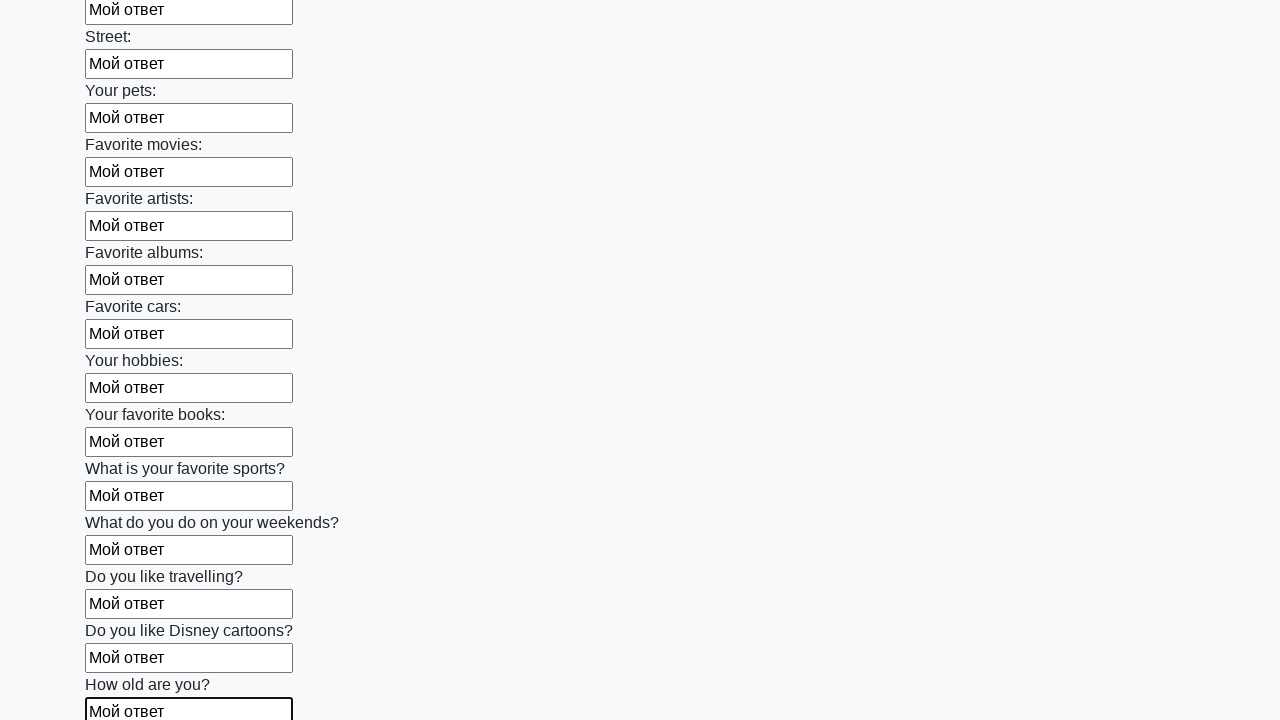

Filled input field with test answer on input >> nth=18
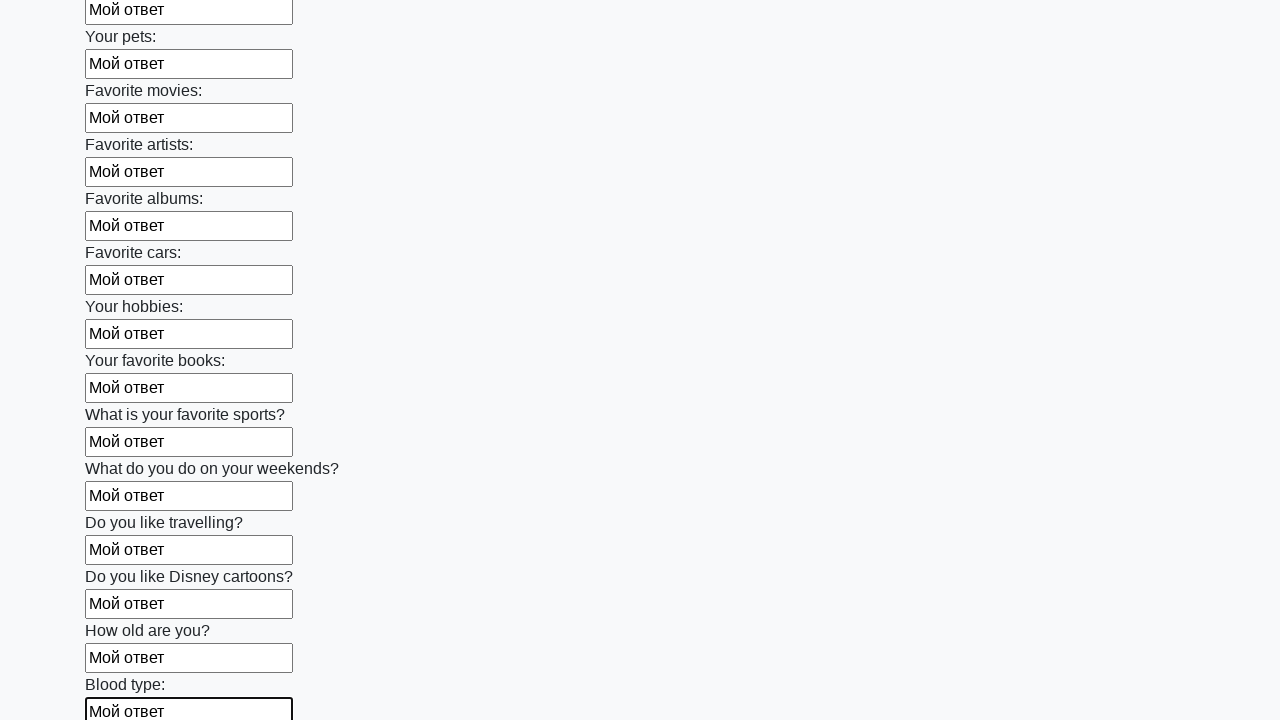

Filled input field with test answer on input >> nth=19
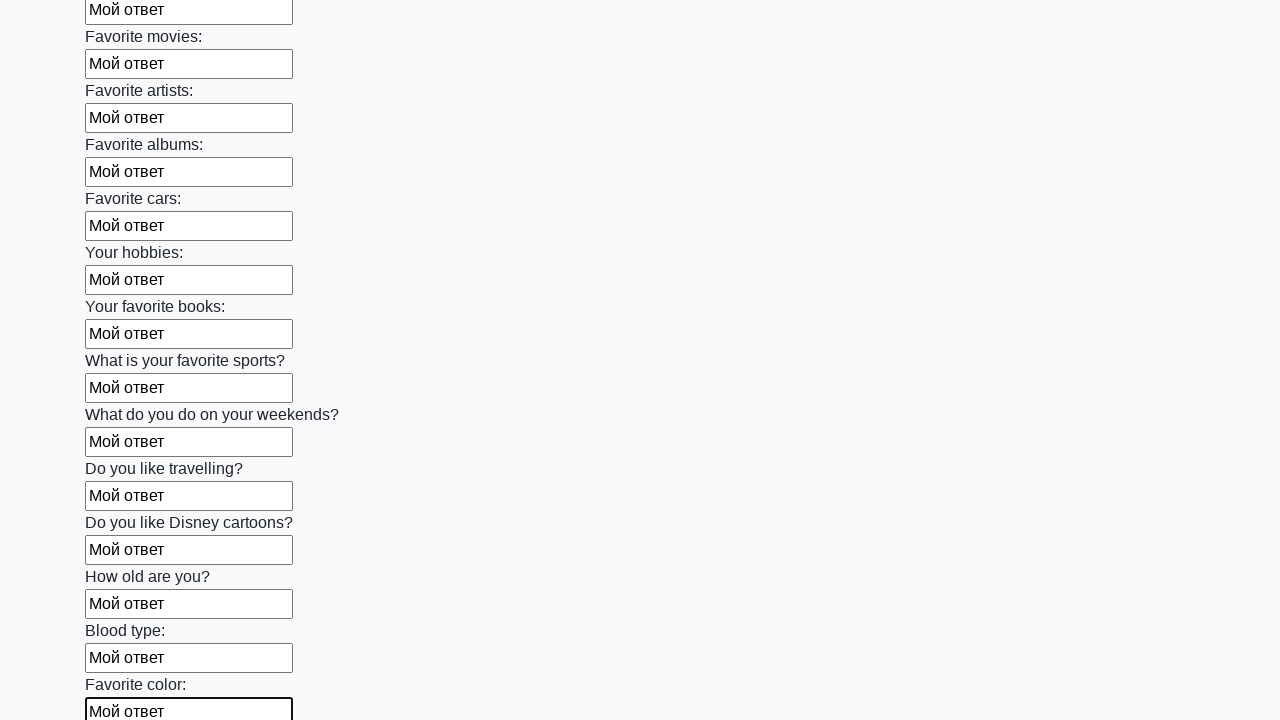

Filled input field with test answer on input >> nth=20
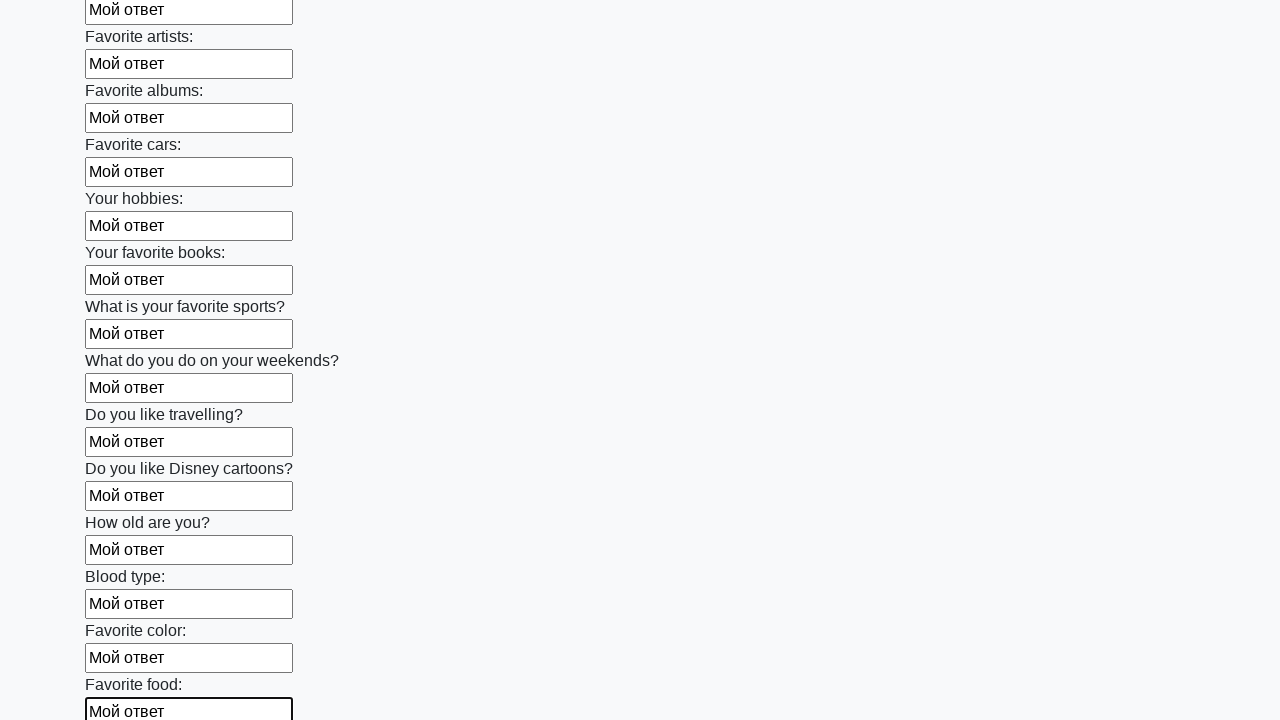

Filled input field with test answer on input >> nth=21
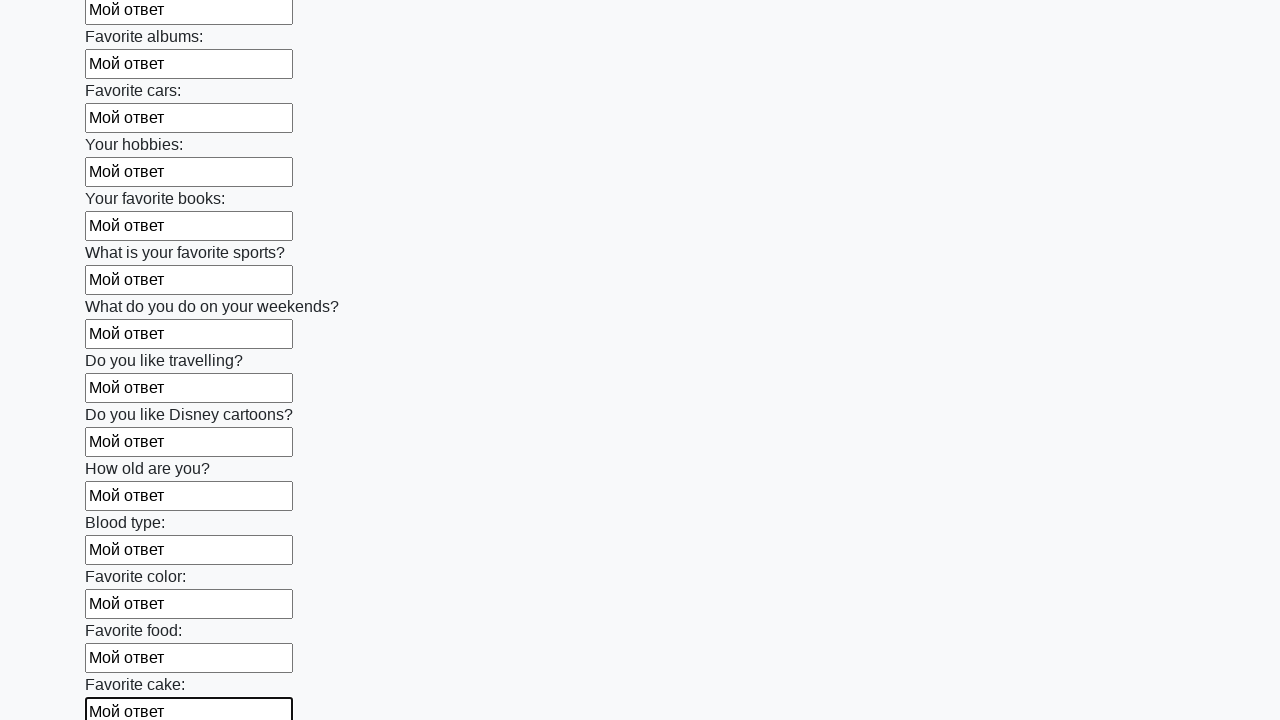

Filled input field with test answer on input >> nth=22
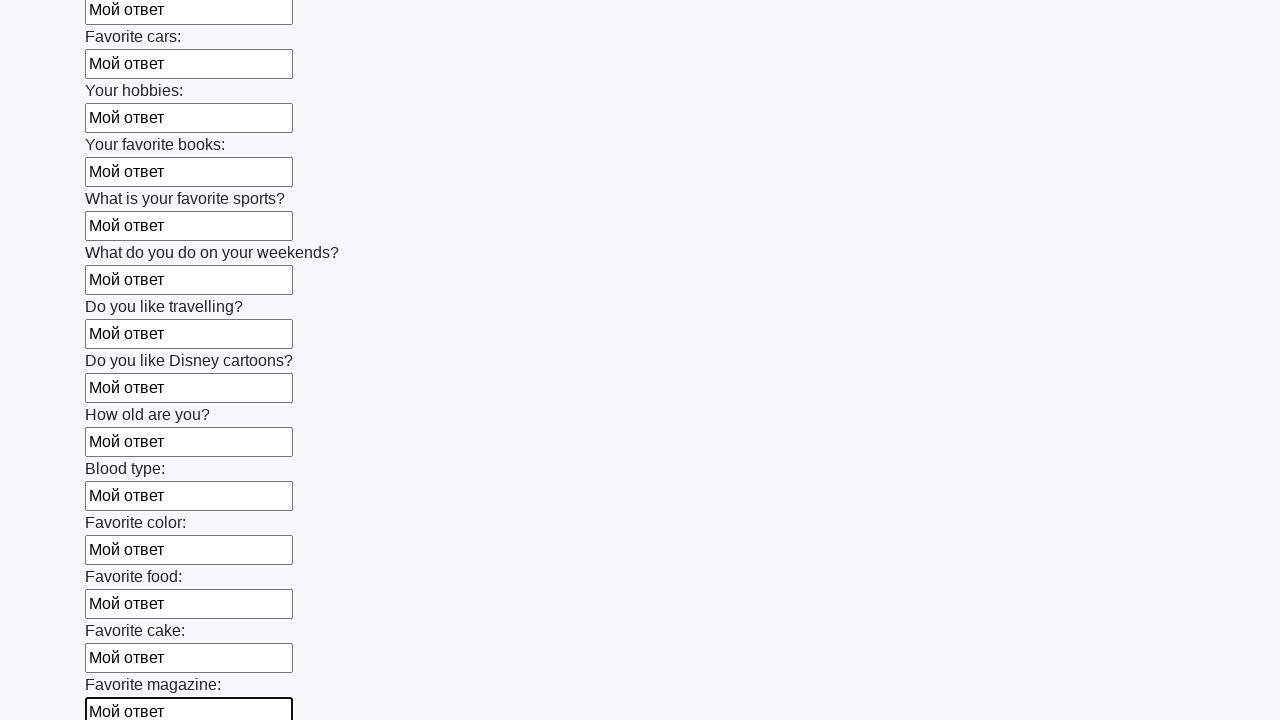

Filled input field with test answer on input >> nth=23
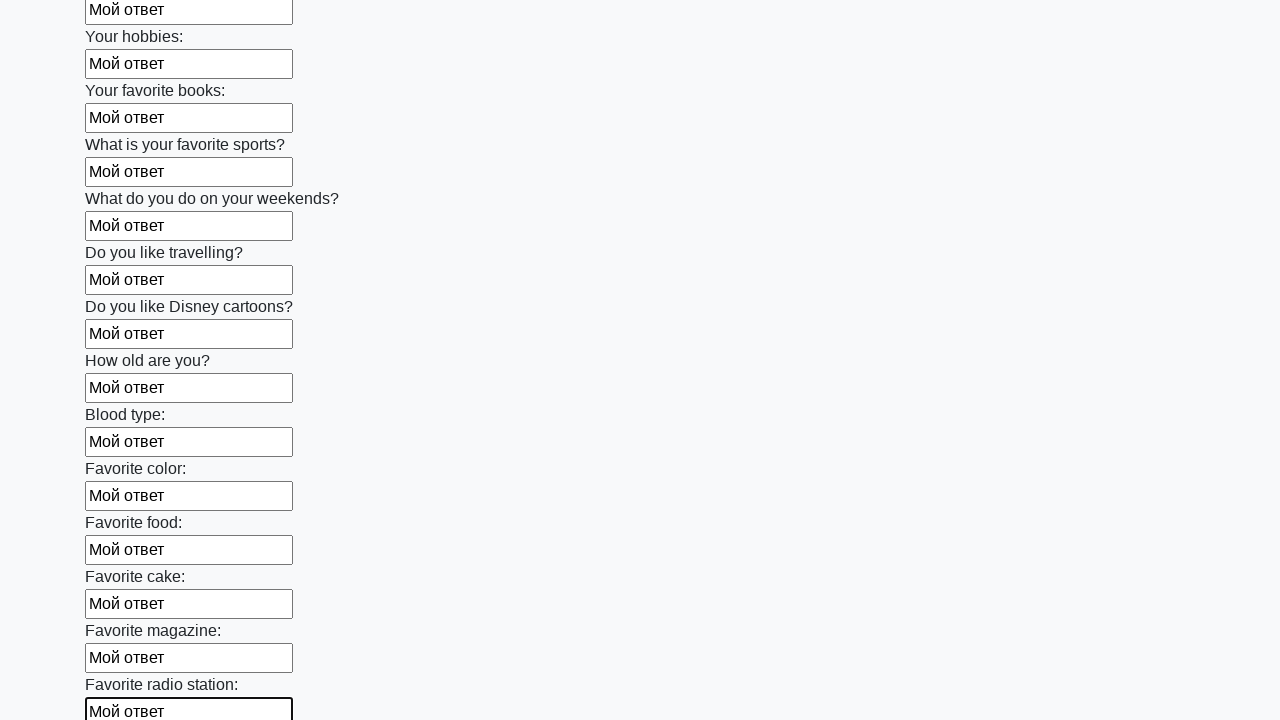

Filled input field with test answer on input >> nth=24
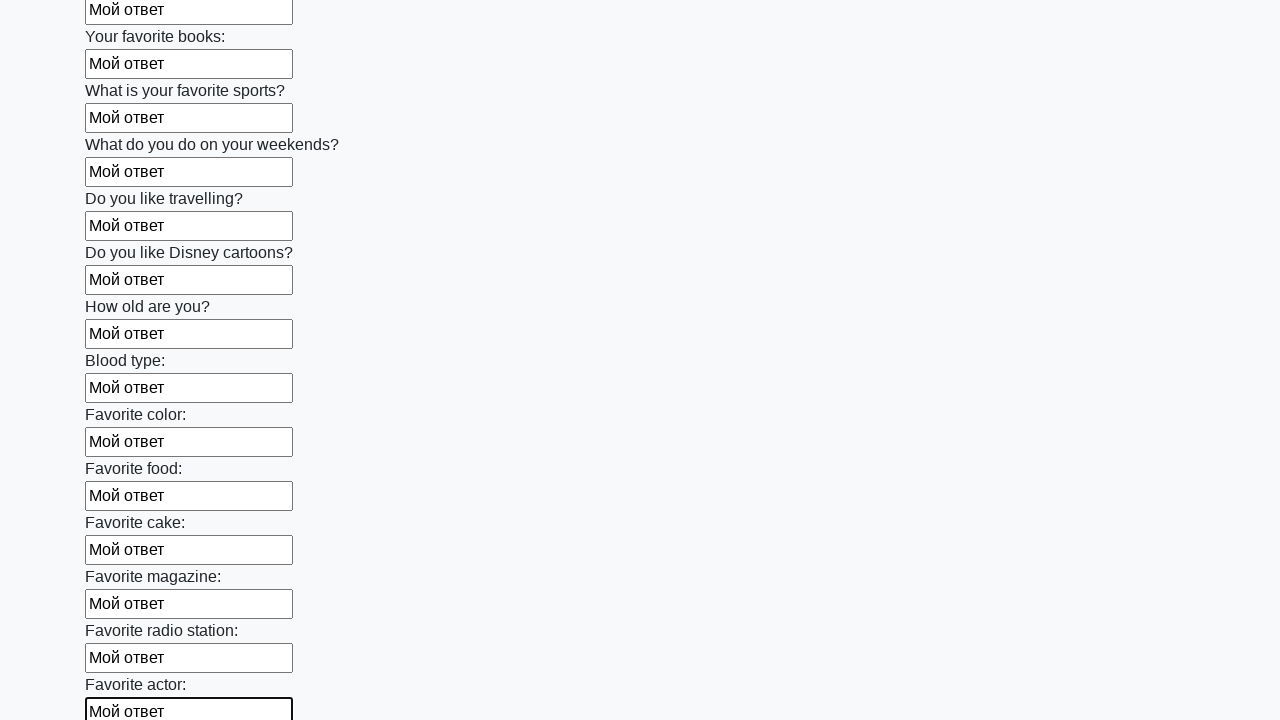

Filled input field with test answer on input >> nth=25
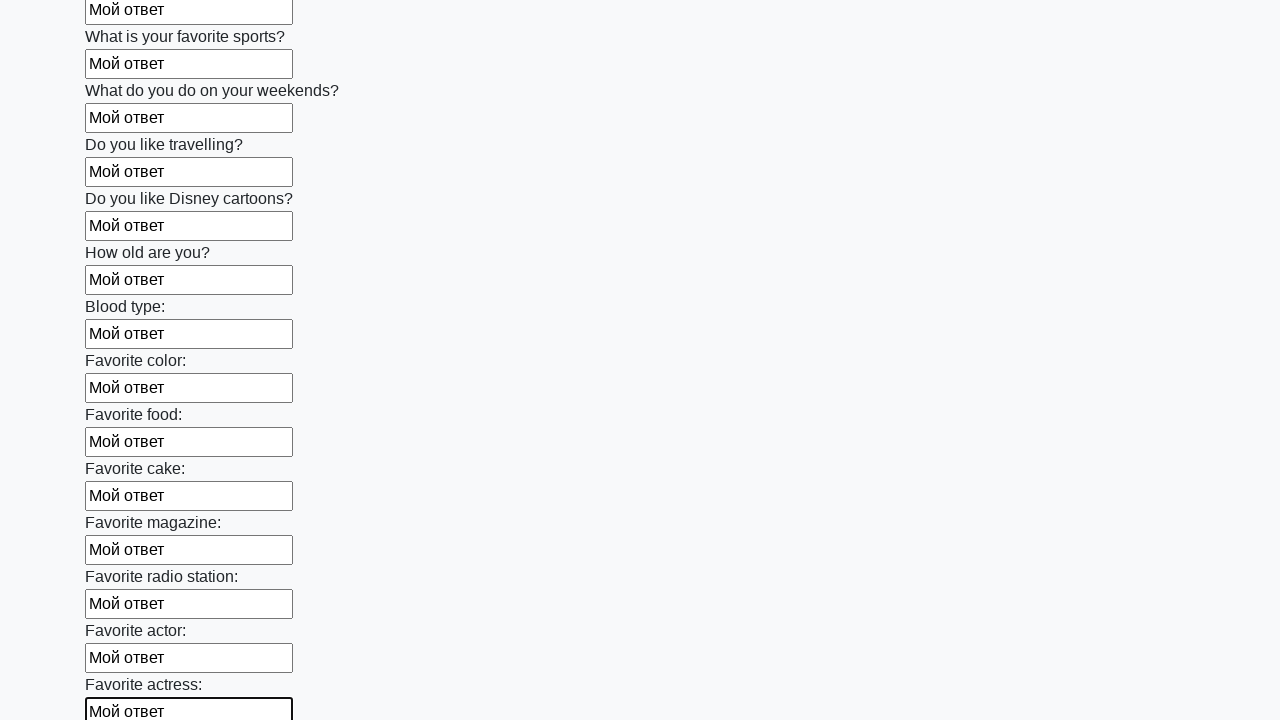

Filled input field with test answer on input >> nth=26
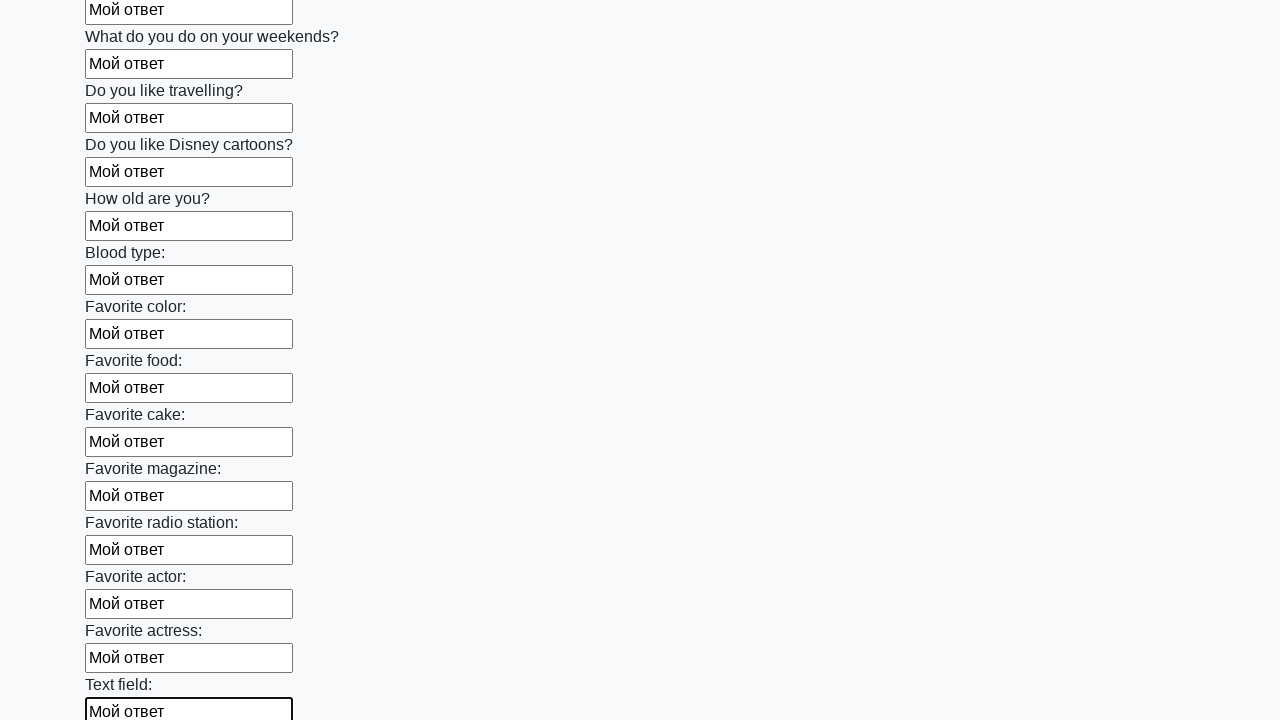

Filled input field with test answer on input >> nth=27
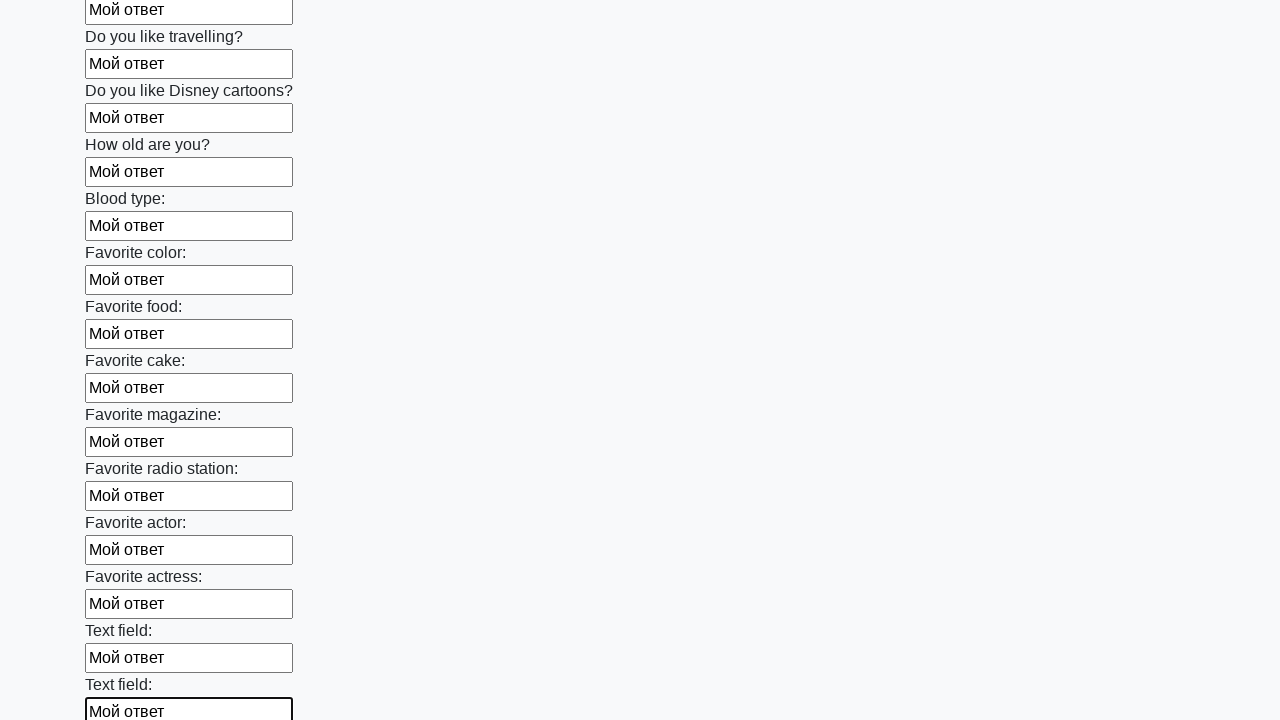

Filled input field with test answer on input >> nth=28
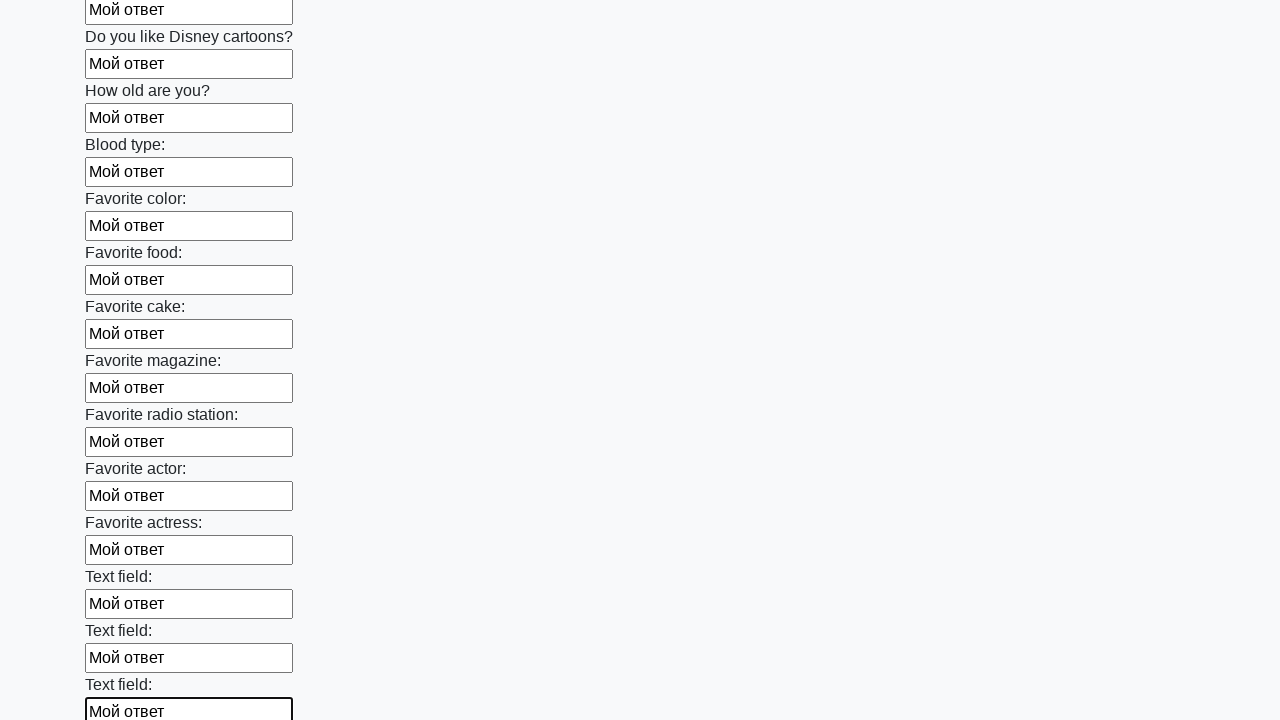

Filled input field with test answer on input >> nth=29
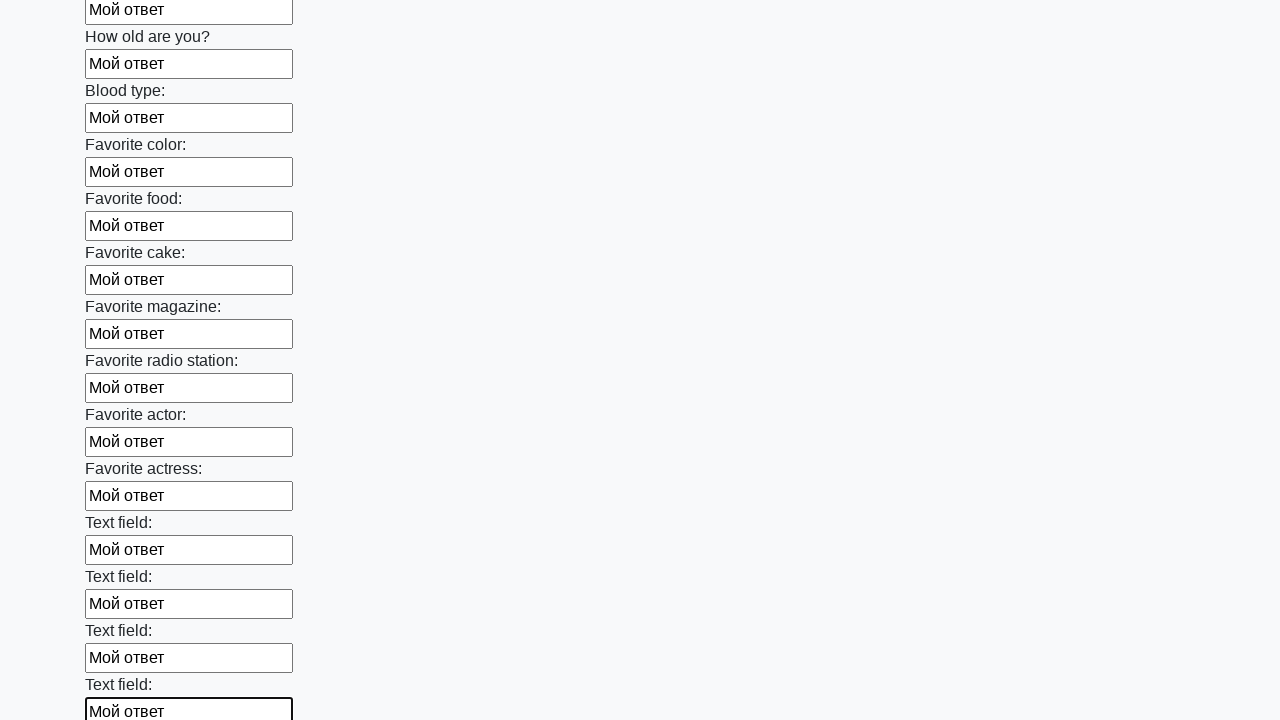

Filled input field with test answer on input >> nth=30
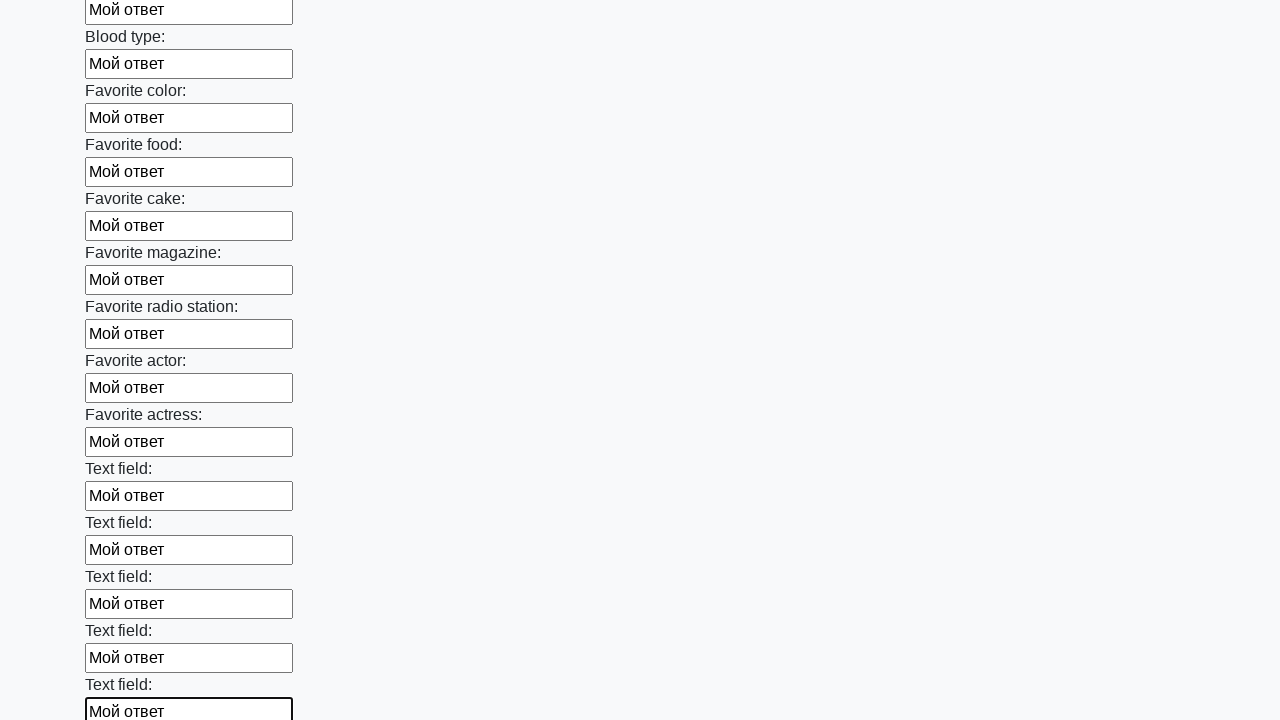

Filled input field with test answer on input >> nth=31
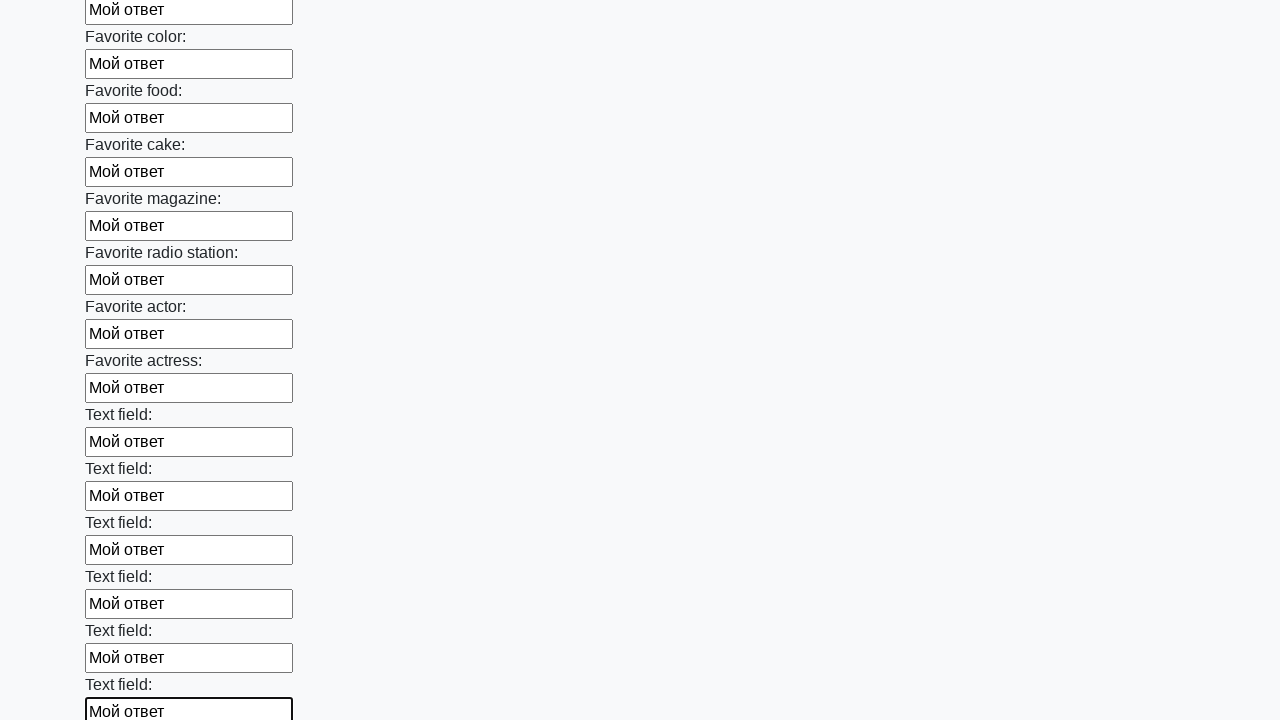

Filled input field with test answer on input >> nth=32
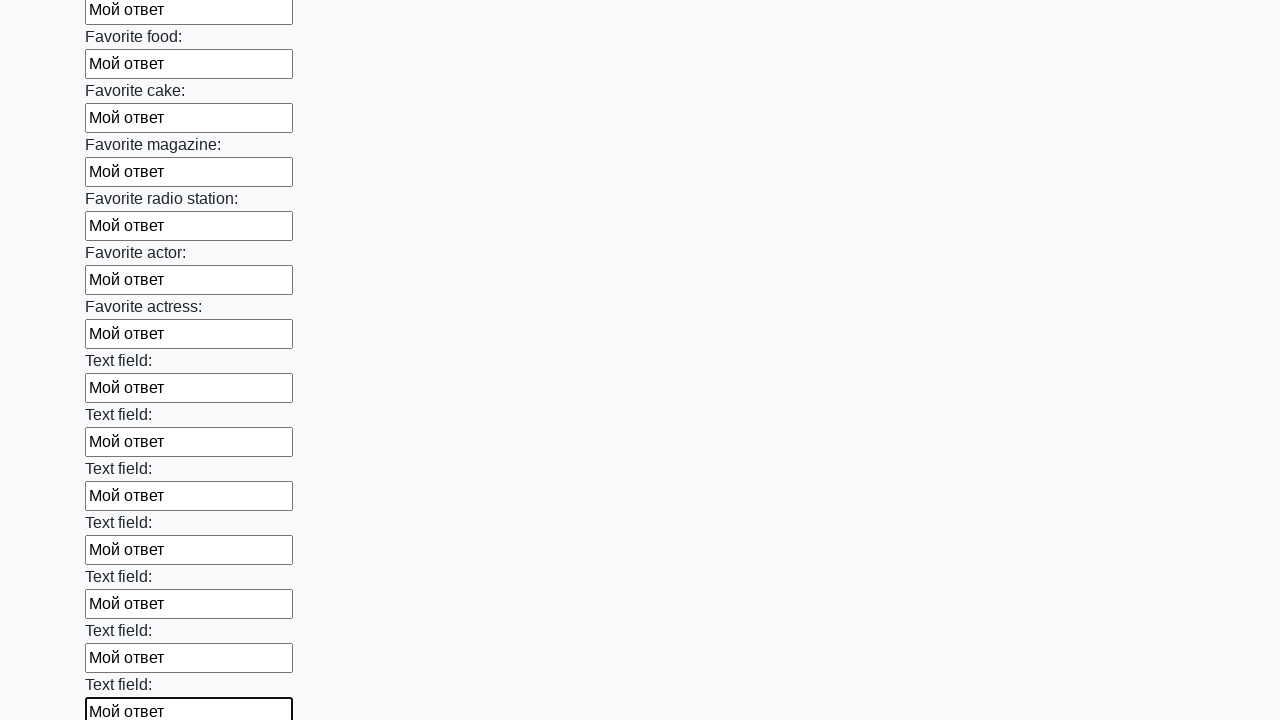

Filled input field with test answer on input >> nth=33
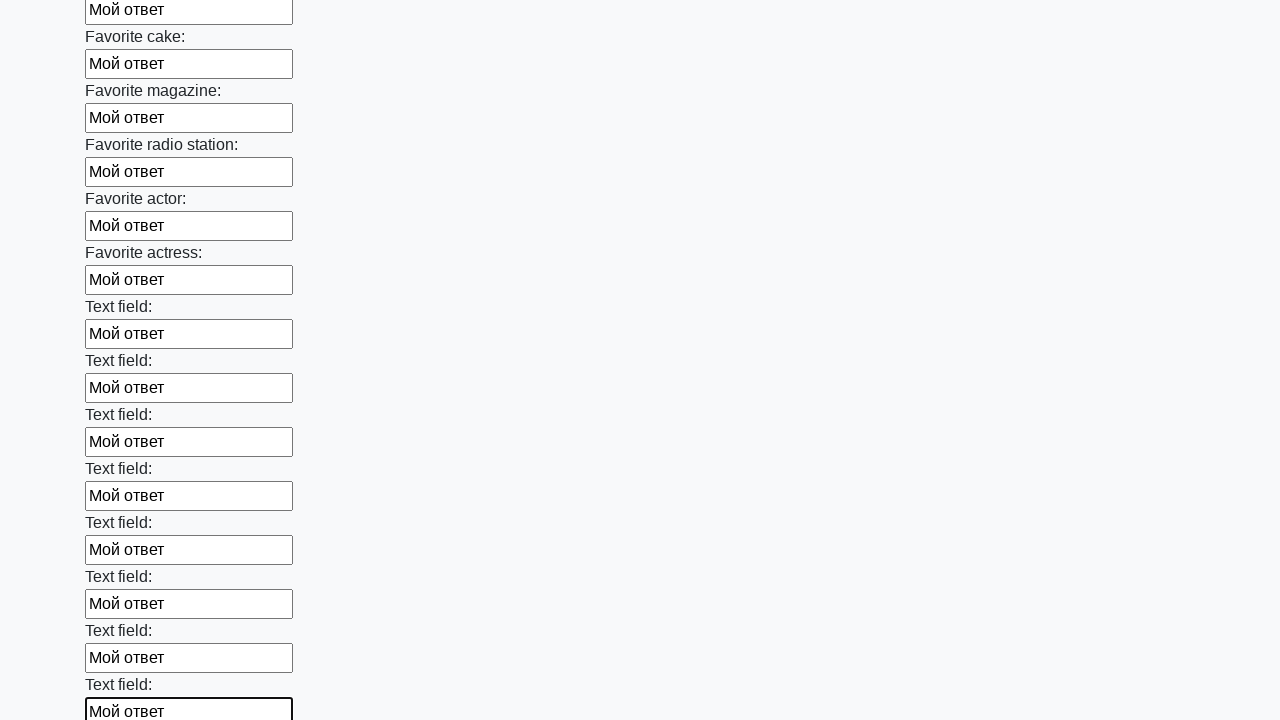

Filled input field with test answer on input >> nth=34
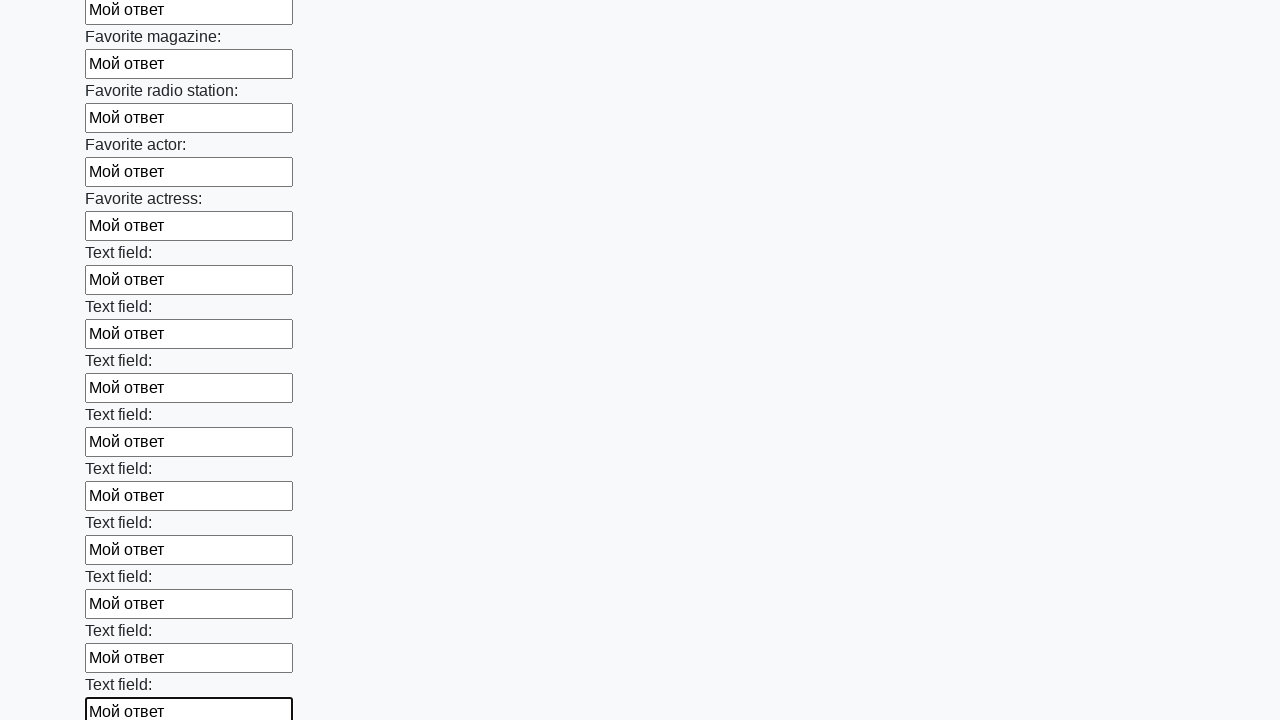

Filled input field with test answer on input >> nth=35
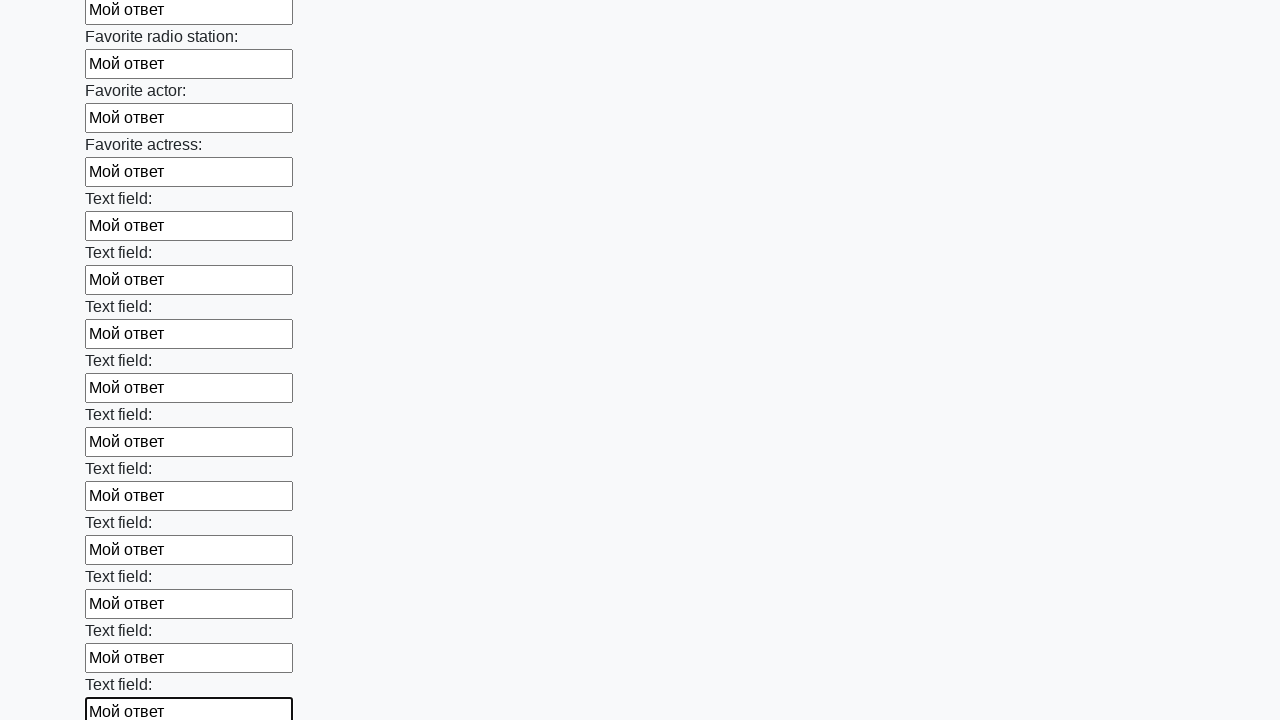

Filled input field with test answer on input >> nth=36
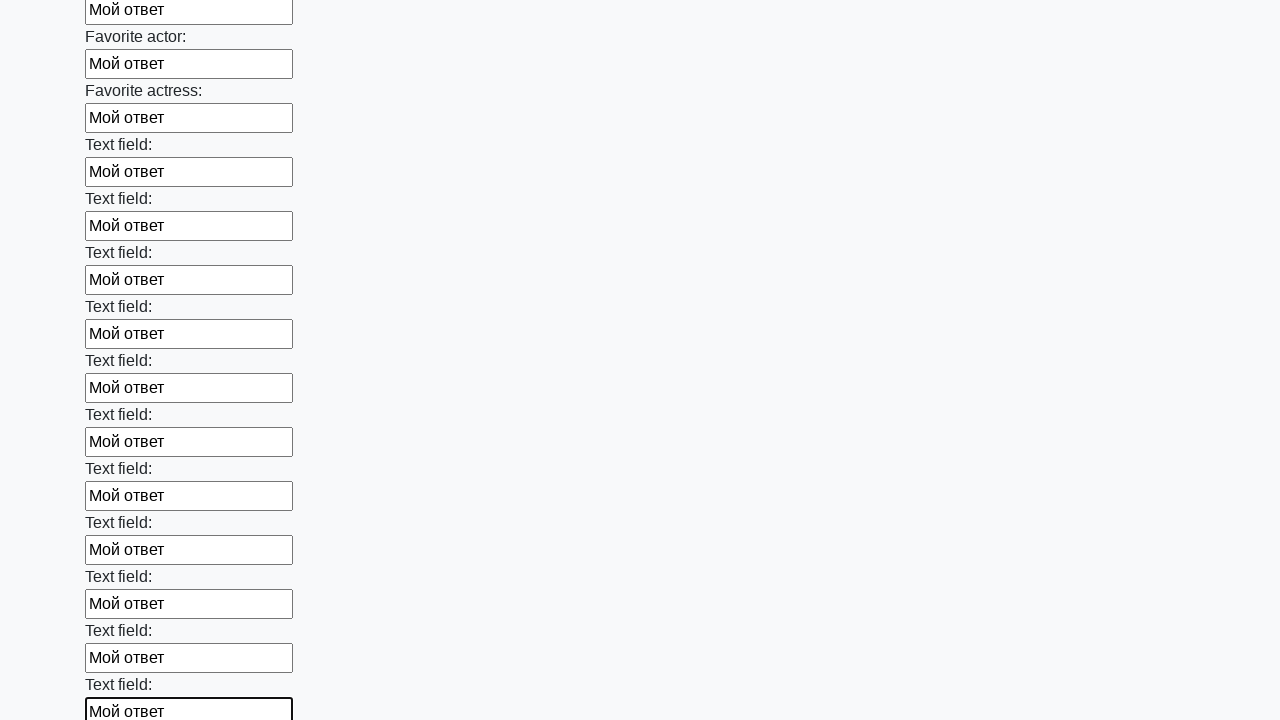

Filled input field with test answer on input >> nth=37
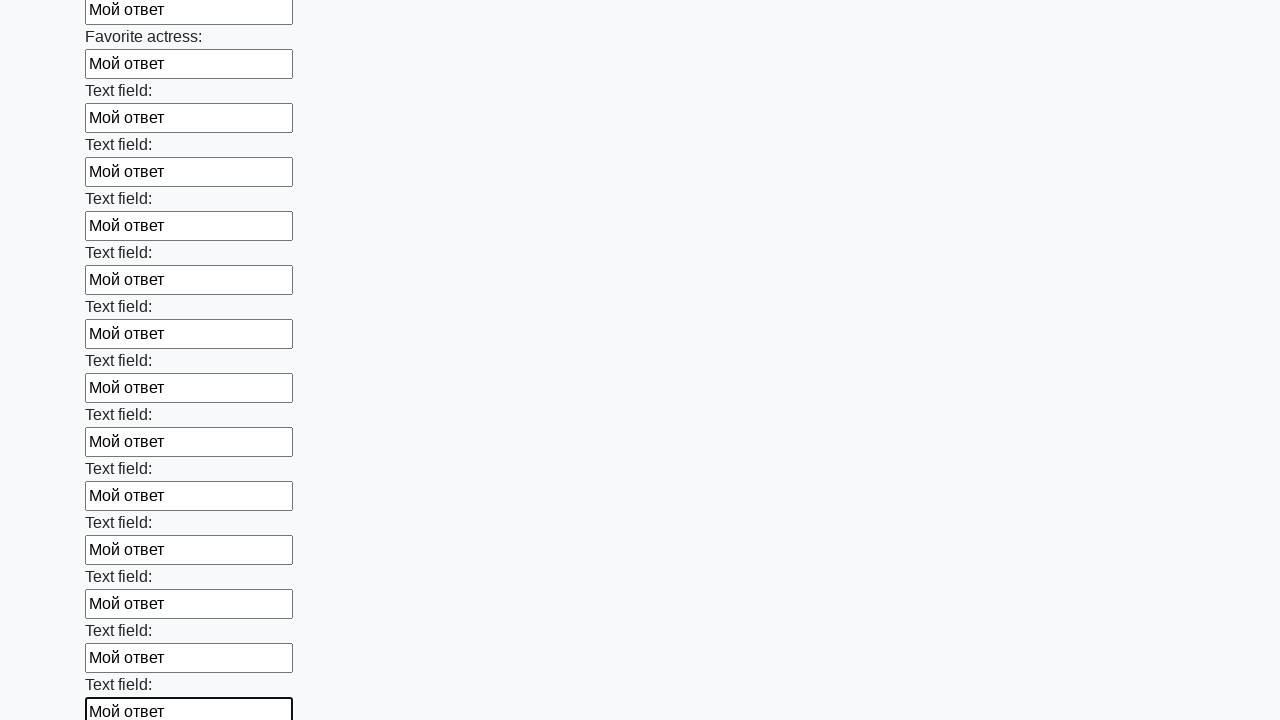

Filled input field with test answer on input >> nth=38
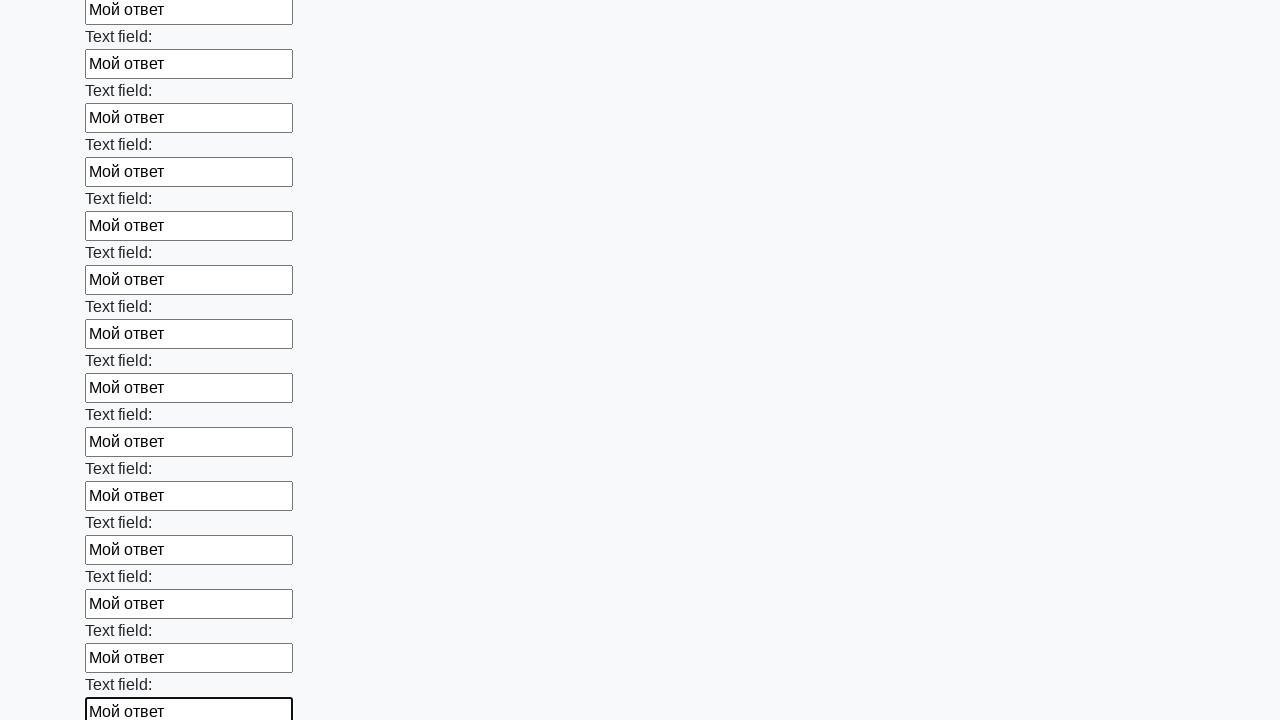

Filled input field with test answer on input >> nth=39
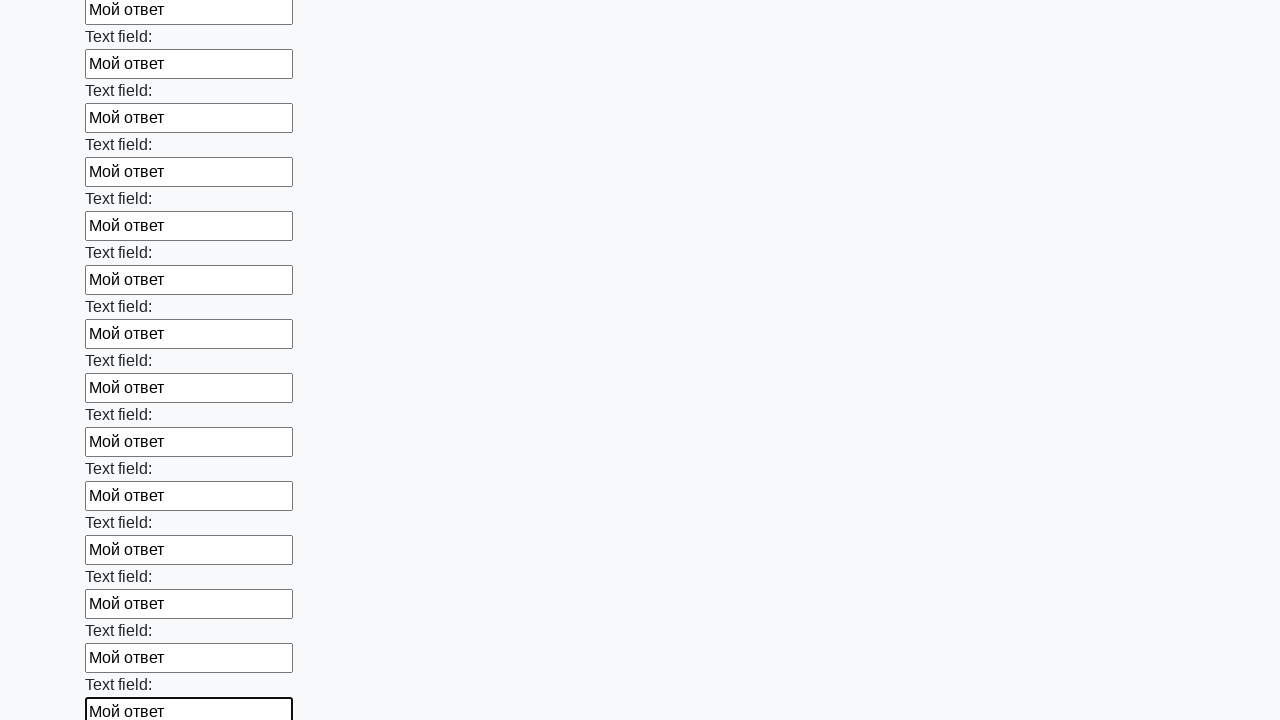

Filled input field with test answer on input >> nth=40
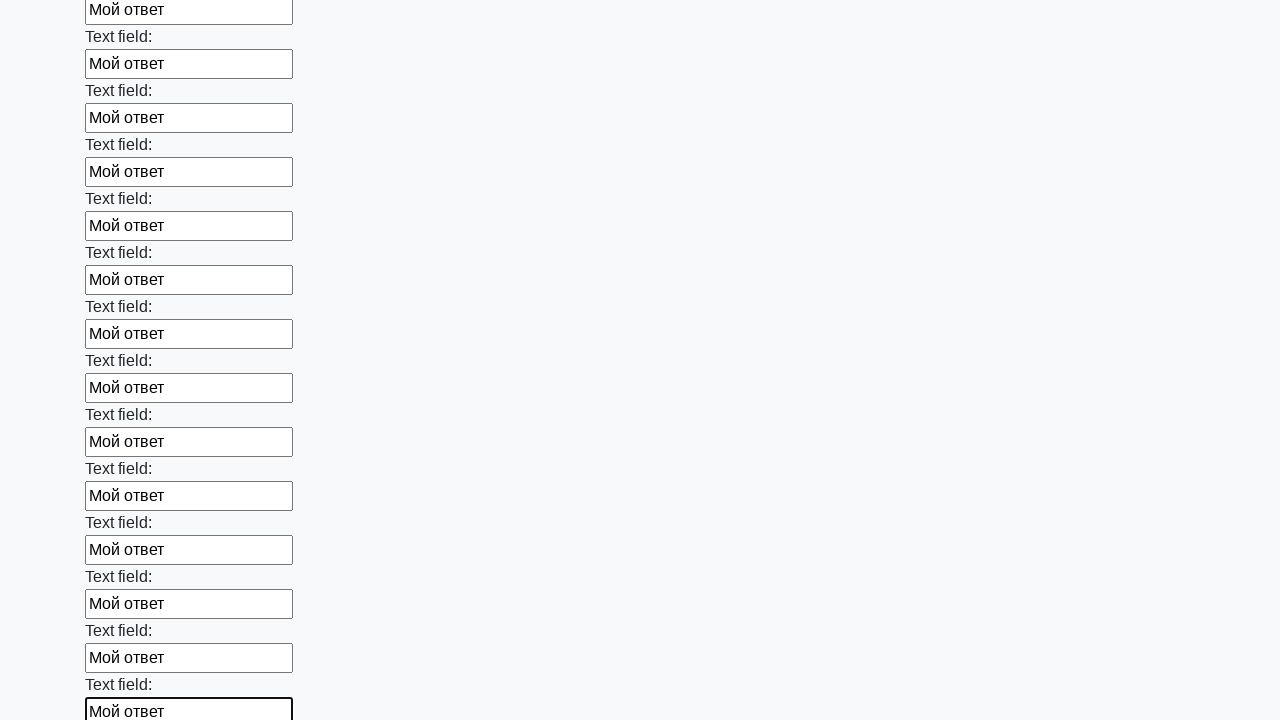

Filled input field with test answer on input >> nth=41
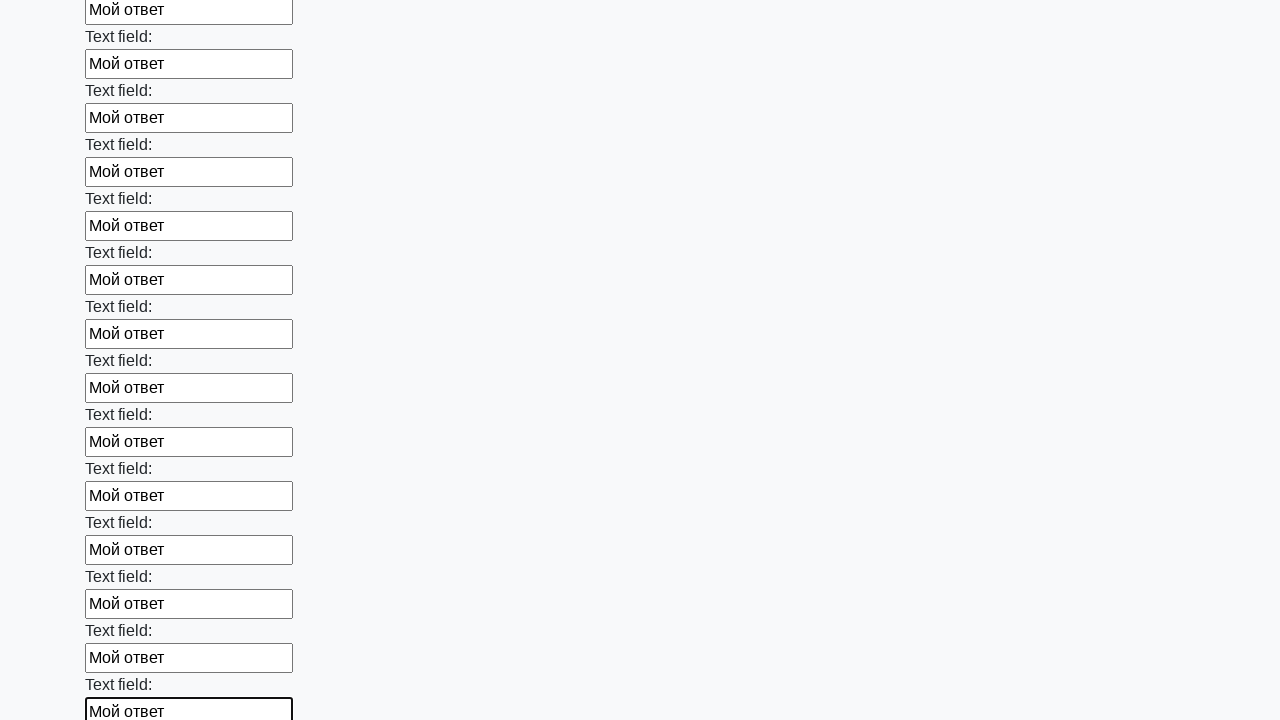

Filled input field with test answer on input >> nth=42
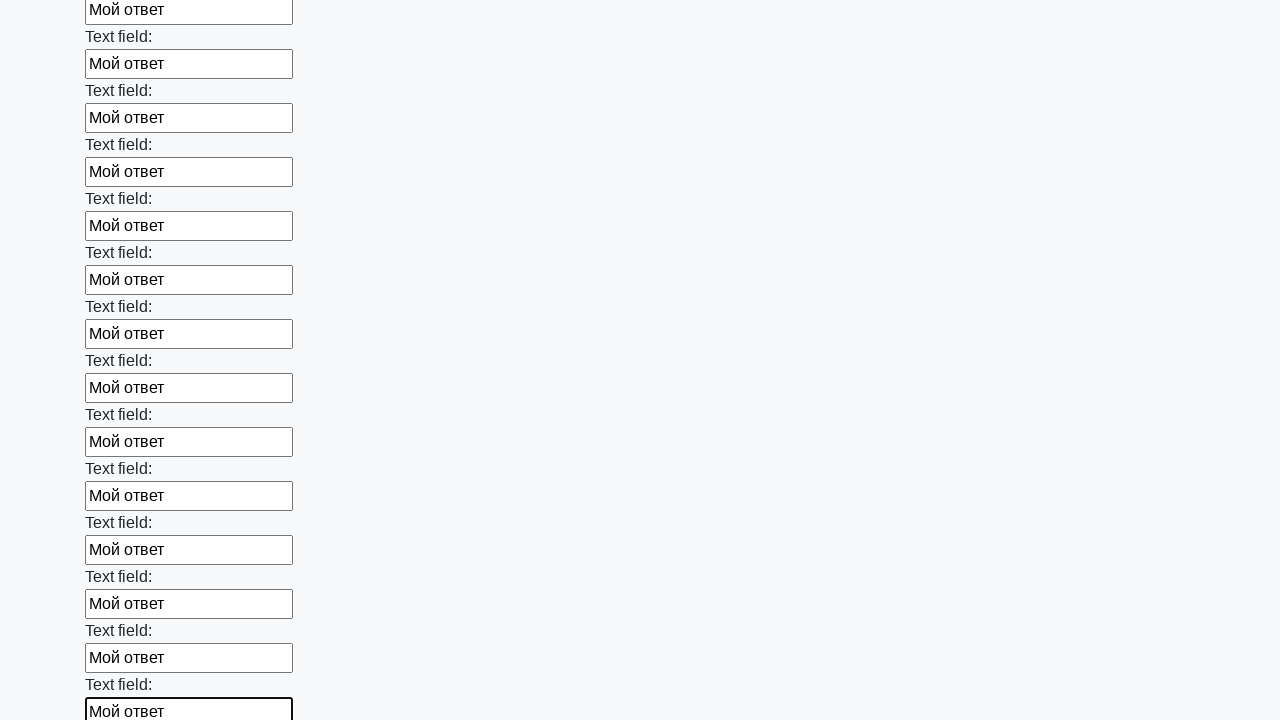

Filled input field with test answer on input >> nth=43
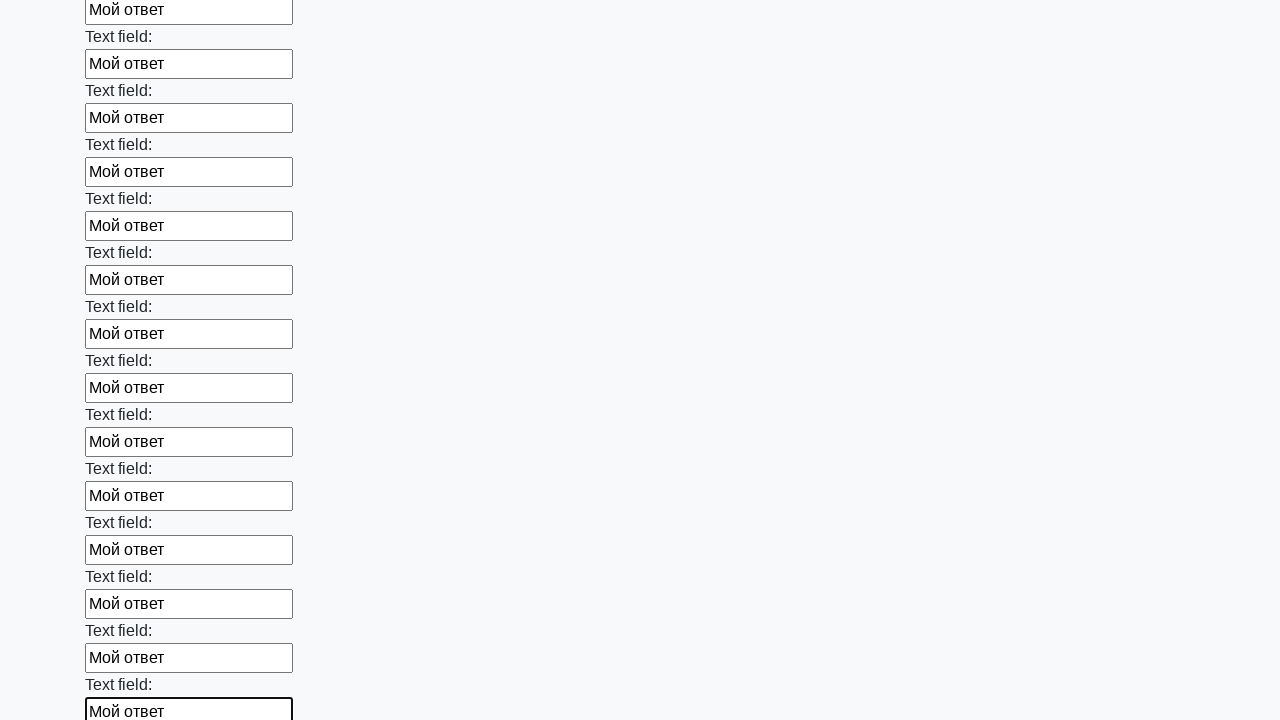

Filled input field with test answer on input >> nth=44
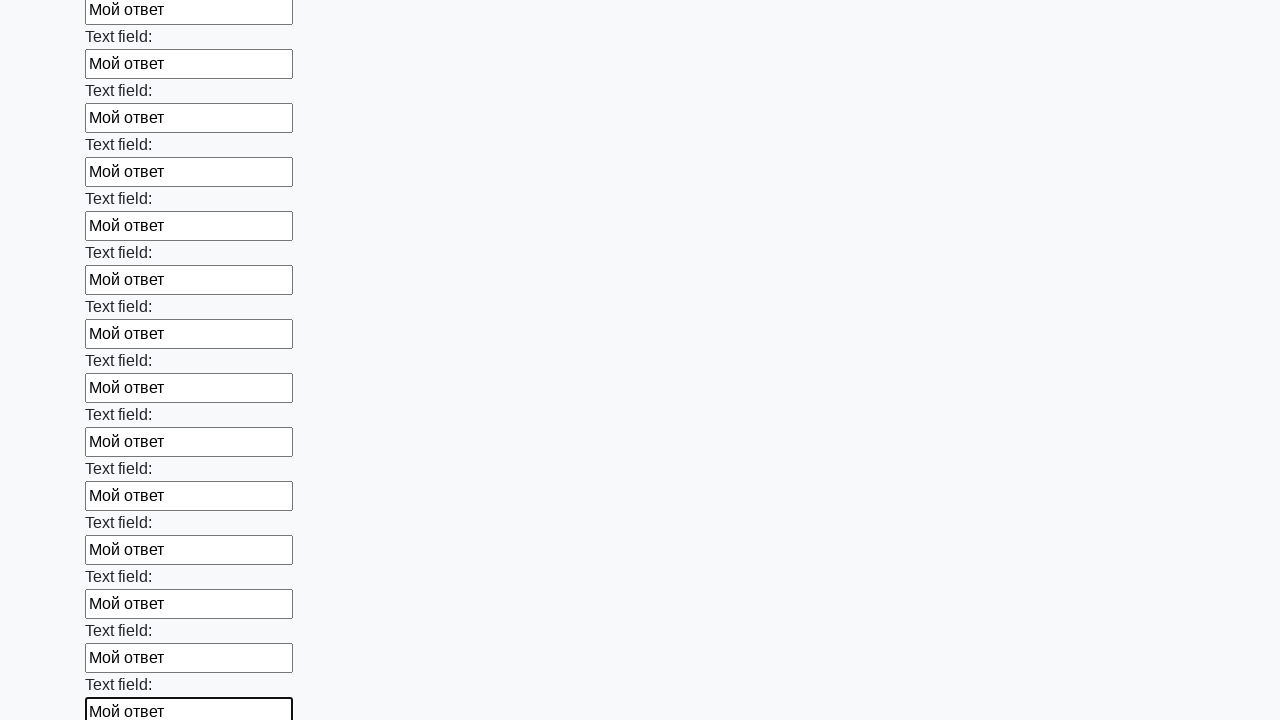

Filled input field with test answer on input >> nth=45
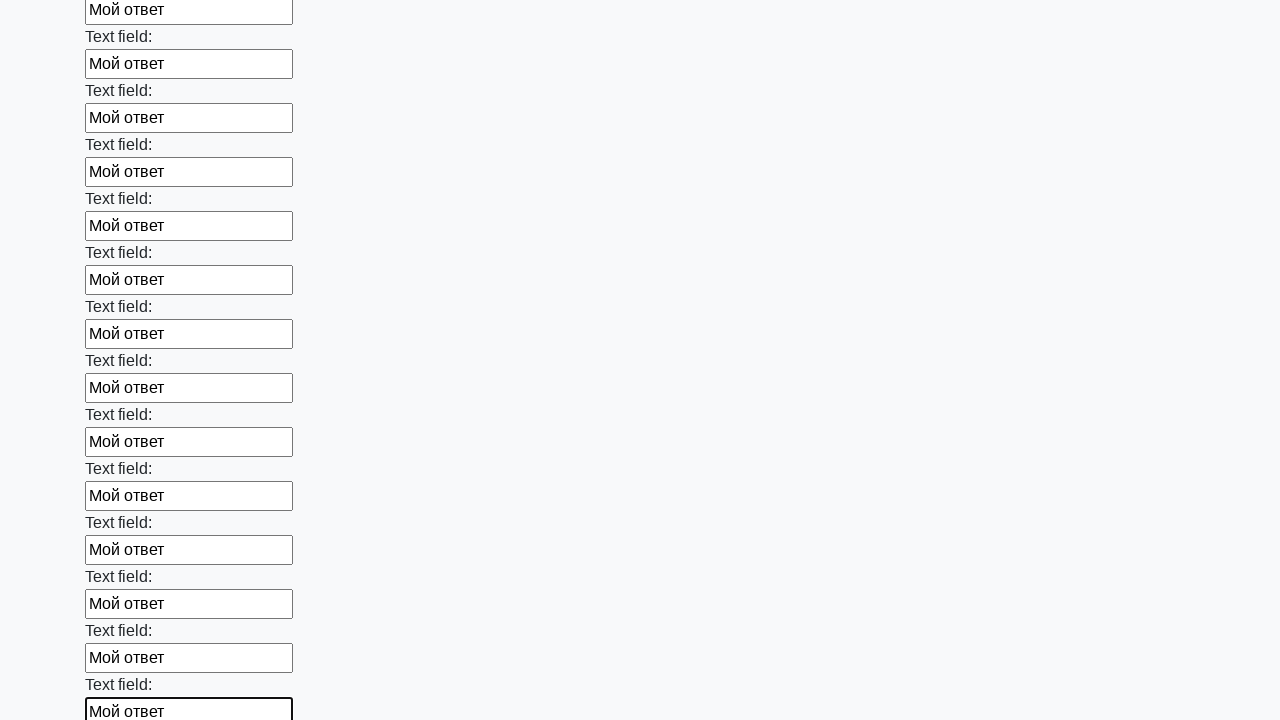

Filled input field with test answer on input >> nth=46
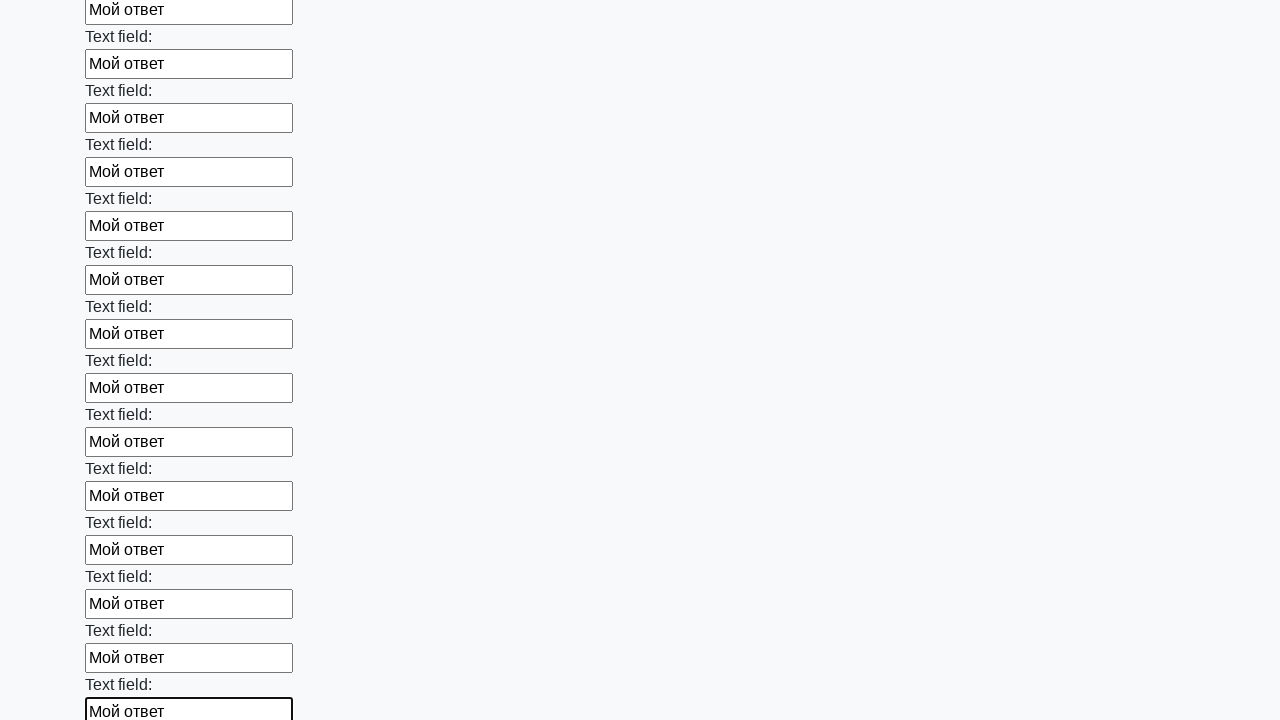

Filled input field with test answer on input >> nth=47
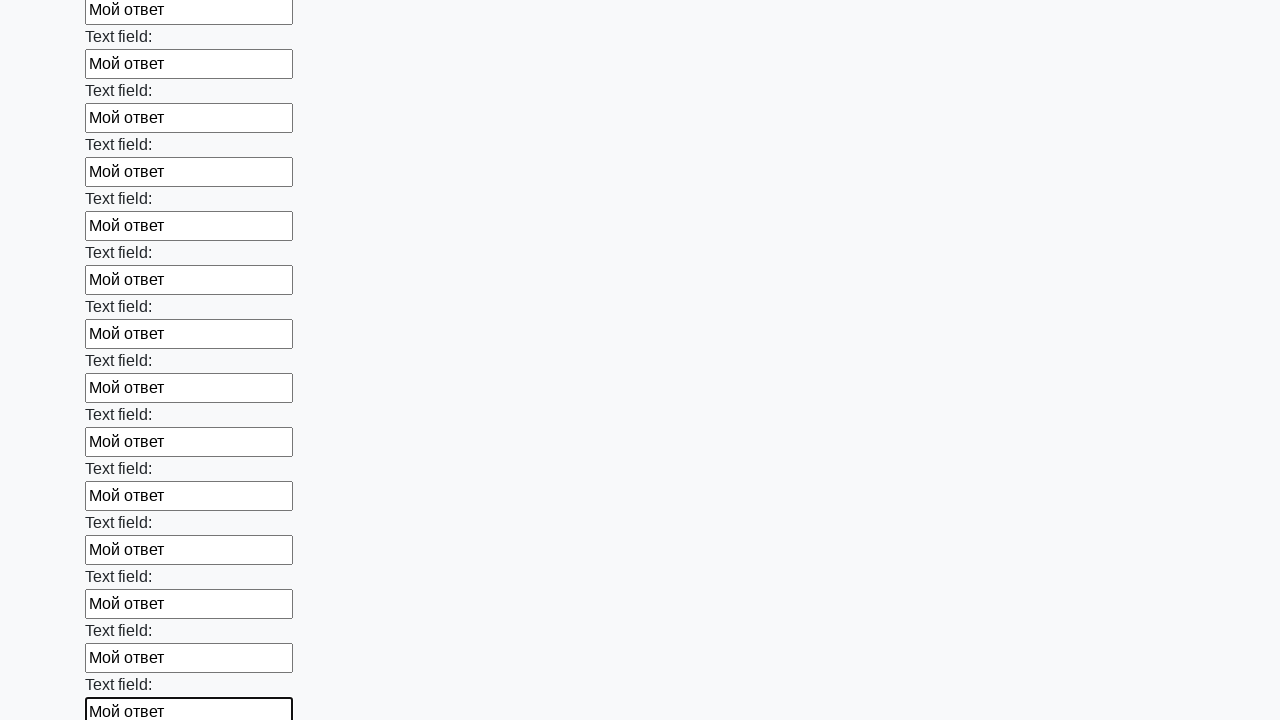

Filled input field with test answer on input >> nth=48
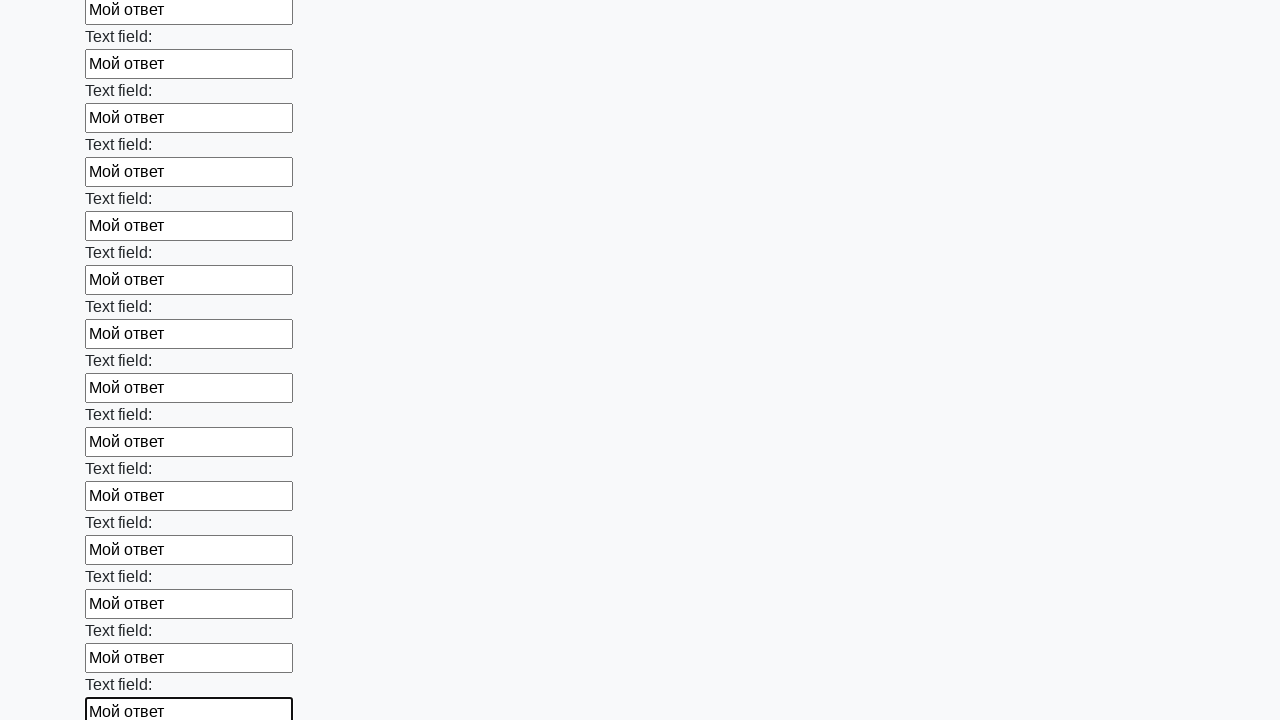

Filled input field with test answer on input >> nth=49
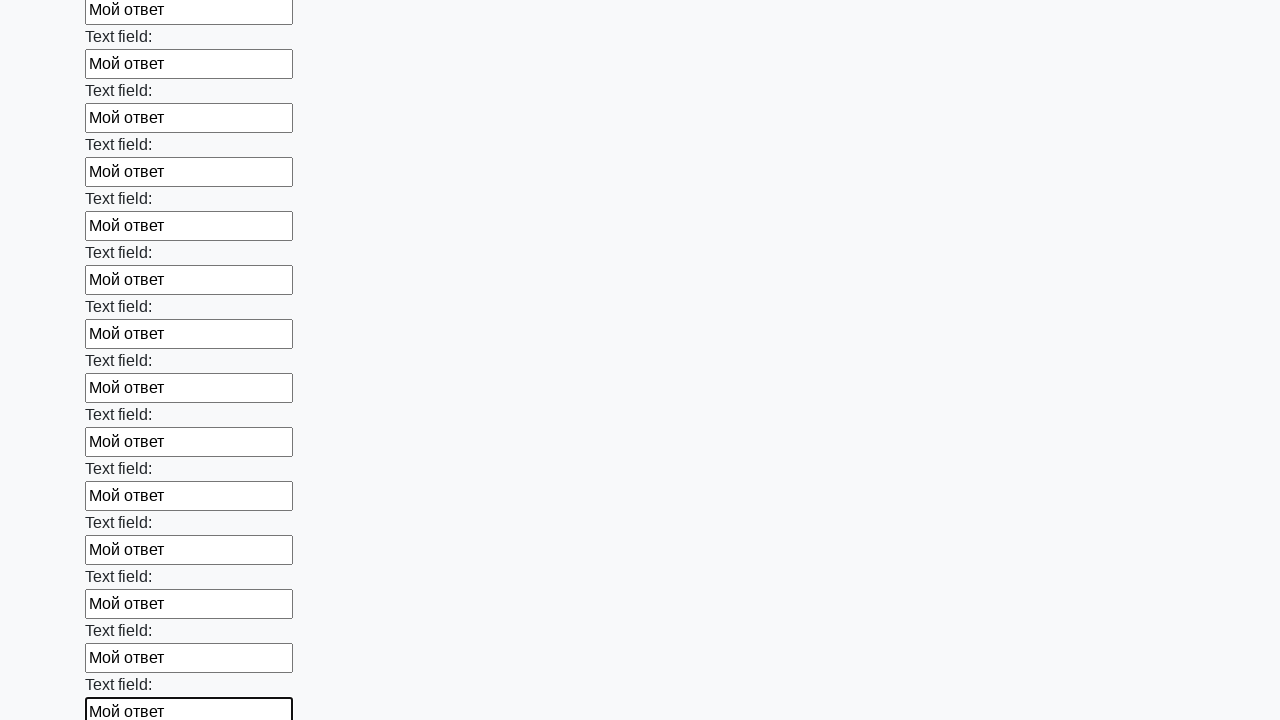

Filled input field with test answer on input >> nth=50
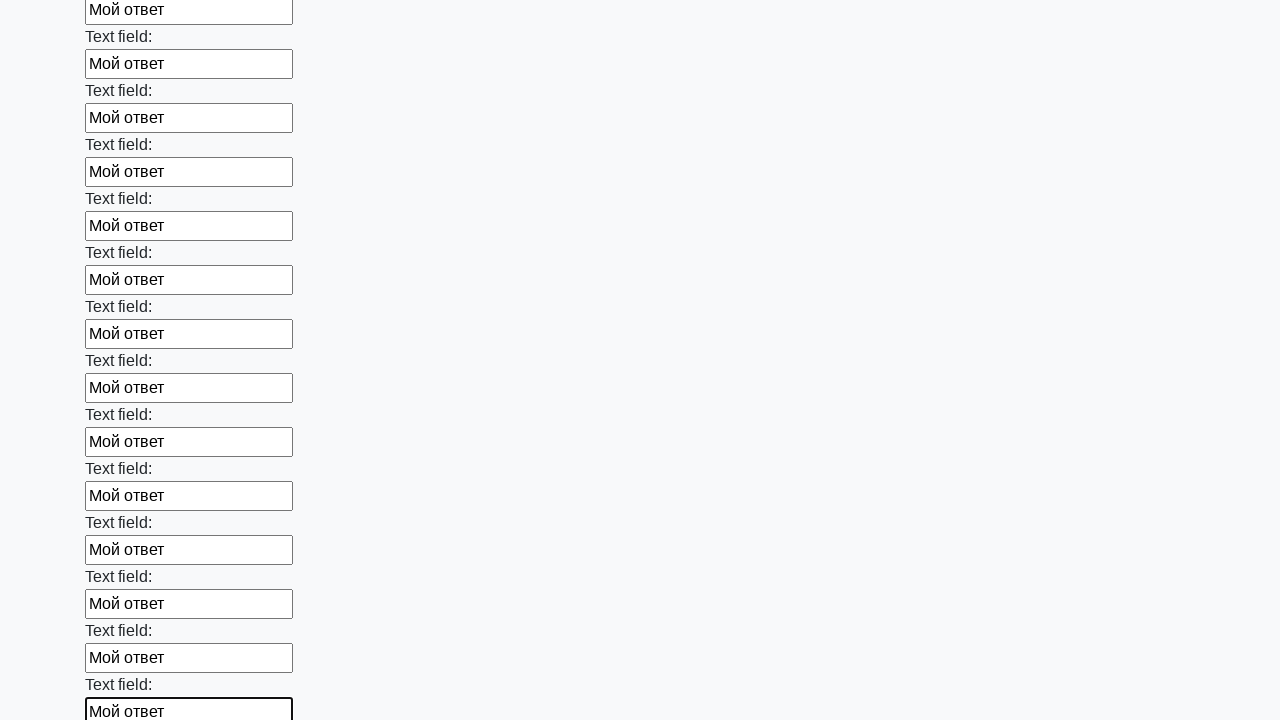

Filled input field with test answer on input >> nth=51
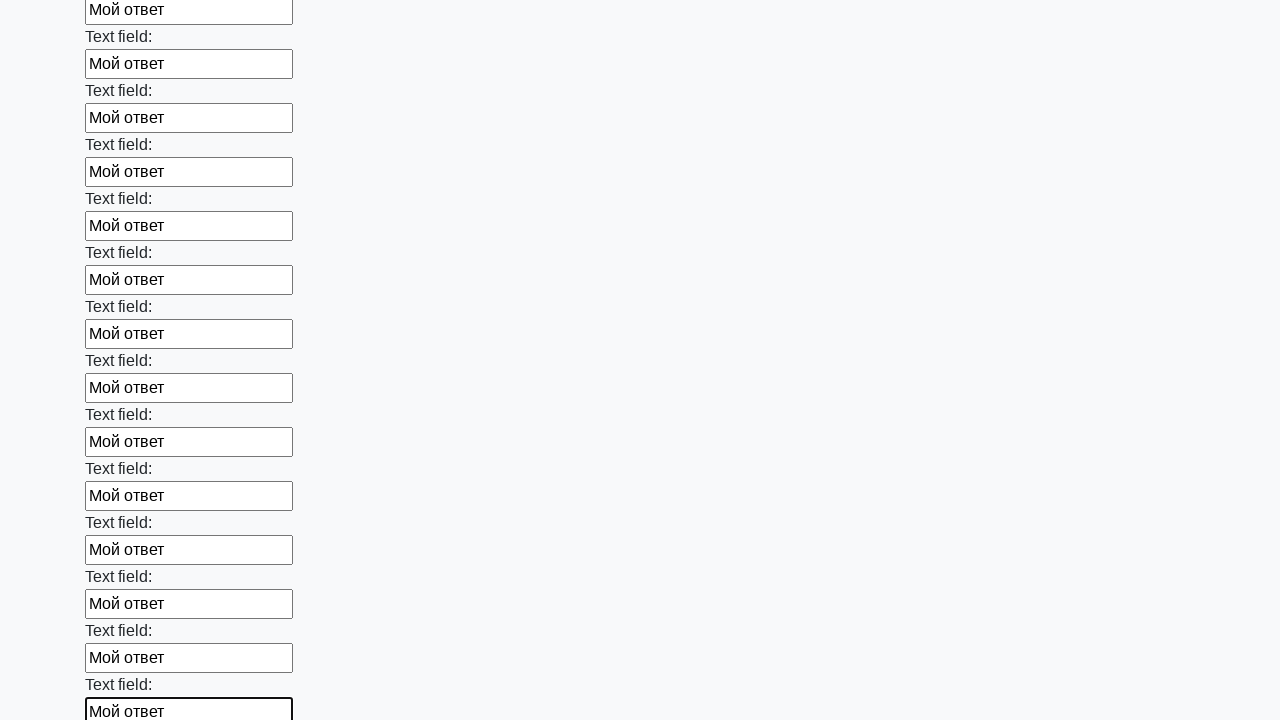

Filled input field with test answer on input >> nth=52
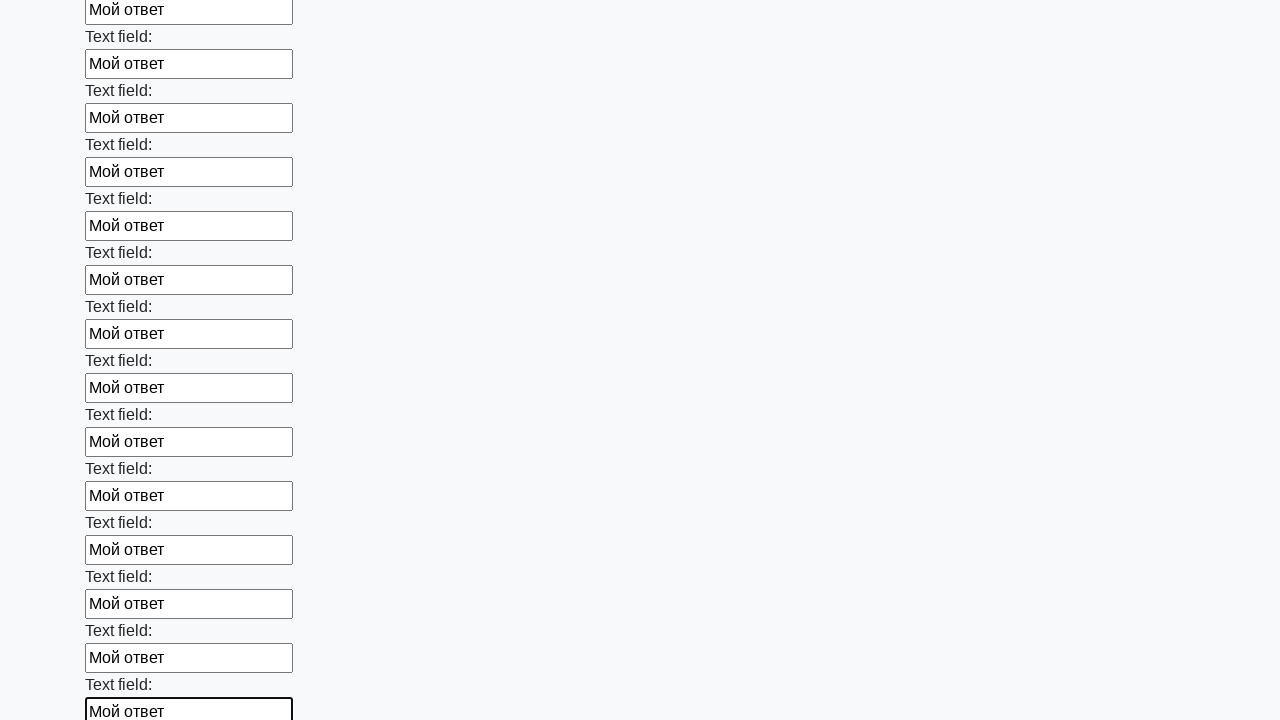

Filled input field with test answer on input >> nth=53
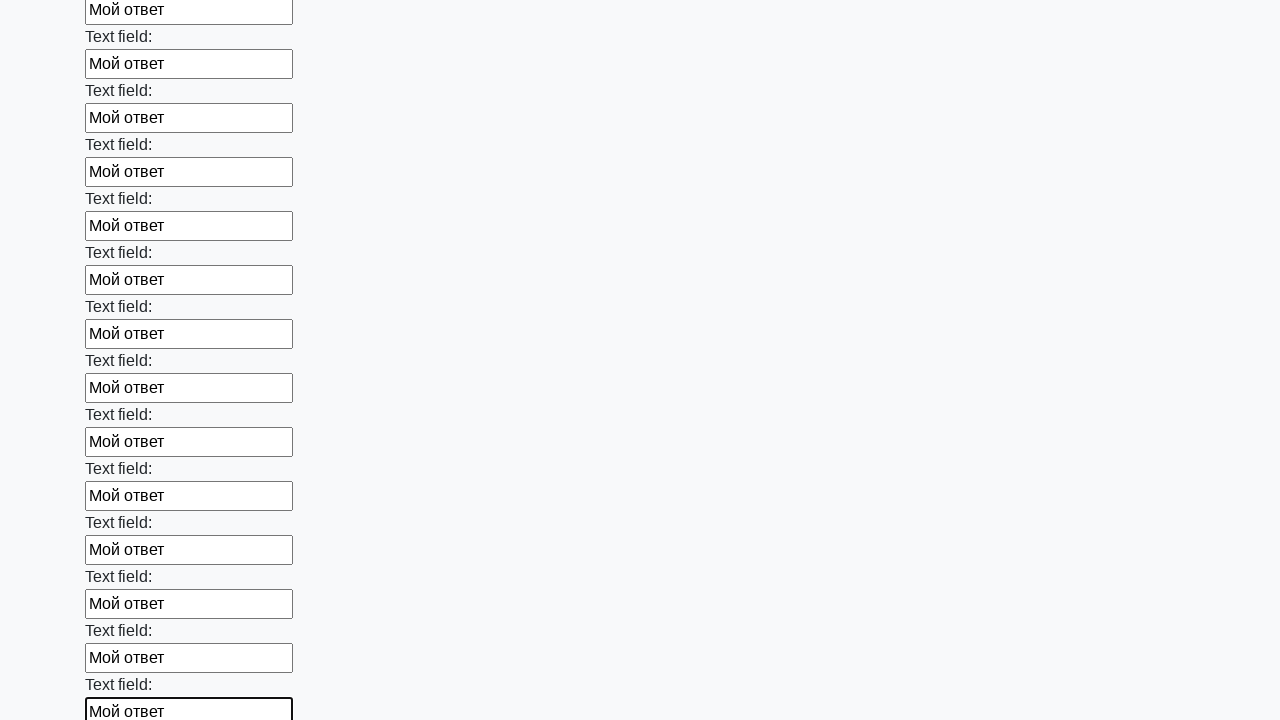

Filled input field with test answer on input >> nth=54
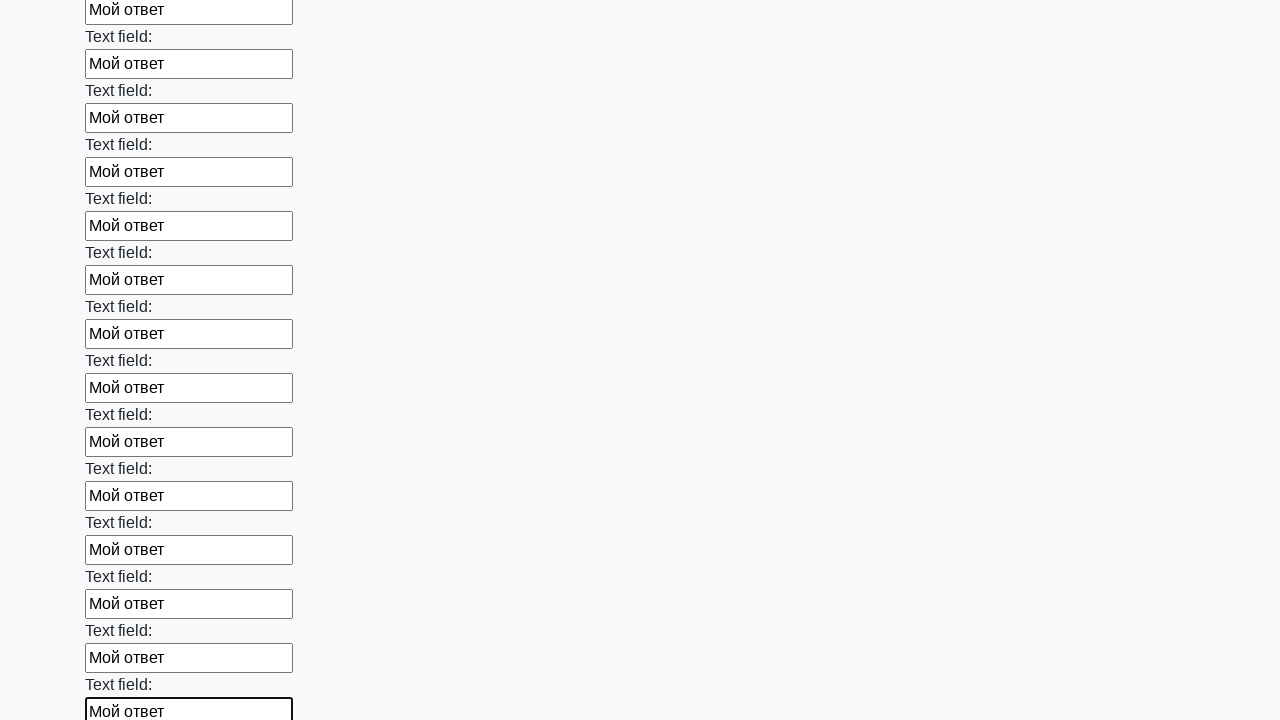

Filled input field with test answer on input >> nth=55
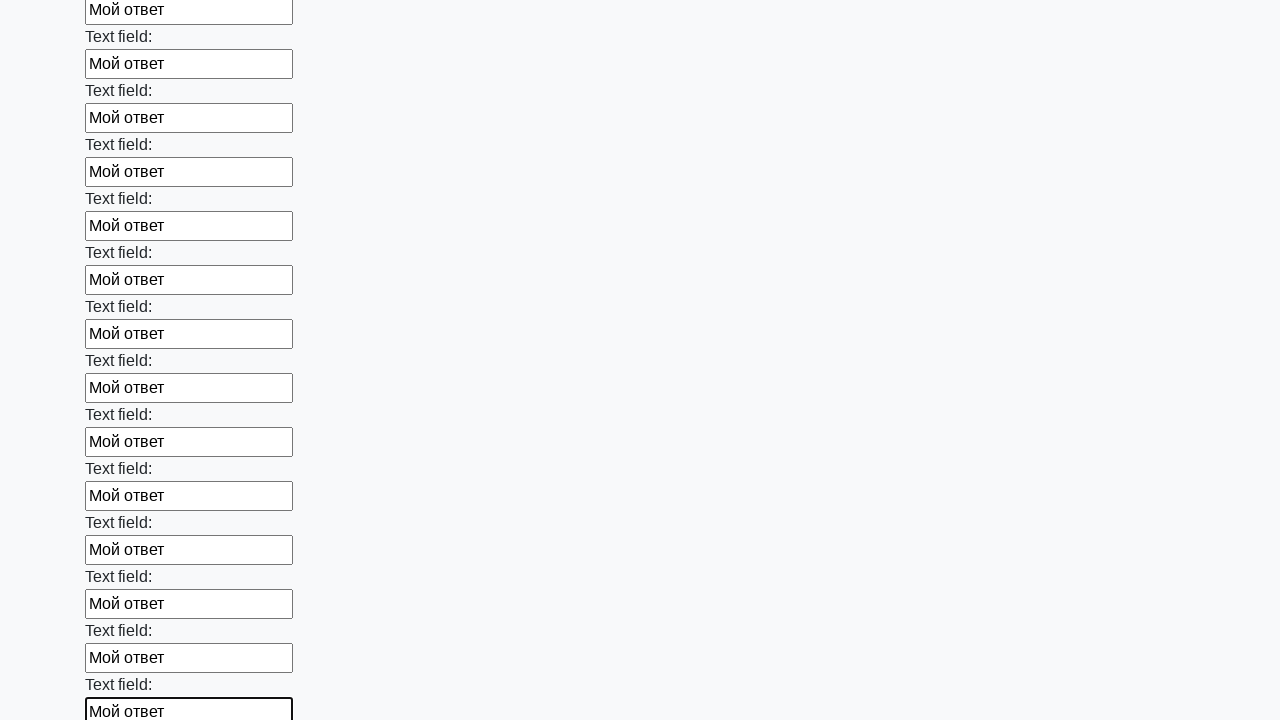

Filled input field with test answer on input >> nth=56
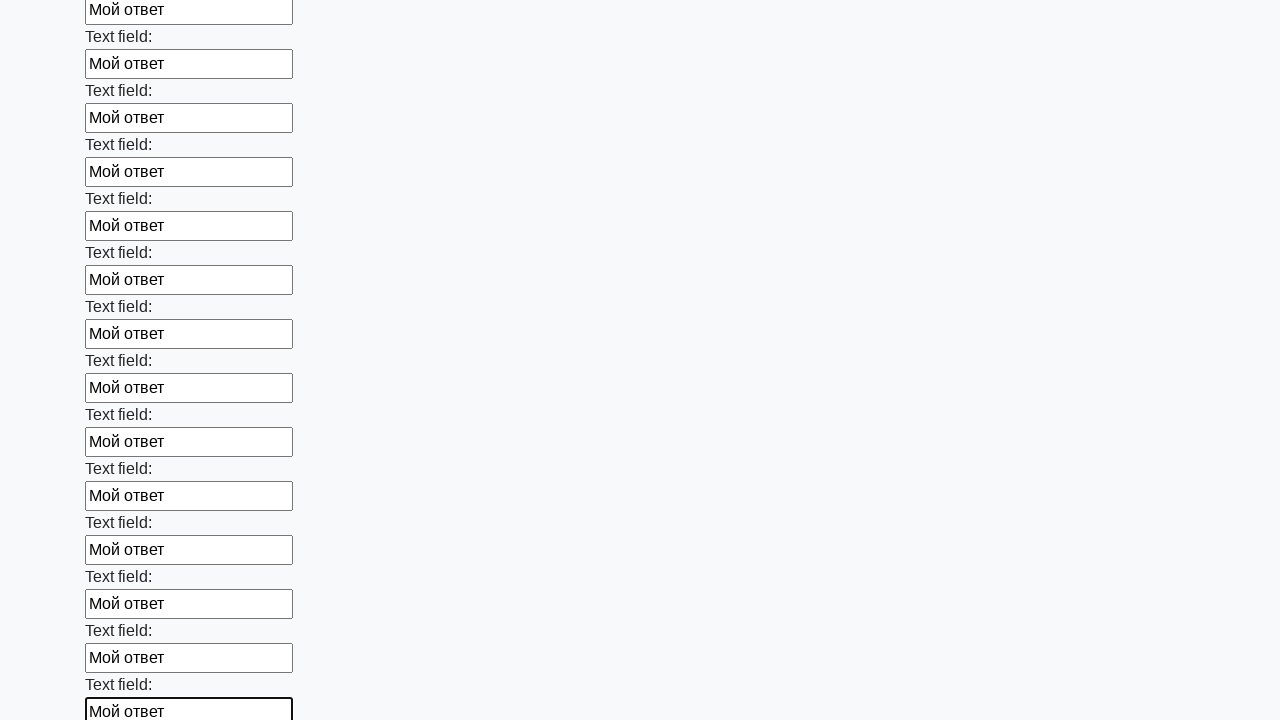

Filled input field with test answer on input >> nth=57
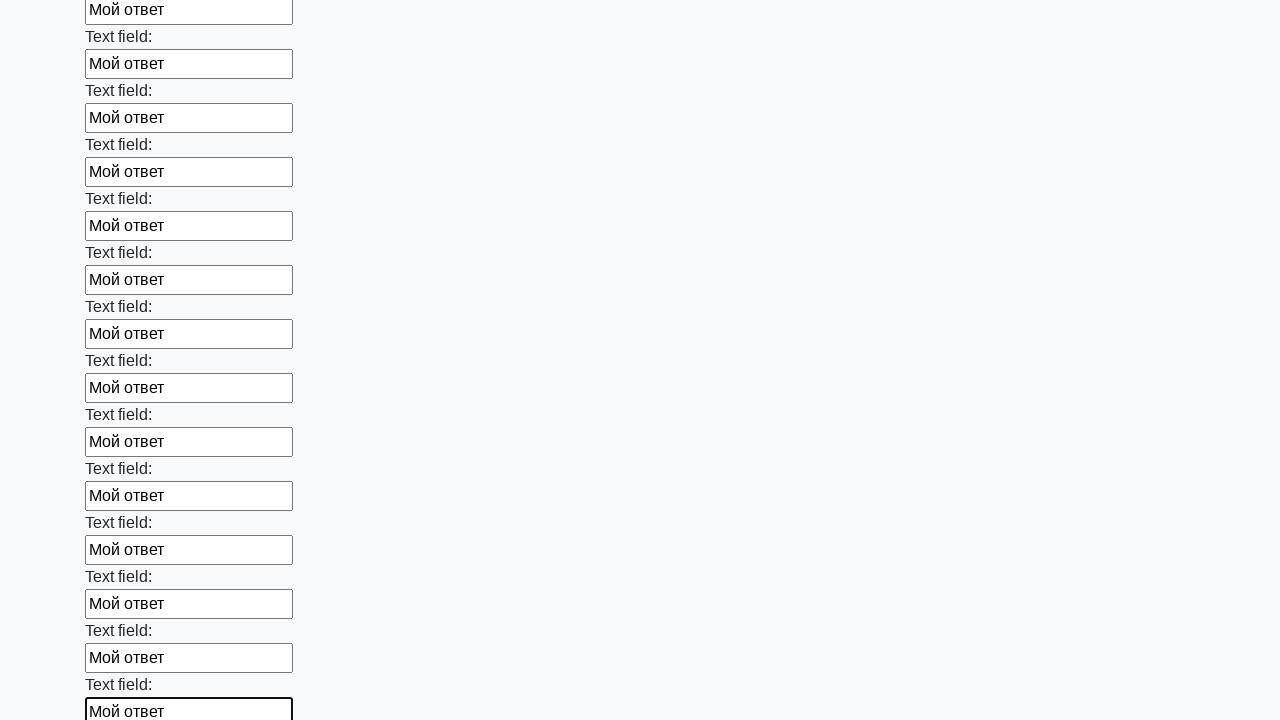

Filled input field with test answer on input >> nth=58
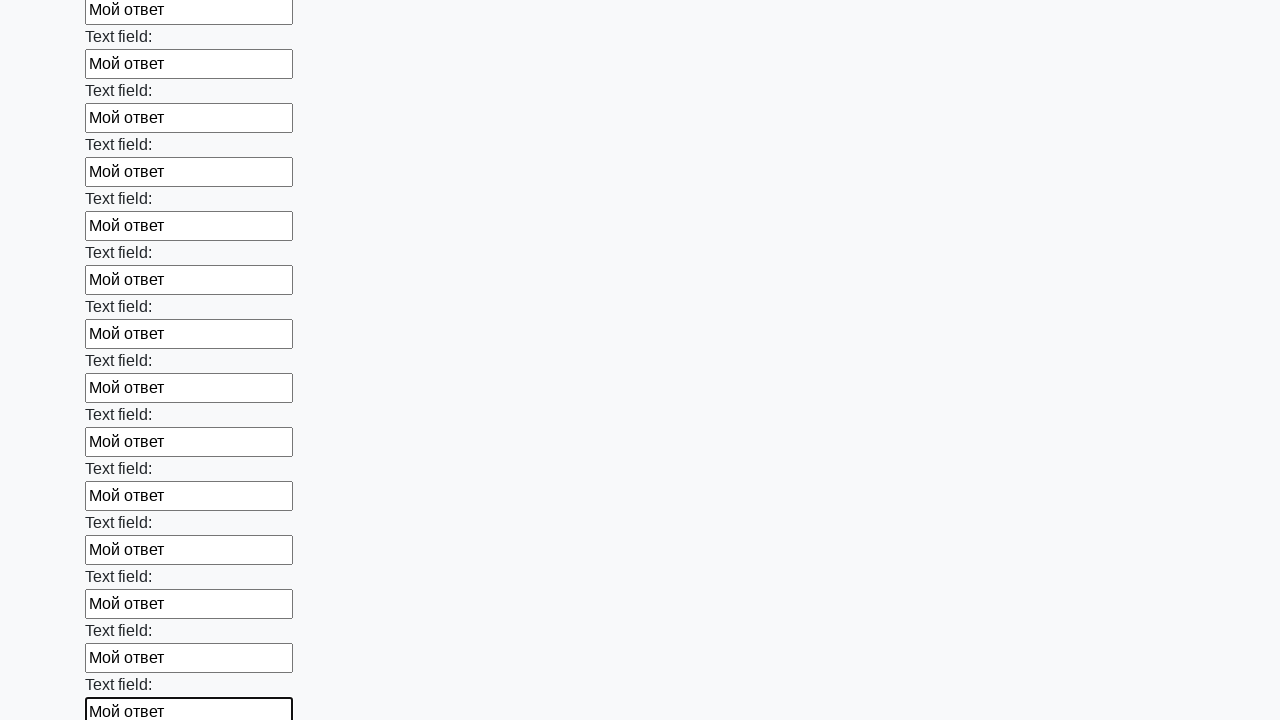

Filled input field with test answer on input >> nth=59
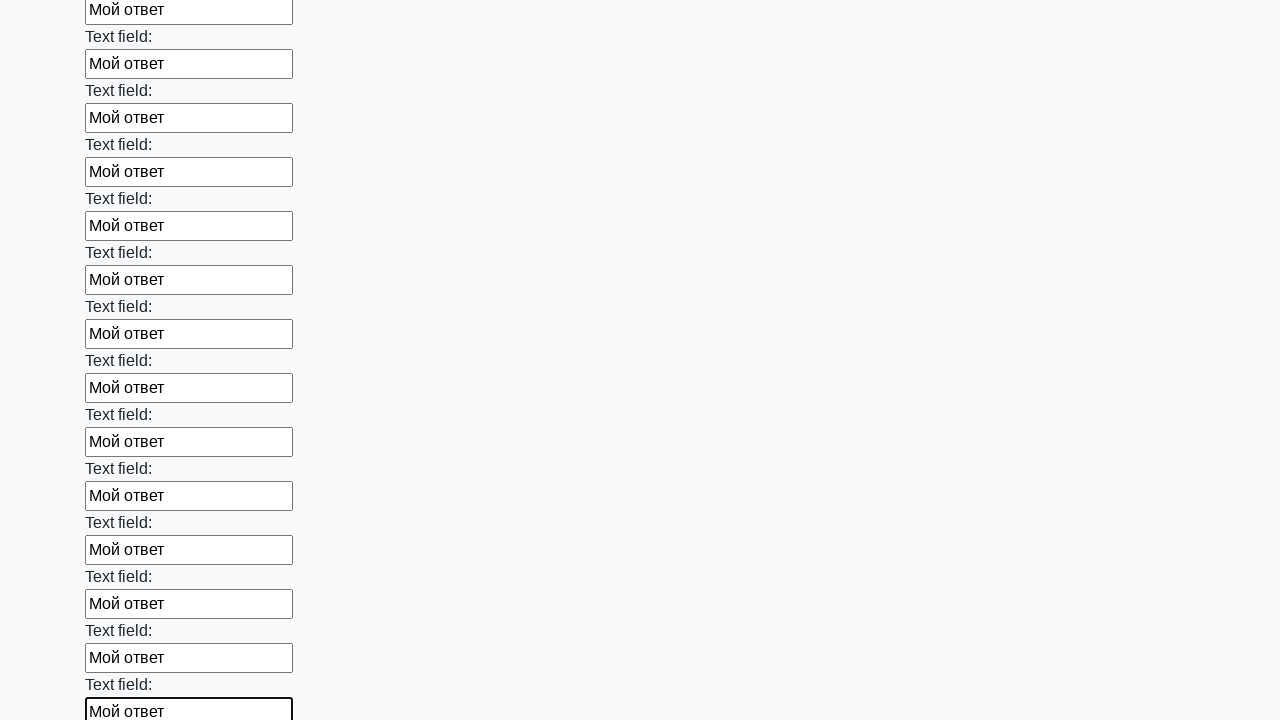

Filled input field with test answer on input >> nth=60
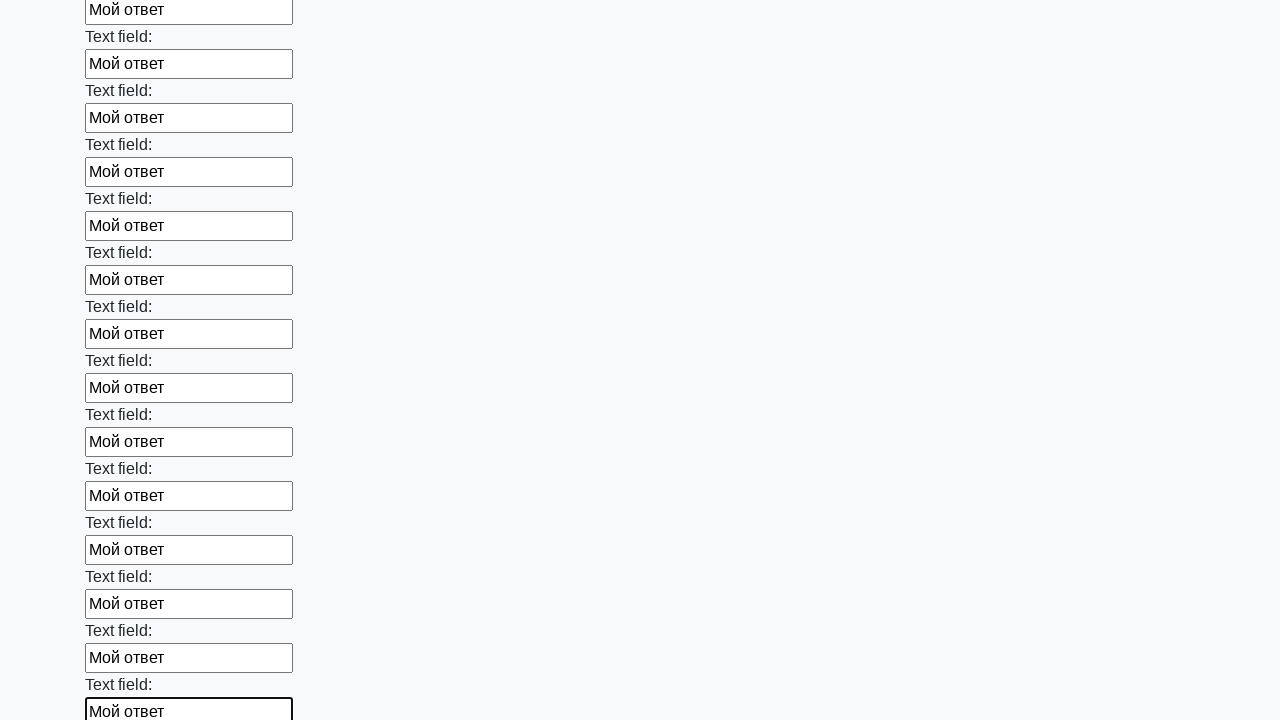

Filled input field with test answer on input >> nth=61
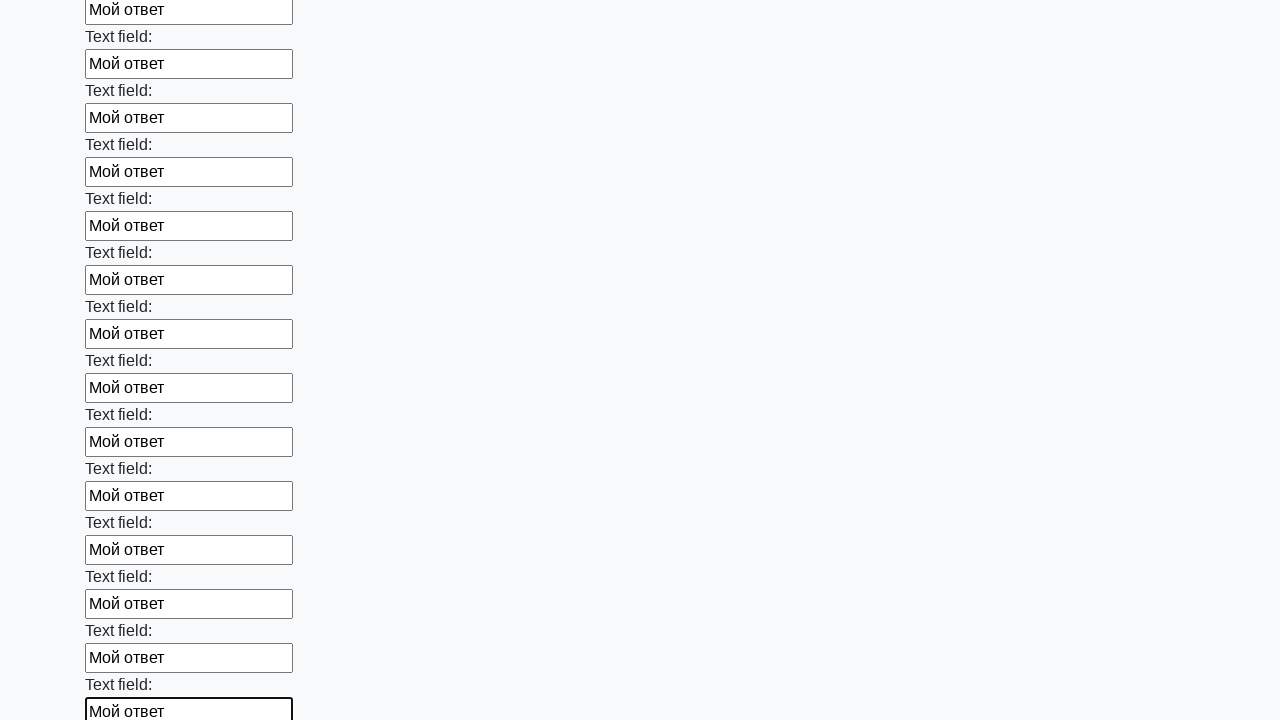

Filled input field with test answer on input >> nth=62
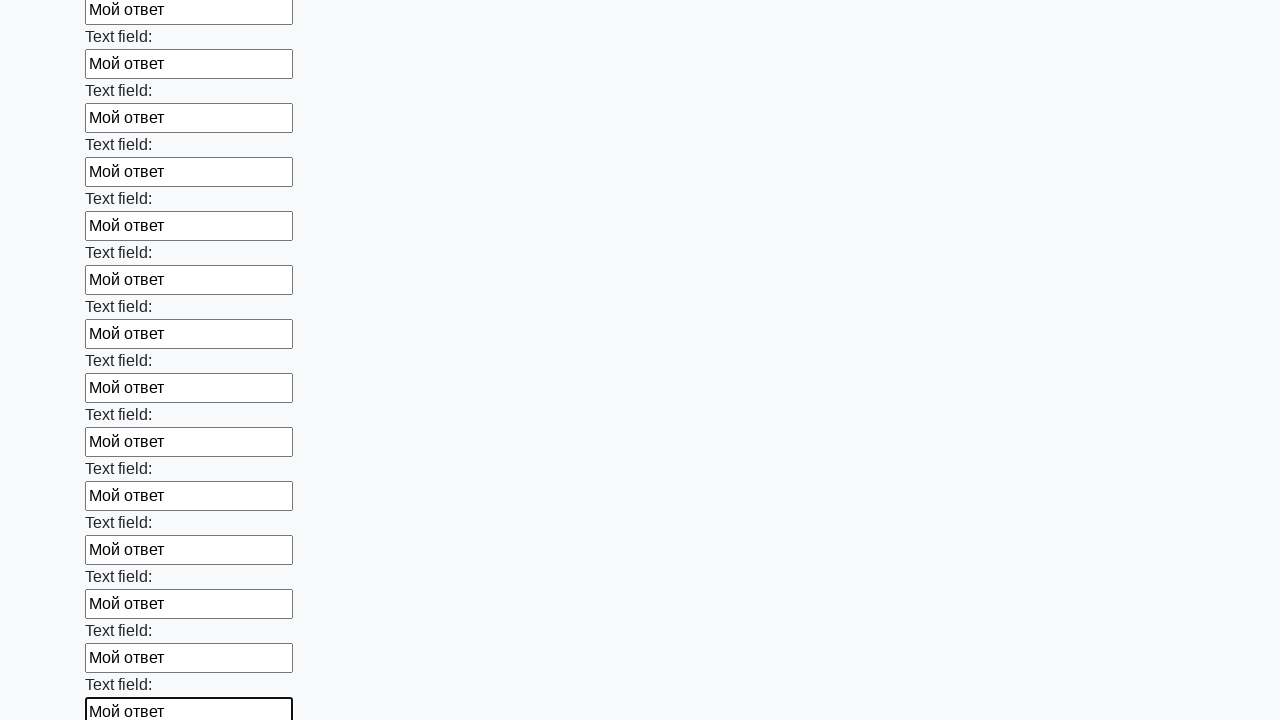

Filled input field with test answer on input >> nth=63
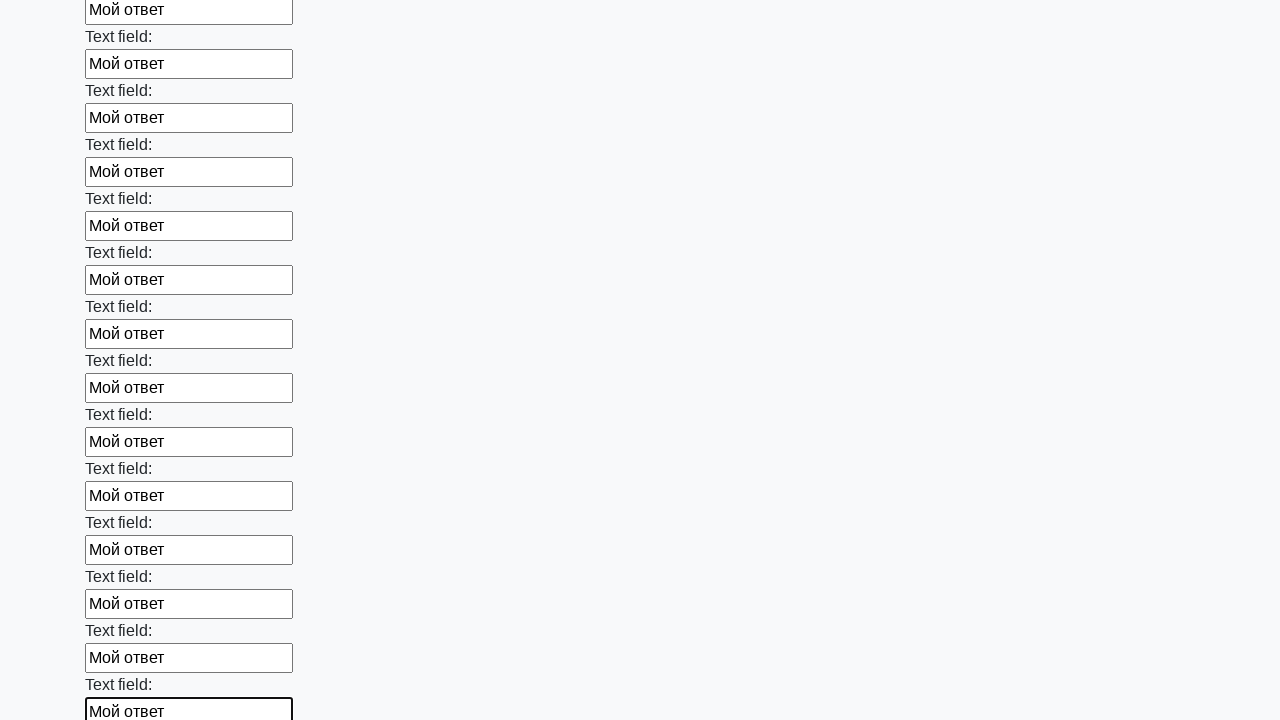

Filled input field with test answer on input >> nth=64
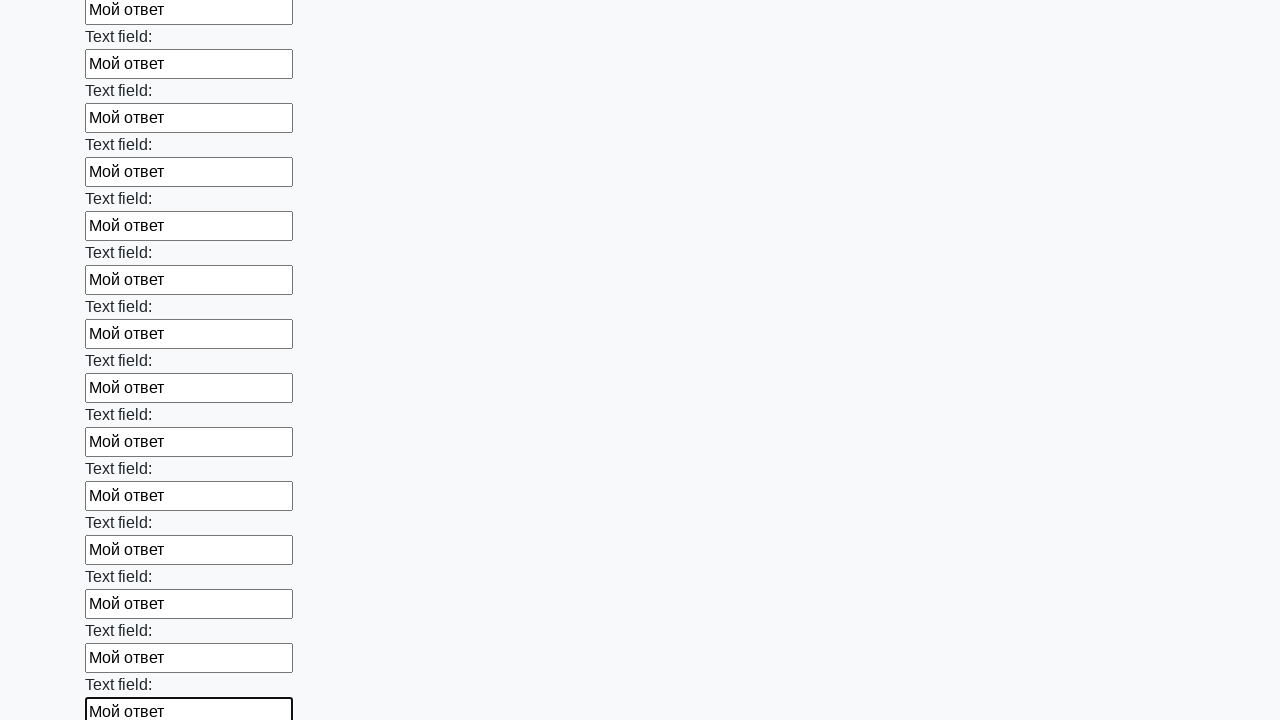

Filled input field with test answer on input >> nth=65
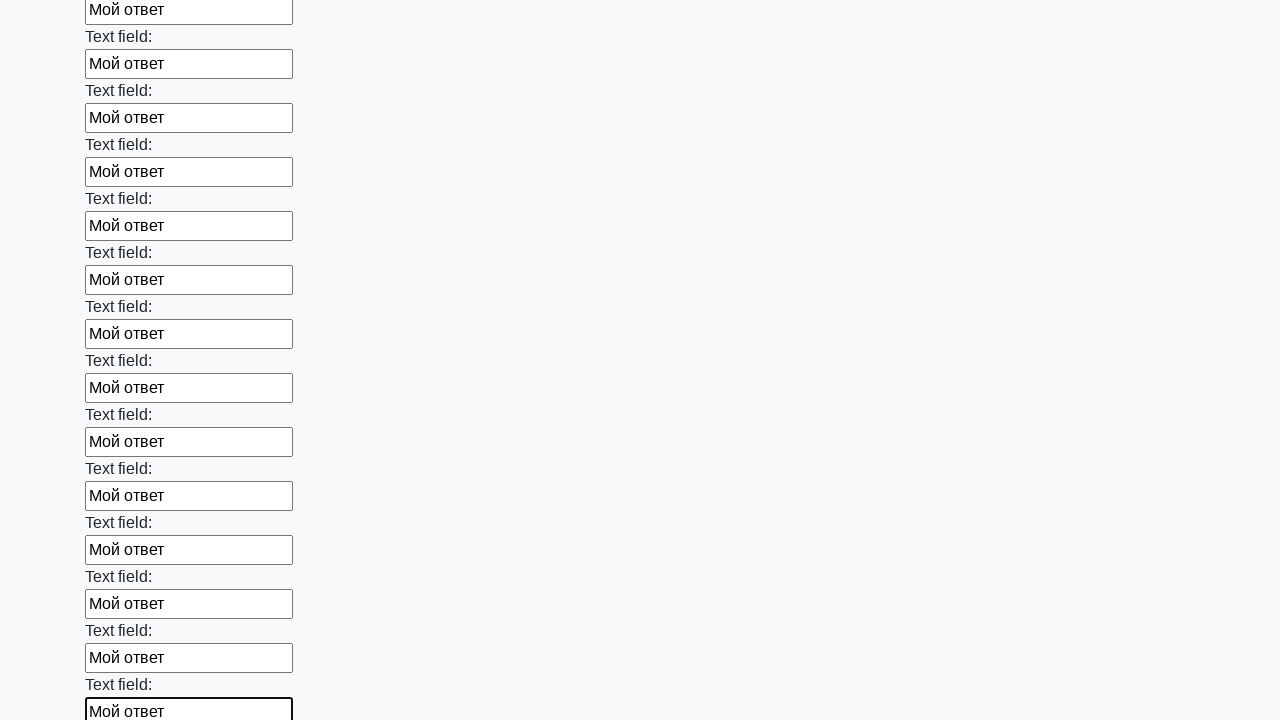

Filled input field with test answer on input >> nth=66
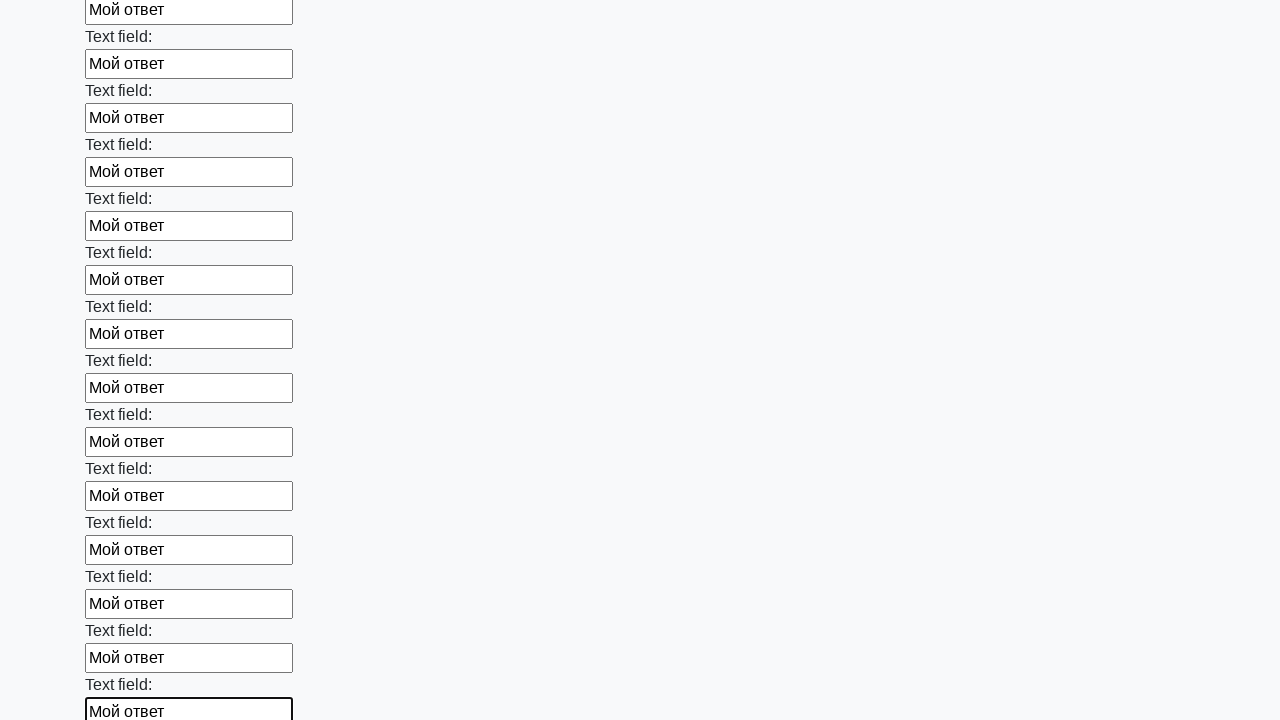

Filled input field with test answer on input >> nth=67
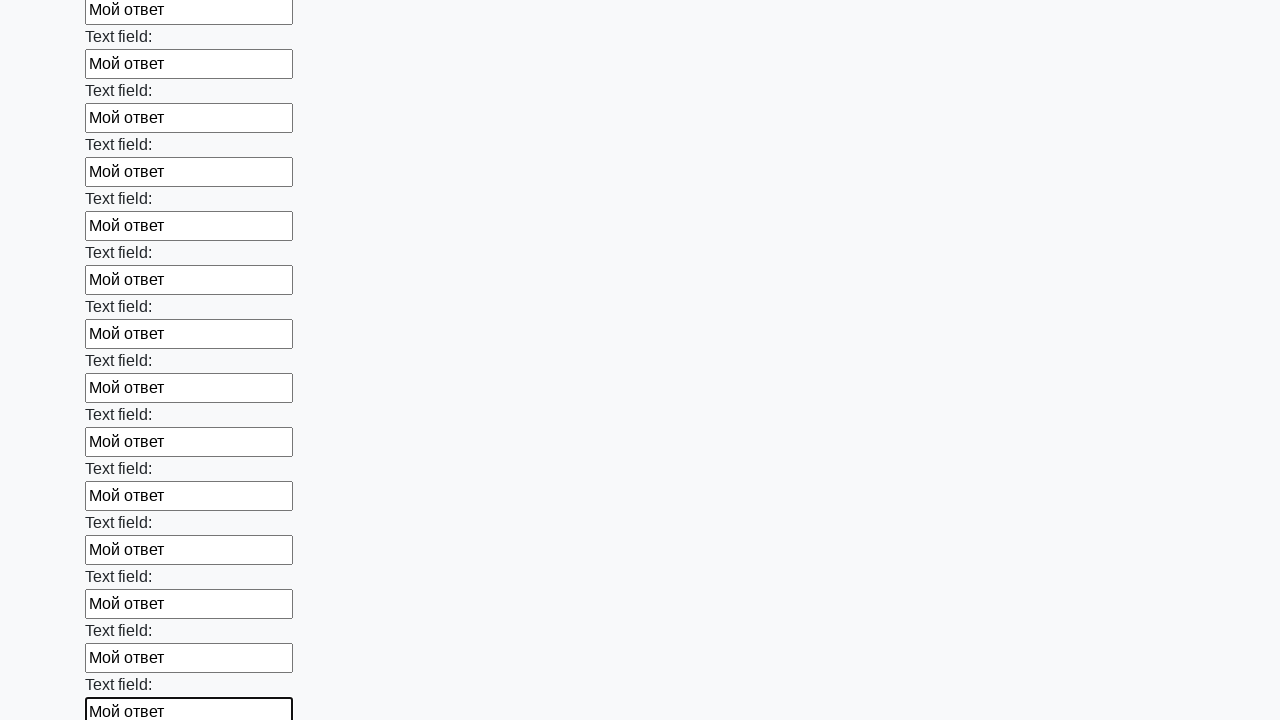

Filled input field with test answer on input >> nth=68
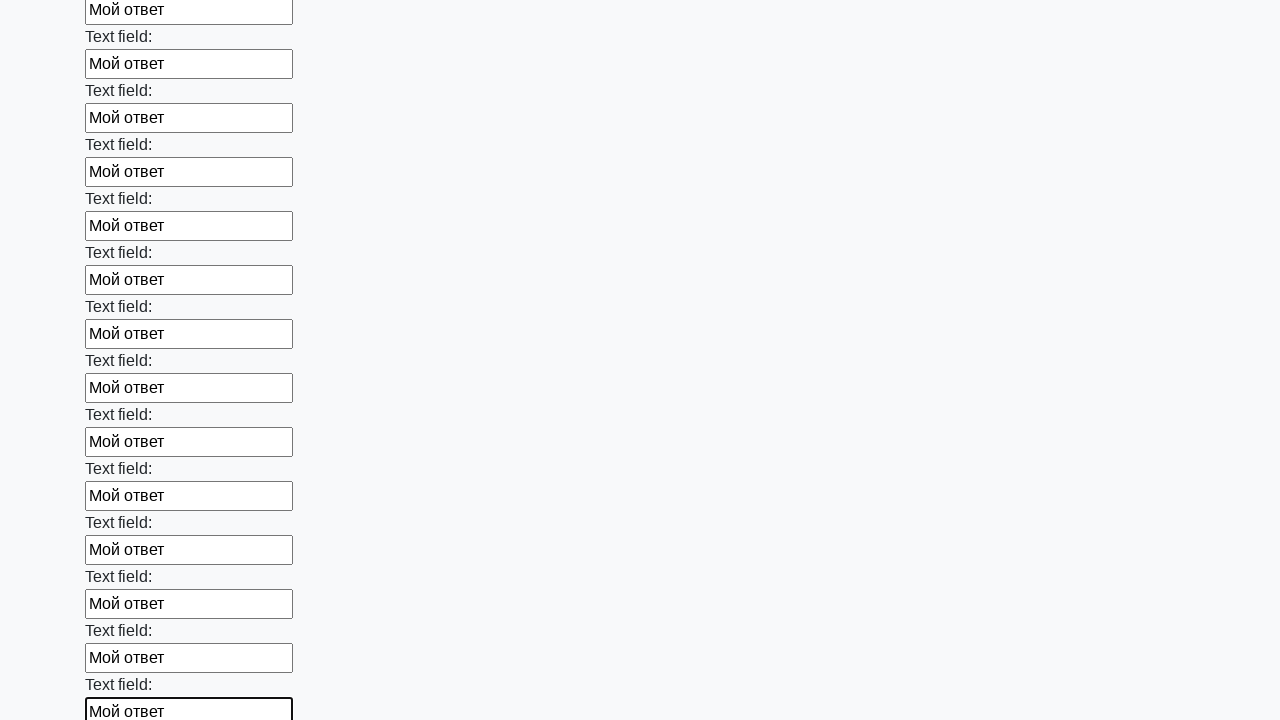

Filled input field with test answer on input >> nth=69
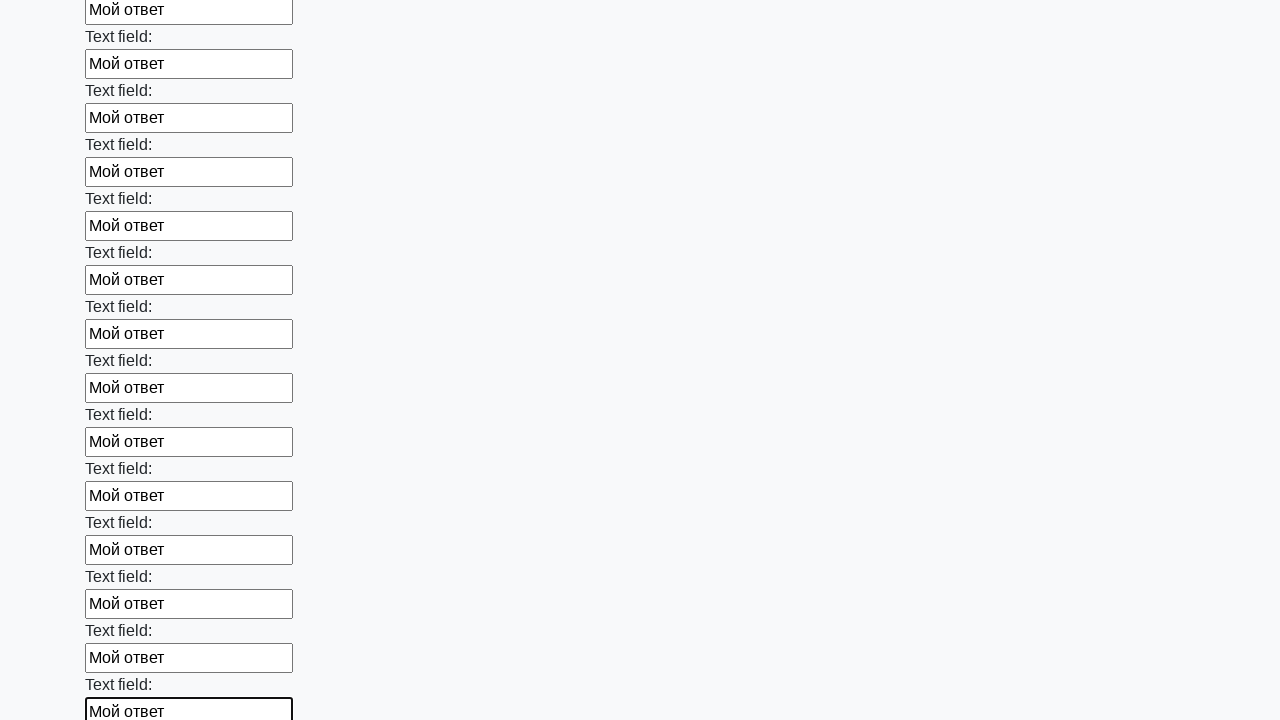

Filled input field with test answer on input >> nth=70
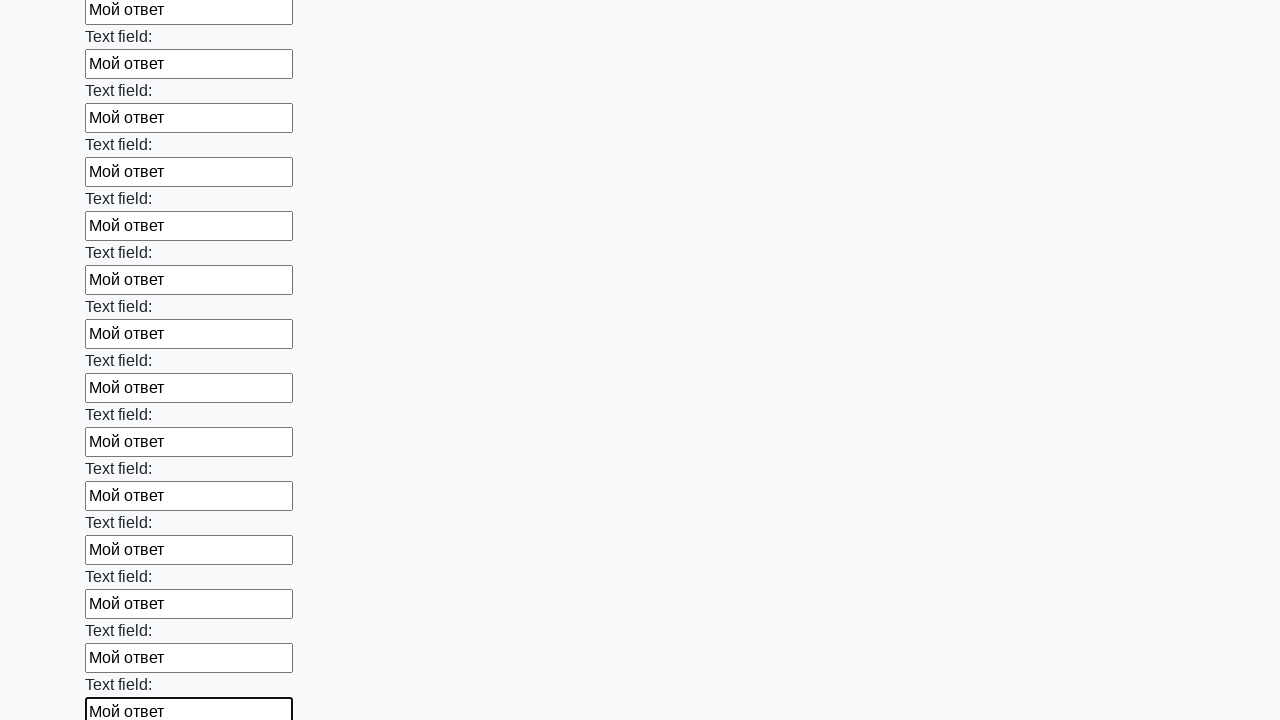

Filled input field with test answer on input >> nth=71
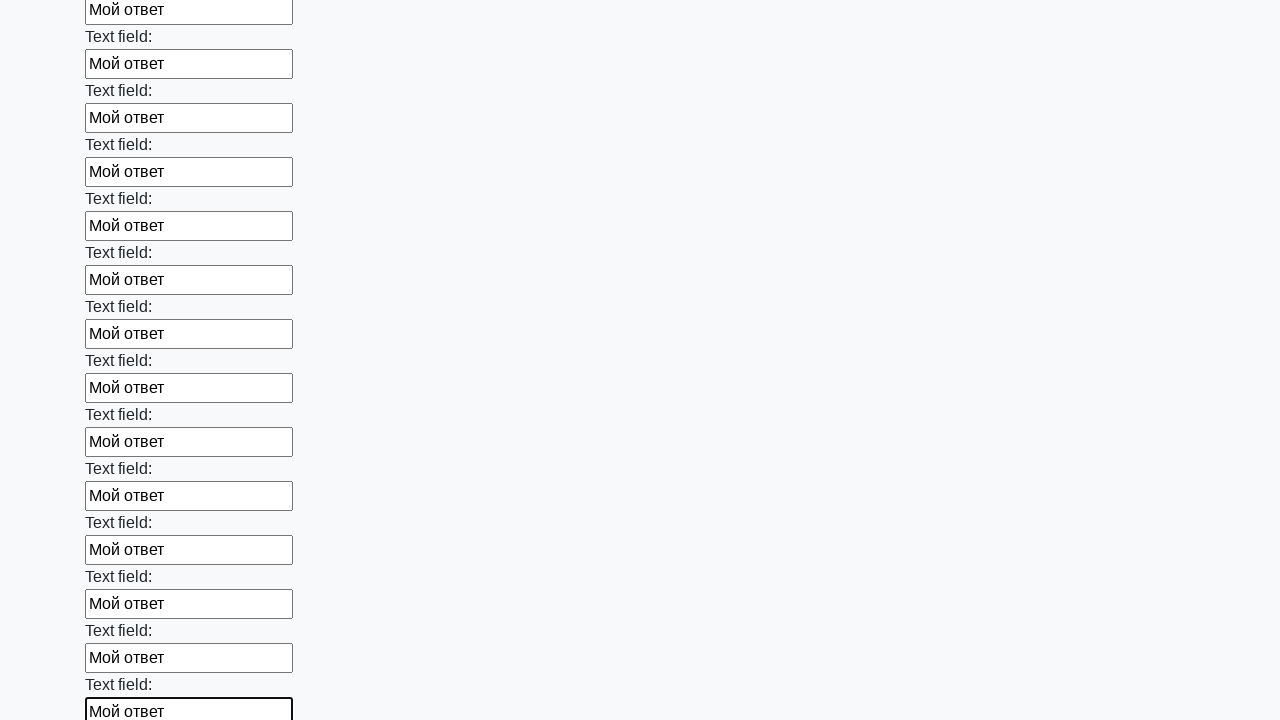

Filled input field with test answer on input >> nth=72
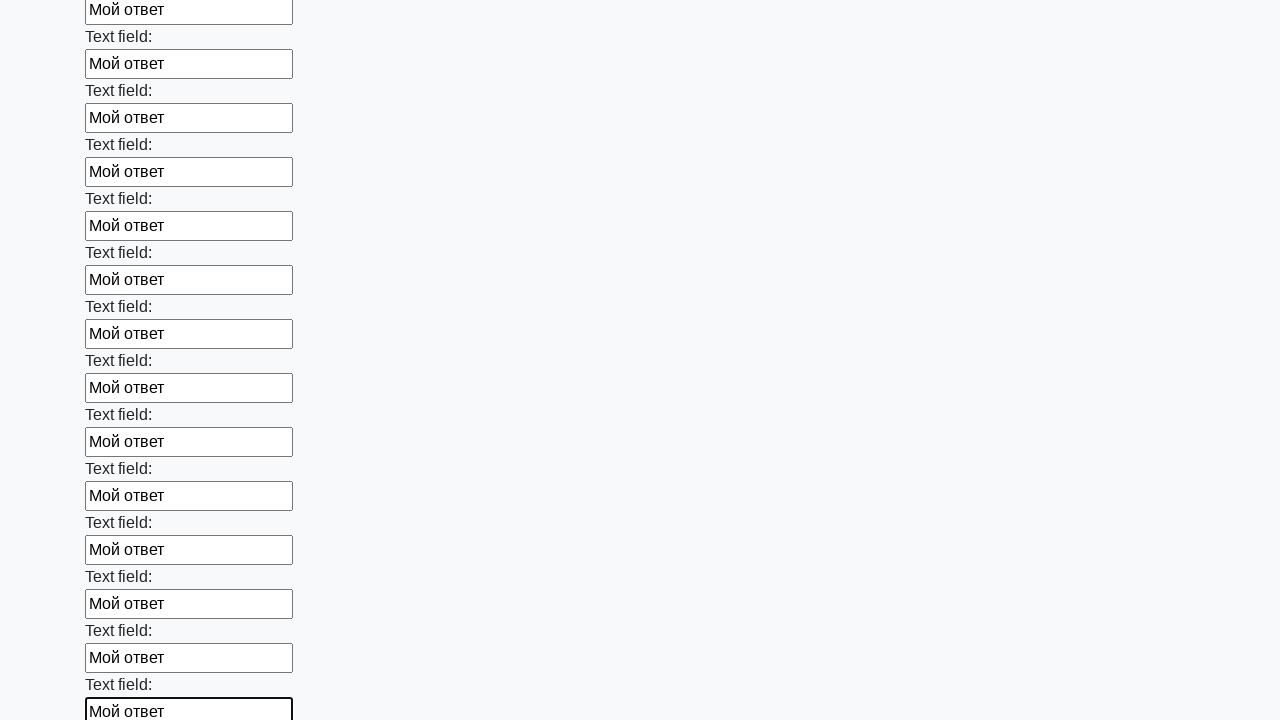

Filled input field with test answer on input >> nth=73
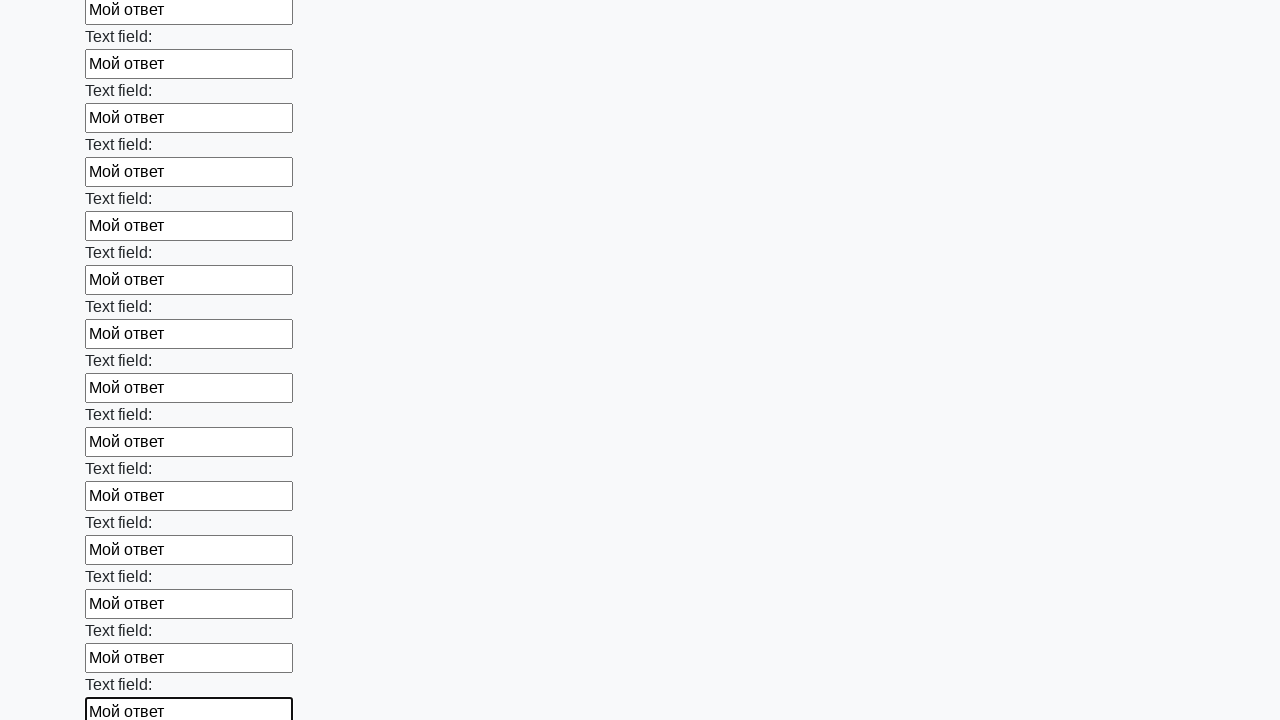

Filled input field with test answer on input >> nth=74
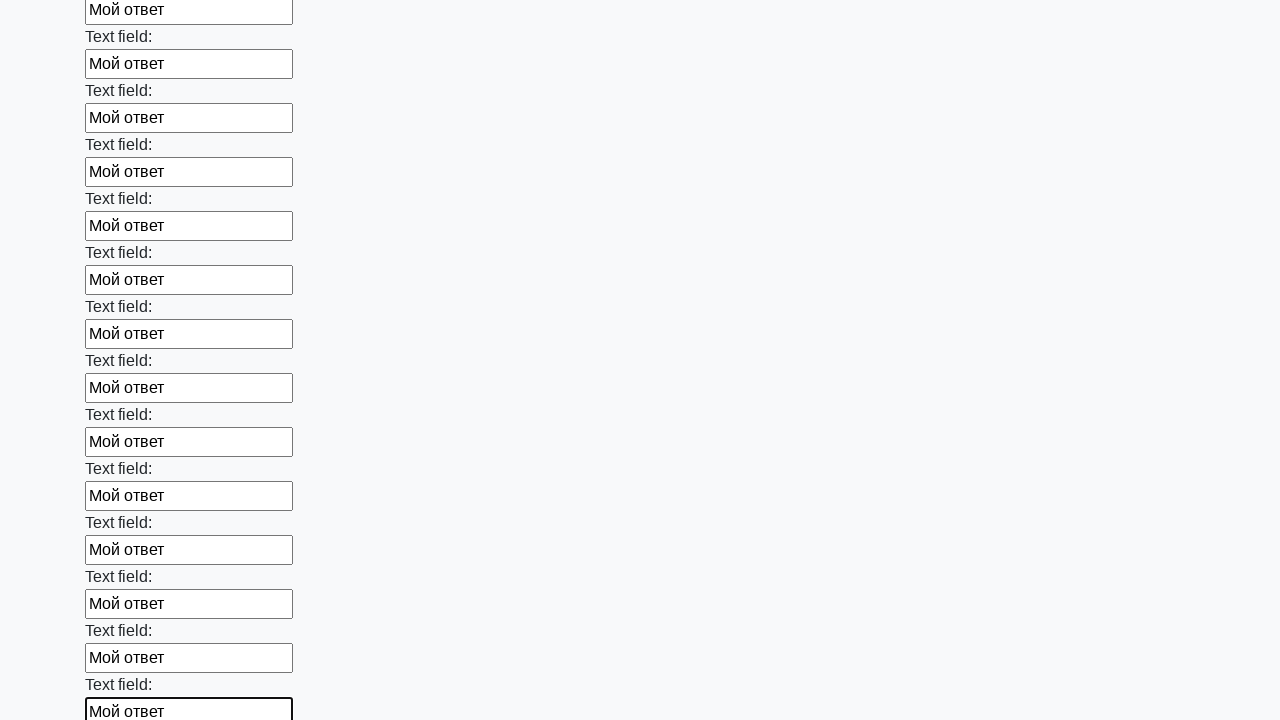

Filled input field with test answer on input >> nth=75
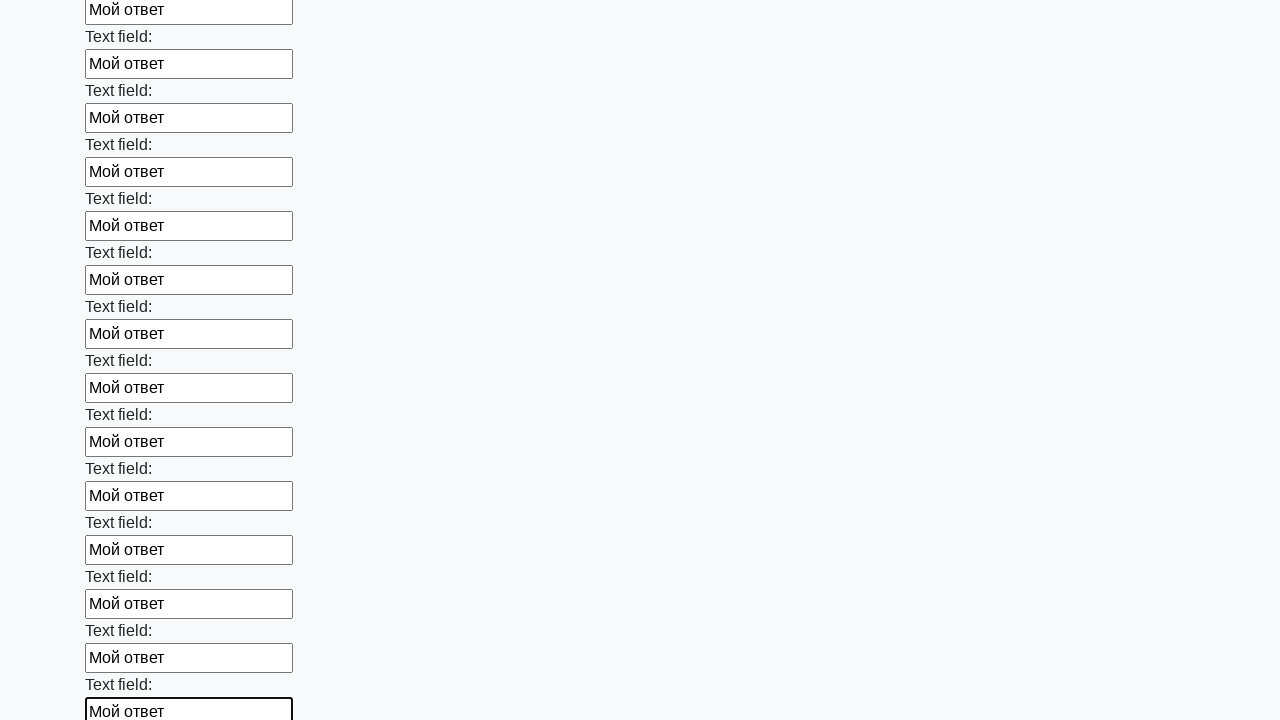

Filled input field with test answer on input >> nth=76
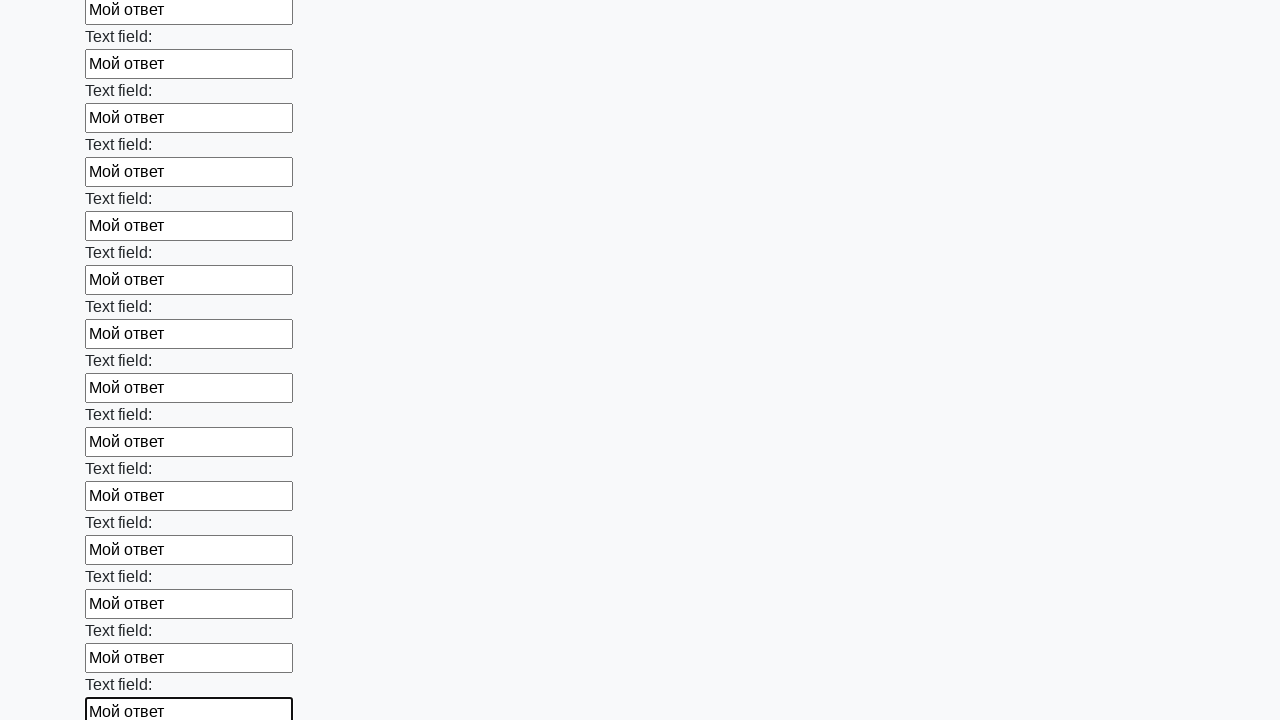

Filled input field with test answer on input >> nth=77
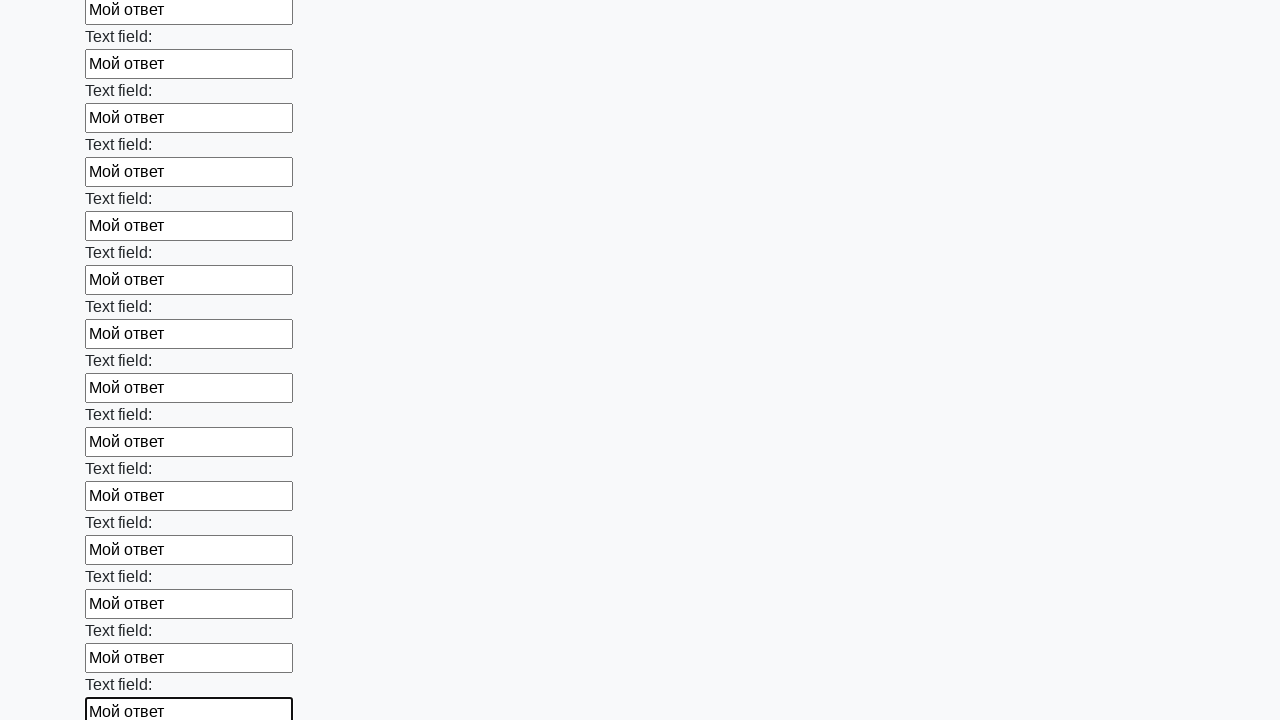

Filled input field with test answer on input >> nth=78
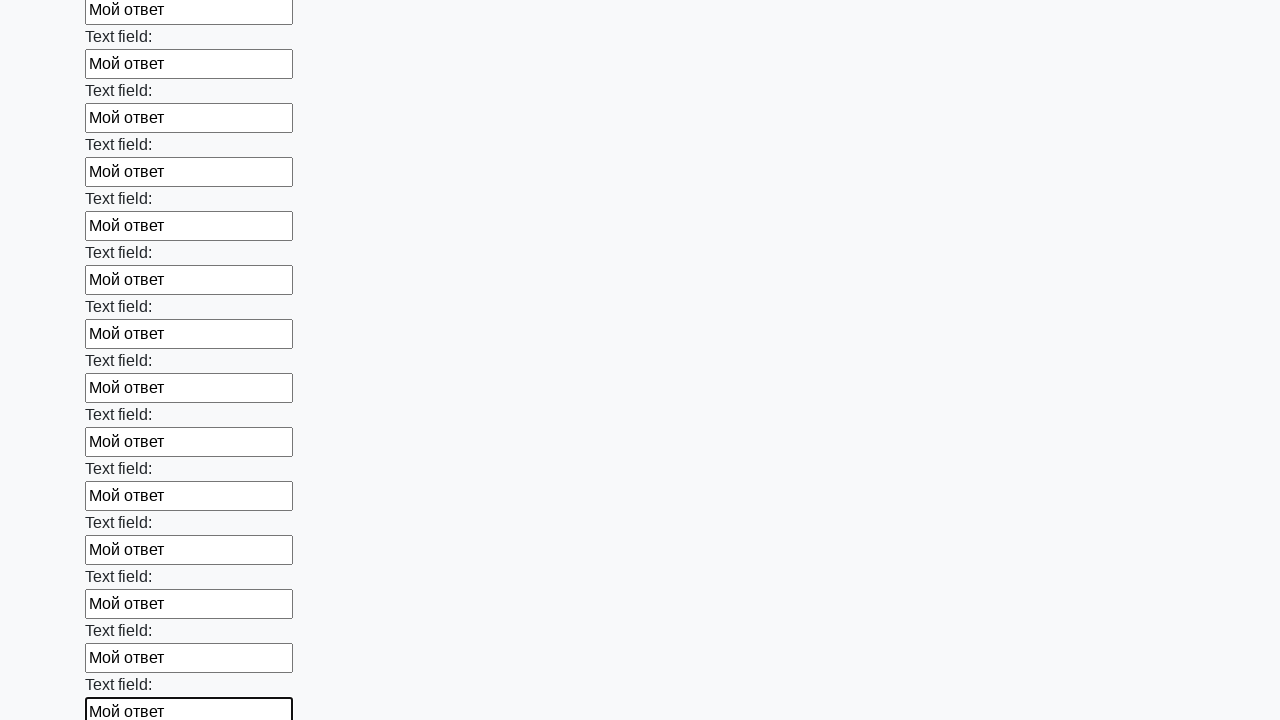

Filled input field with test answer on input >> nth=79
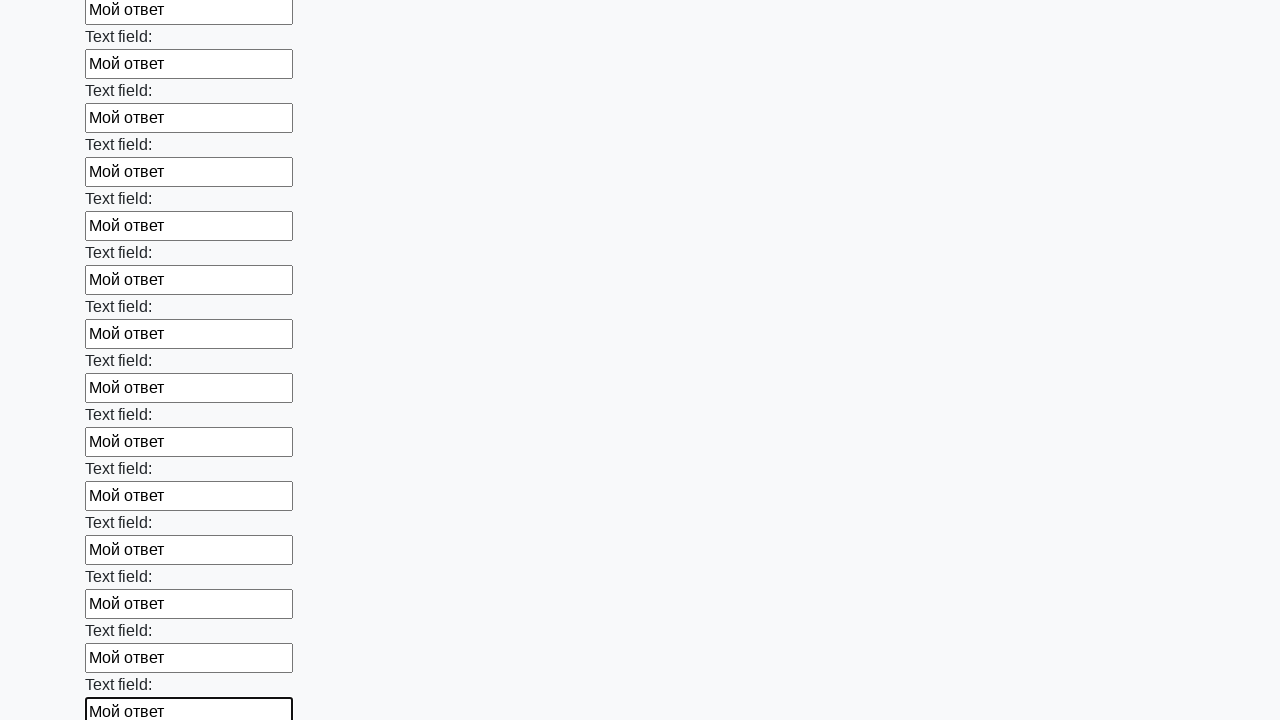

Filled input field with test answer on input >> nth=80
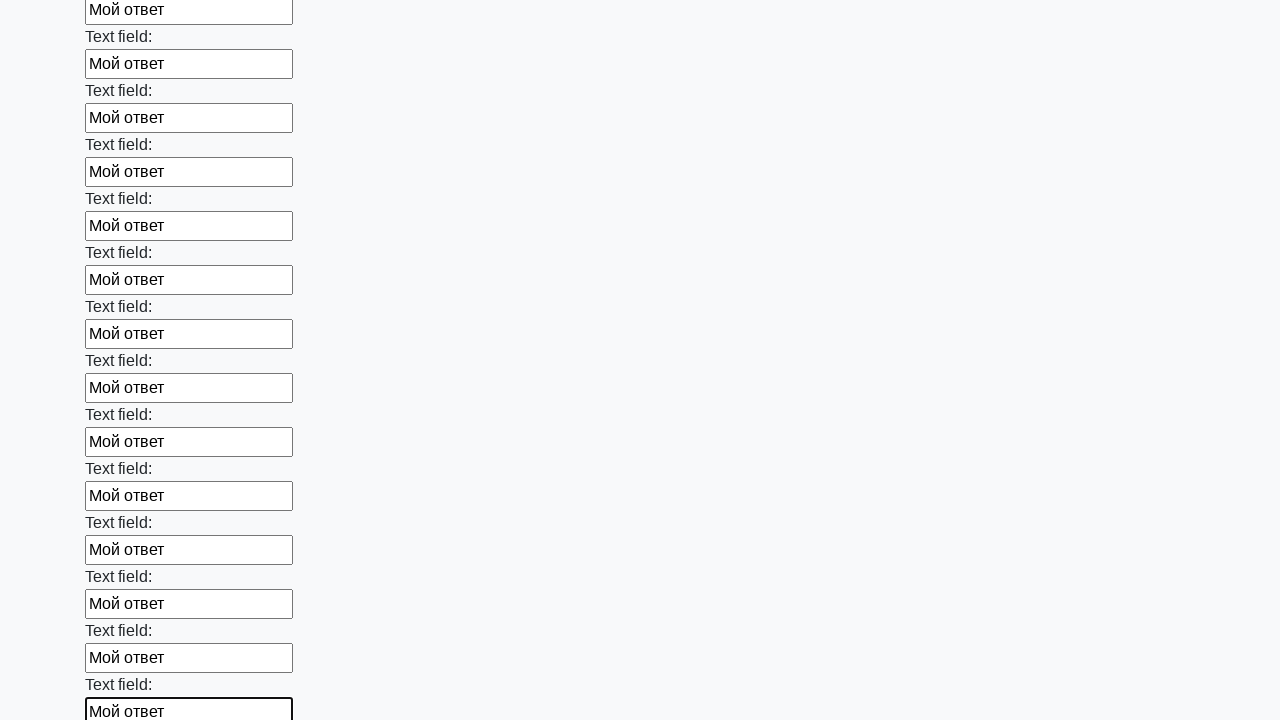

Filled input field with test answer on input >> nth=81
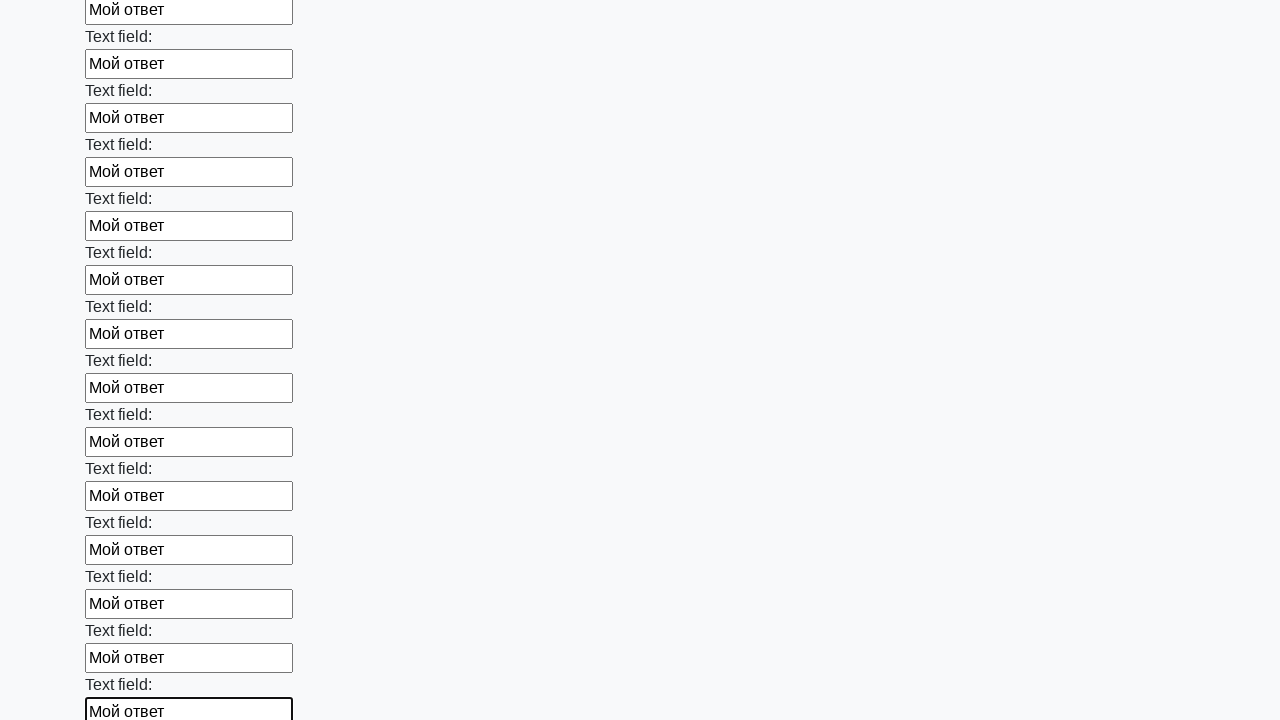

Filled input field with test answer on input >> nth=82
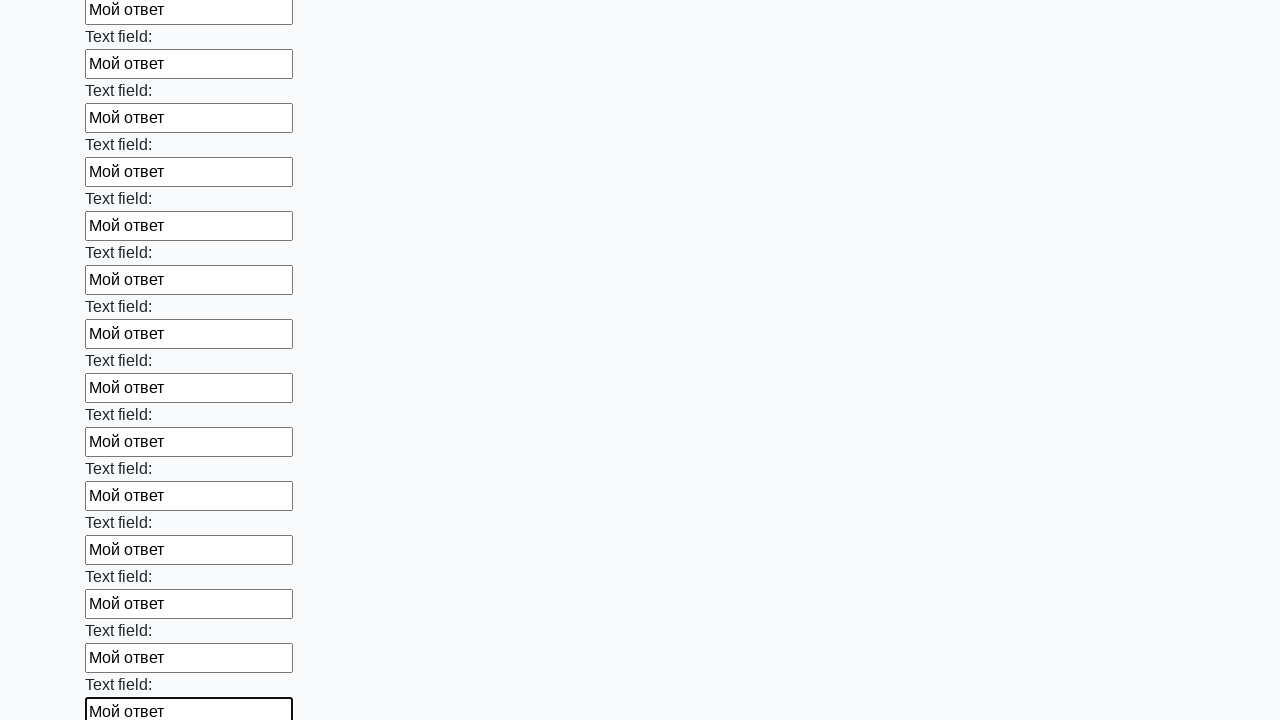

Filled input field with test answer on input >> nth=83
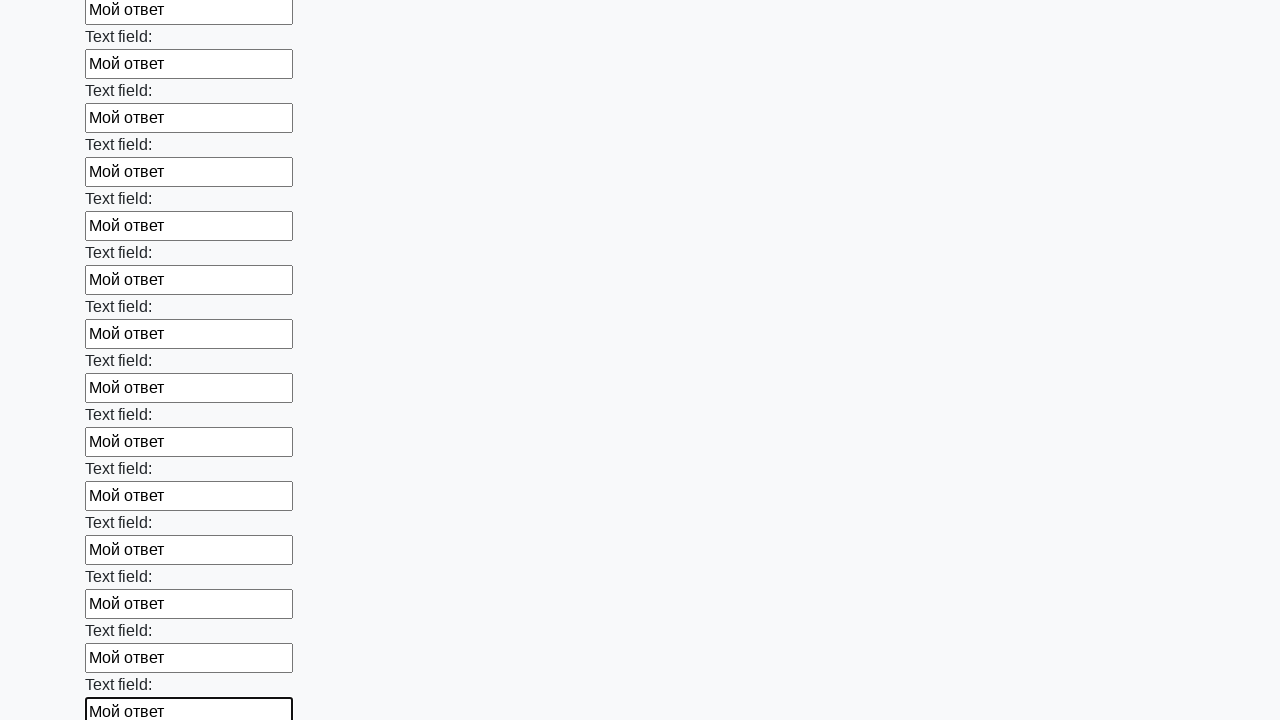

Filled input field with test answer on input >> nth=84
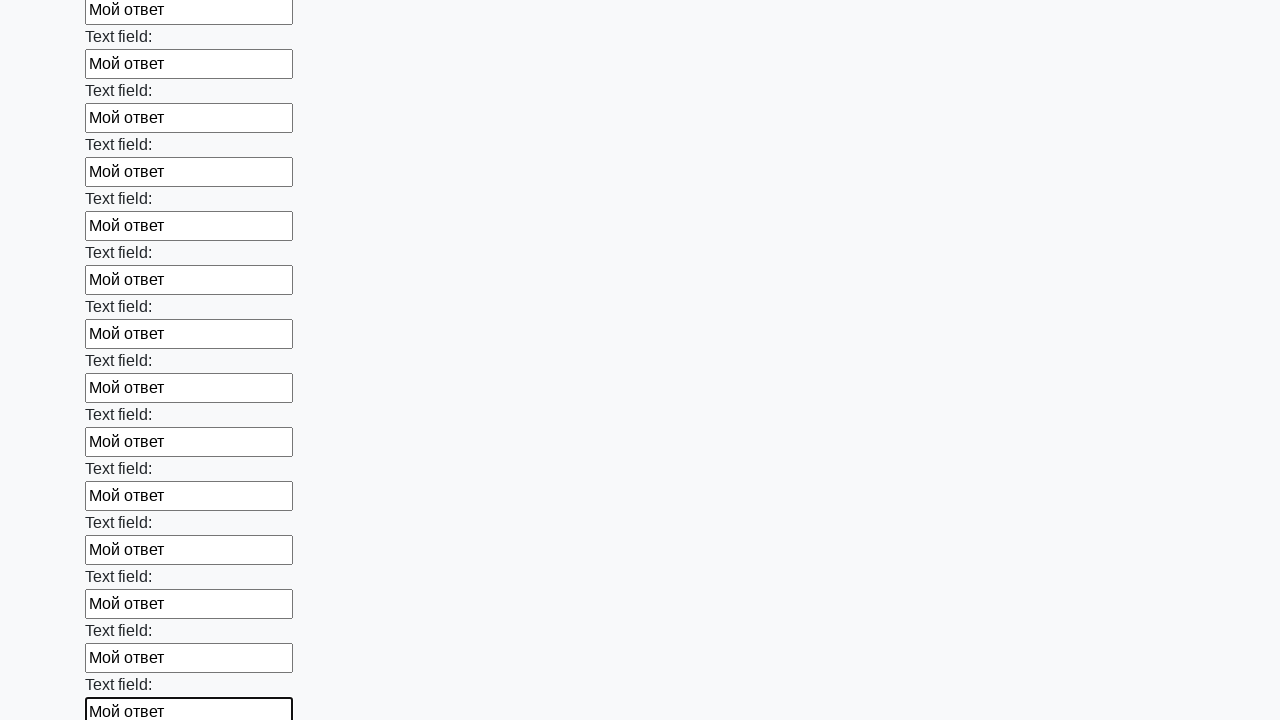

Filled input field with test answer on input >> nth=85
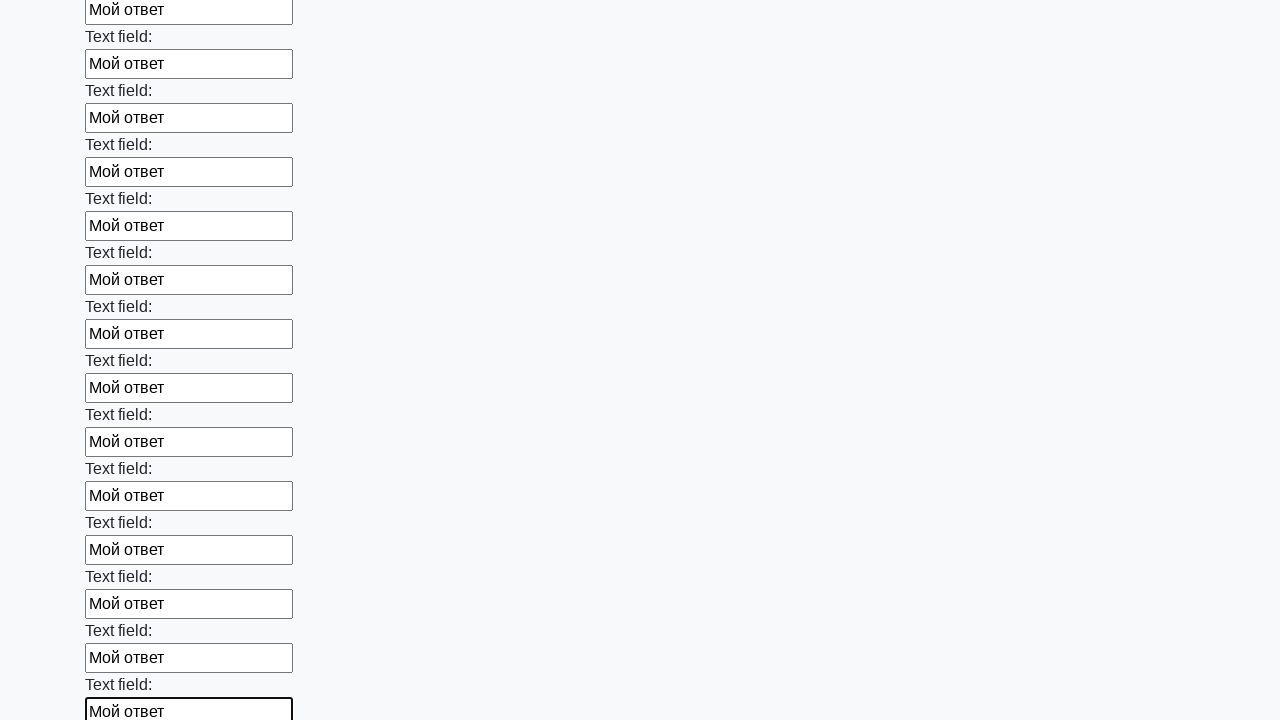

Filled input field with test answer on input >> nth=86
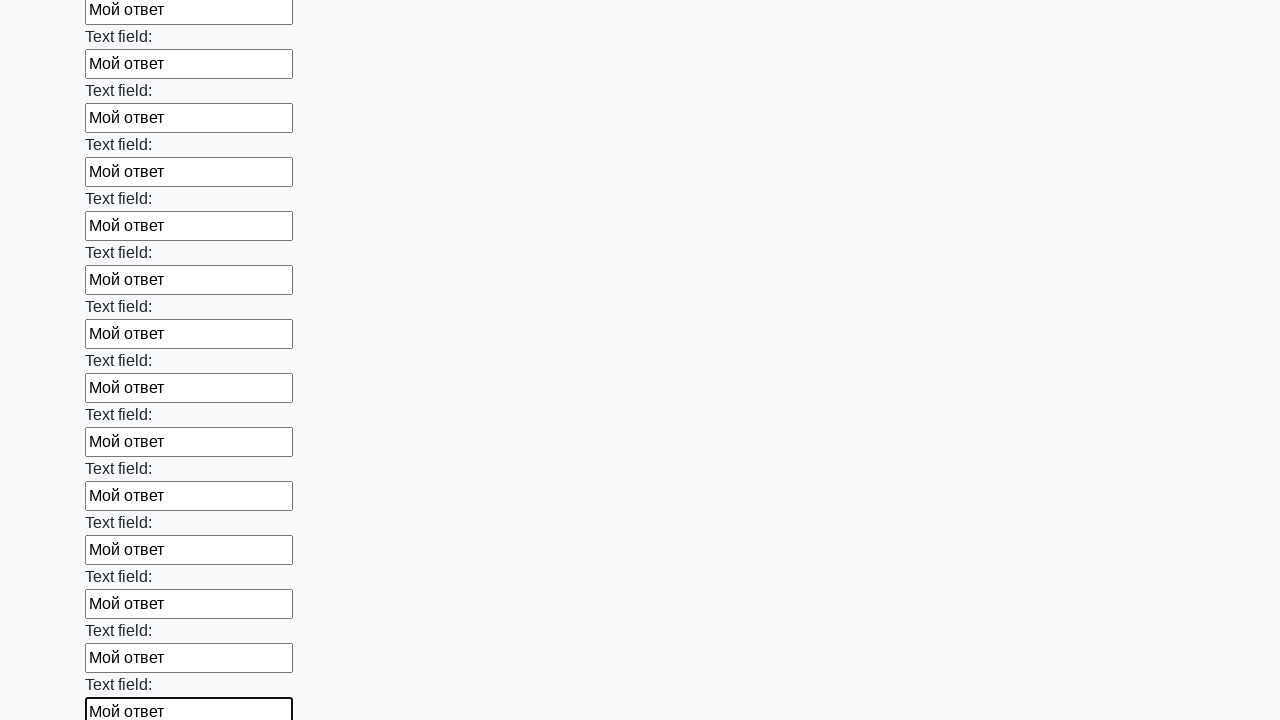

Filled input field with test answer on input >> nth=87
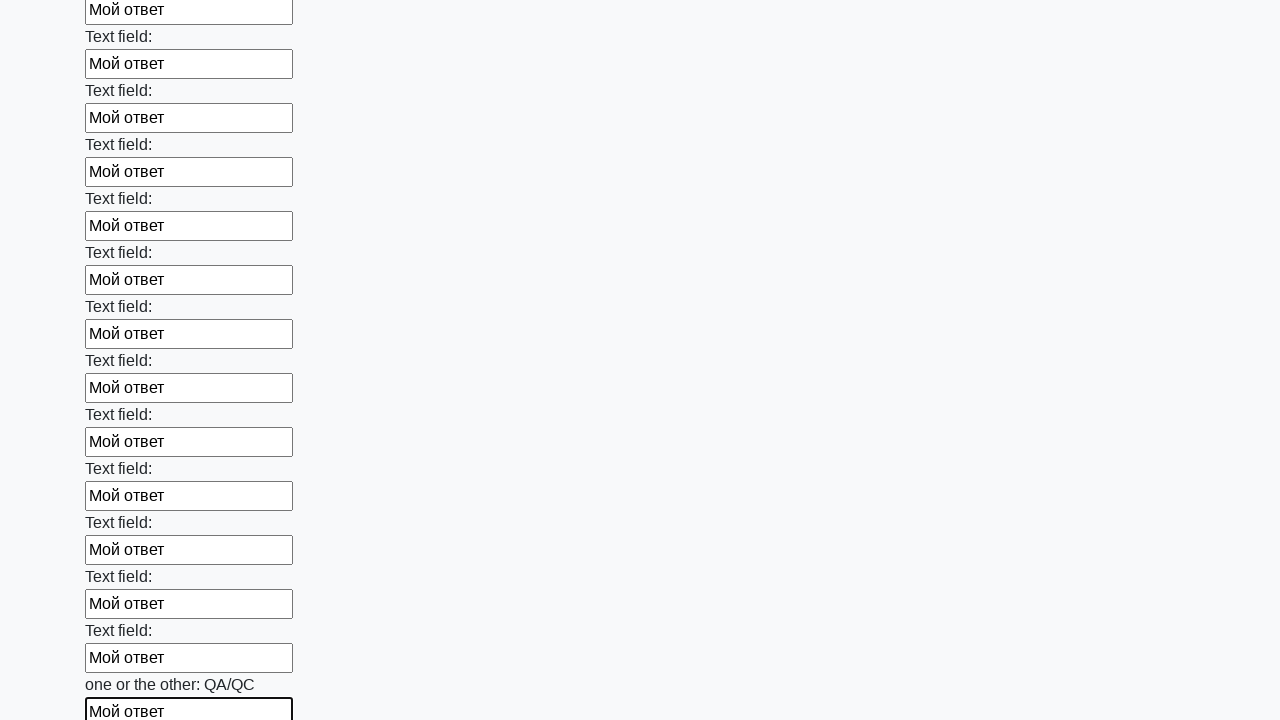

Filled input field with test answer on input >> nth=88
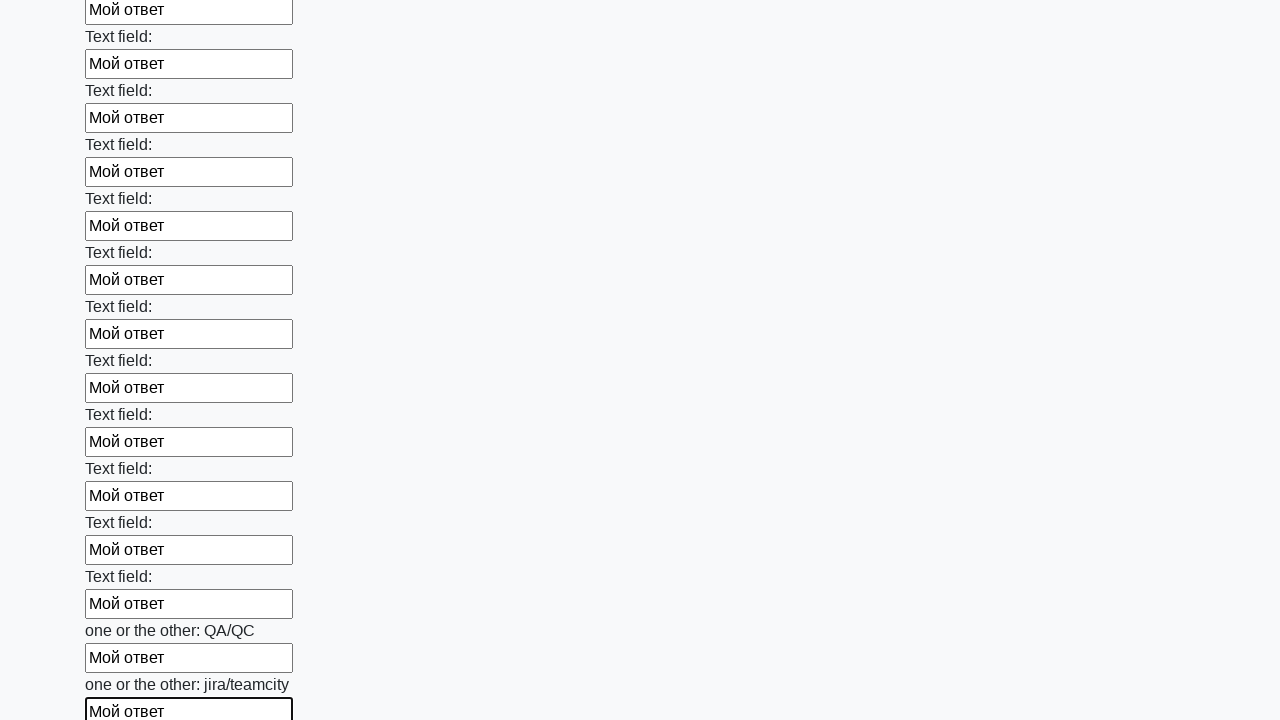

Filled input field with test answer on input >> nth=89
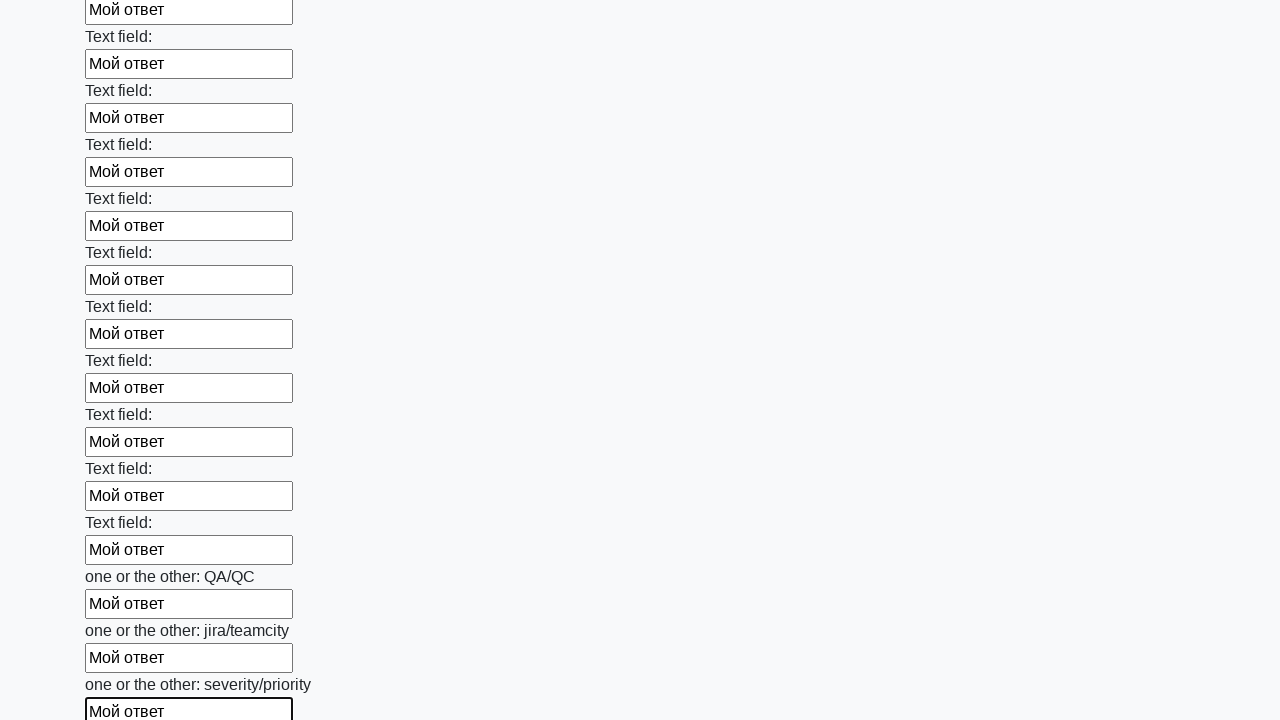

Filled input field with test answer on input >> nth=90
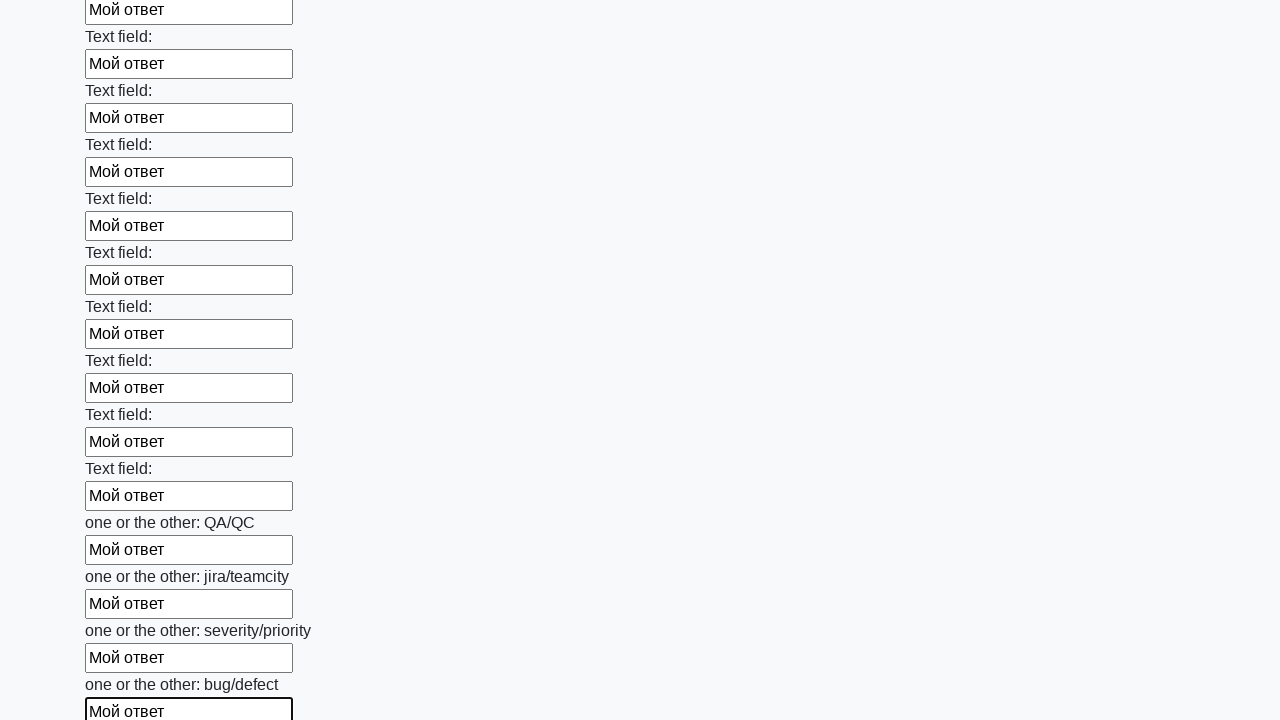

Filled input field with test answer on input >> nth=91
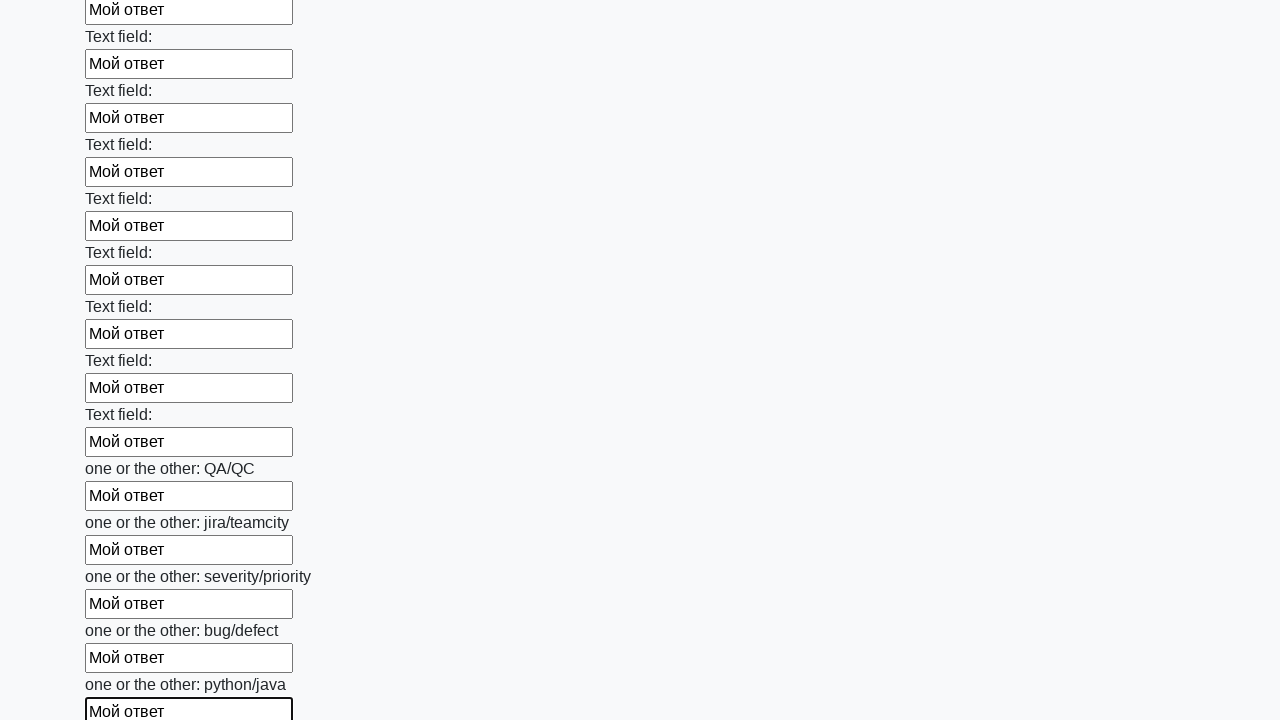

Filled input field with test answer on input >> nth=92
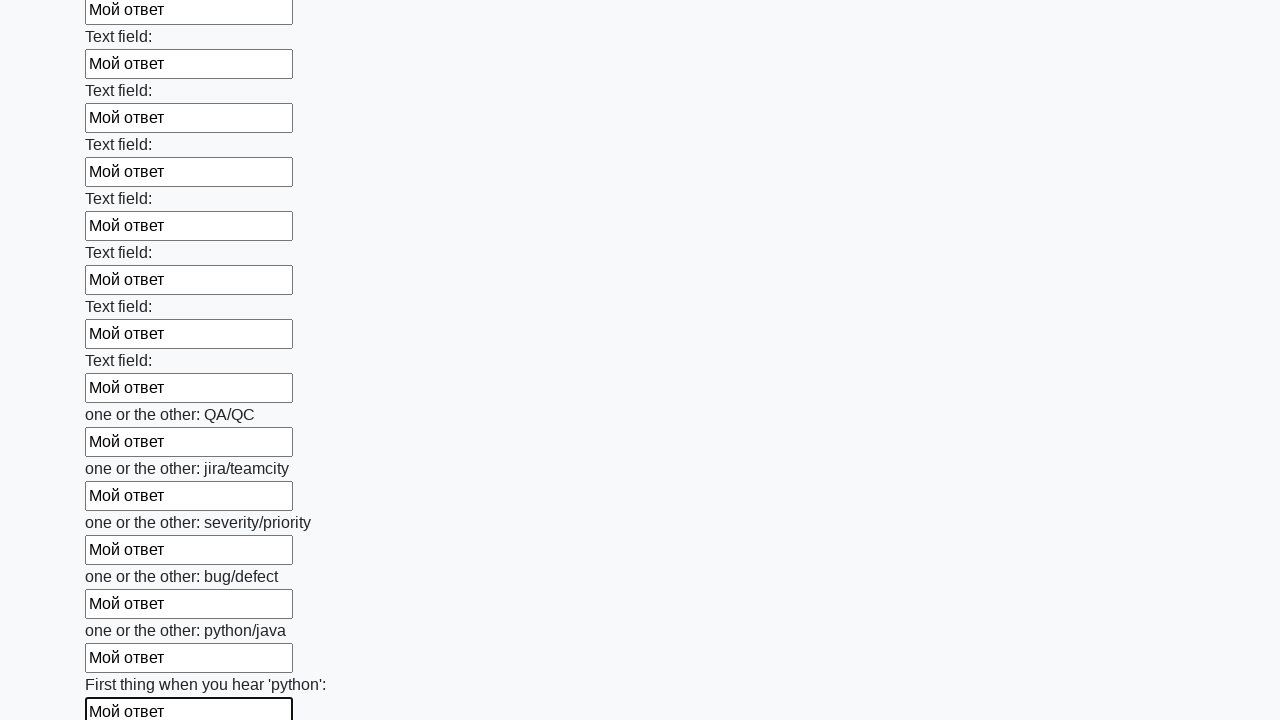

Filled input field with test answer on input >> nth=93
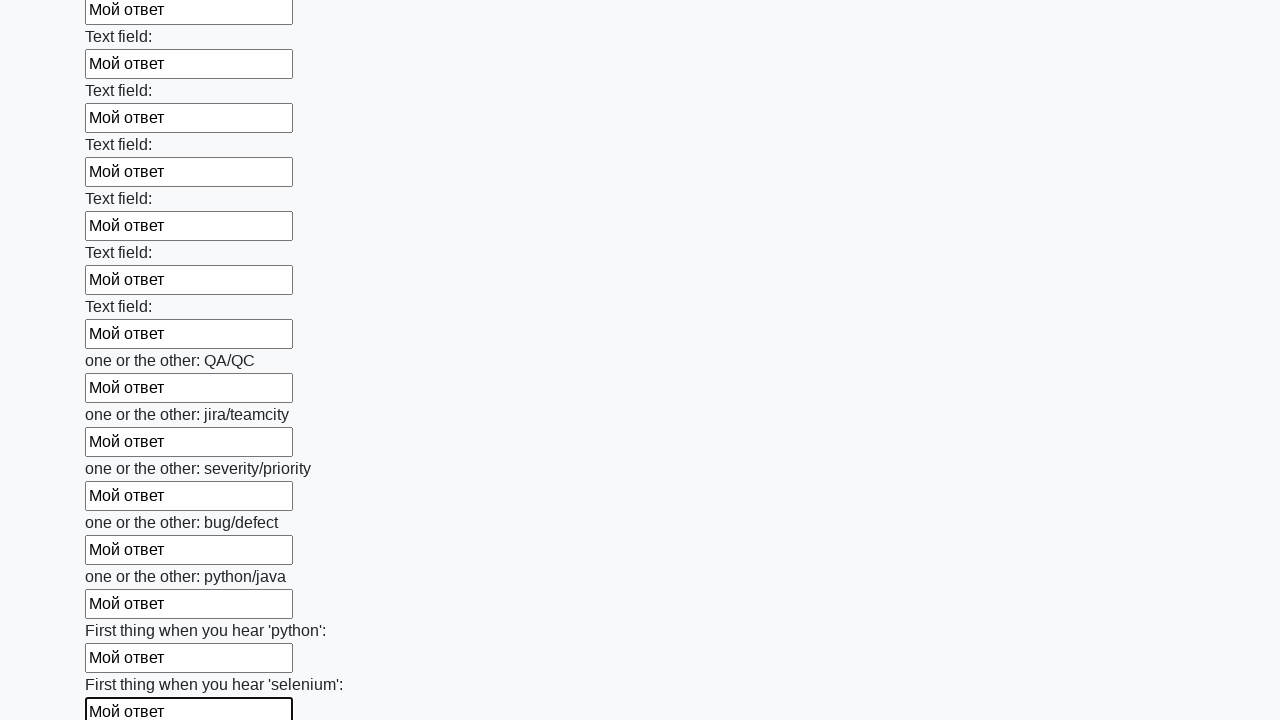

Filled input field with test answer on input >> nth=94
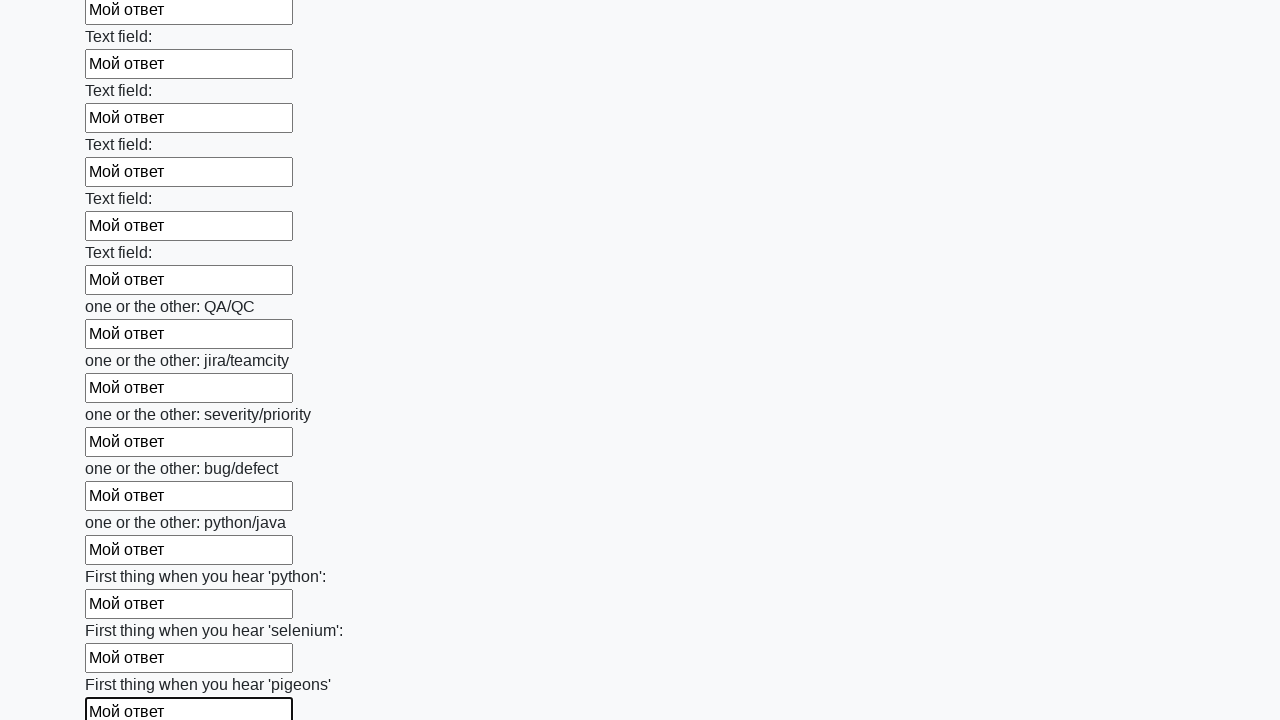

Filled input field with test answer on input >> nth=95
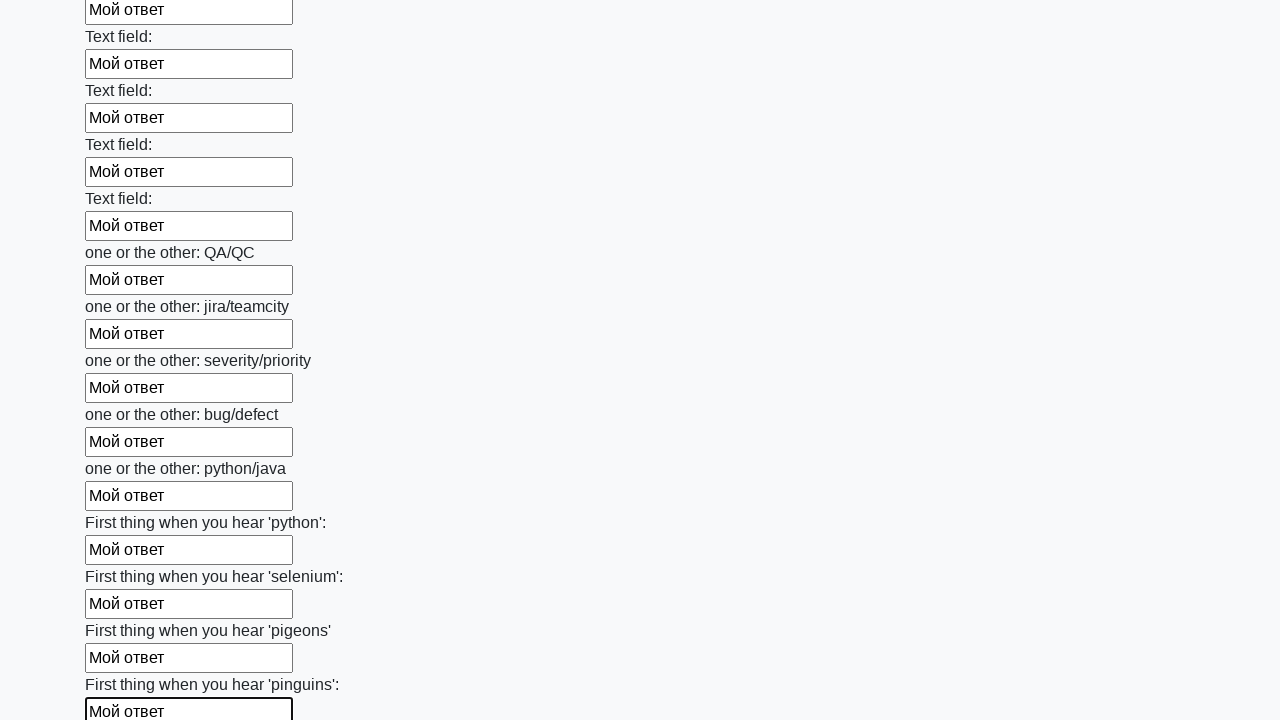

Filled input field with test answer on input >> nth=96
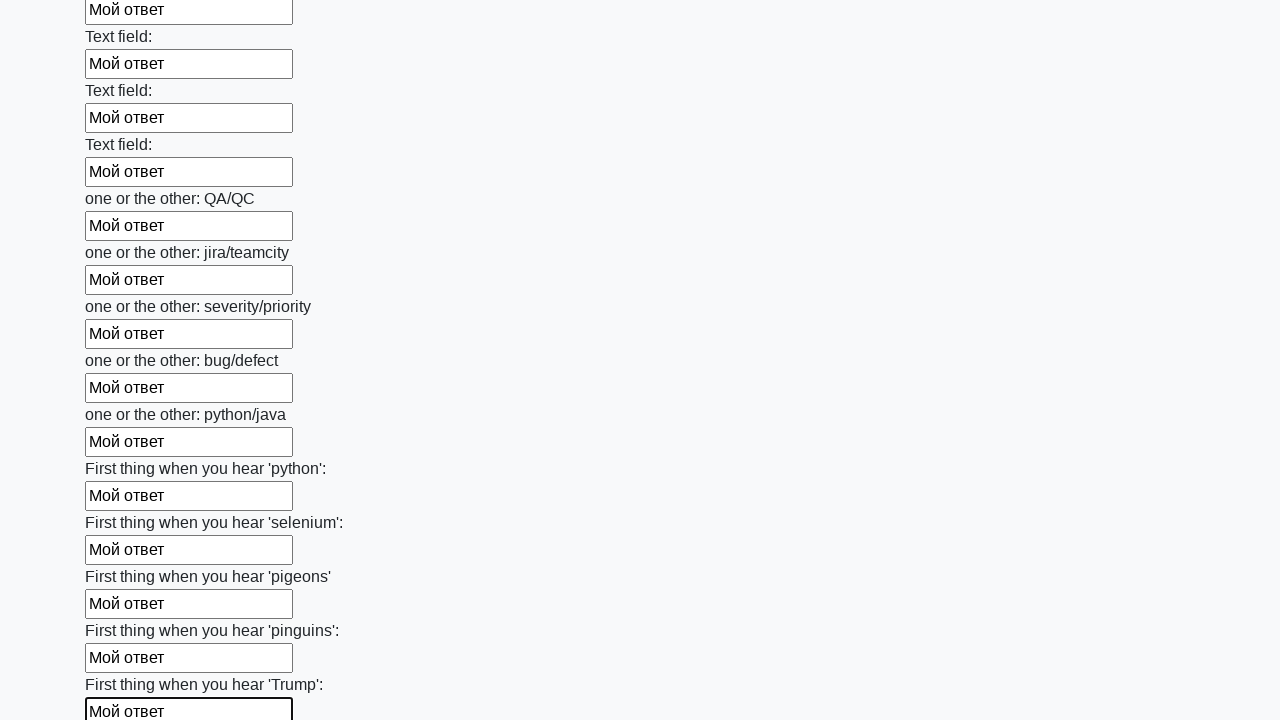

Filled input field with test answer on input >> nth=97
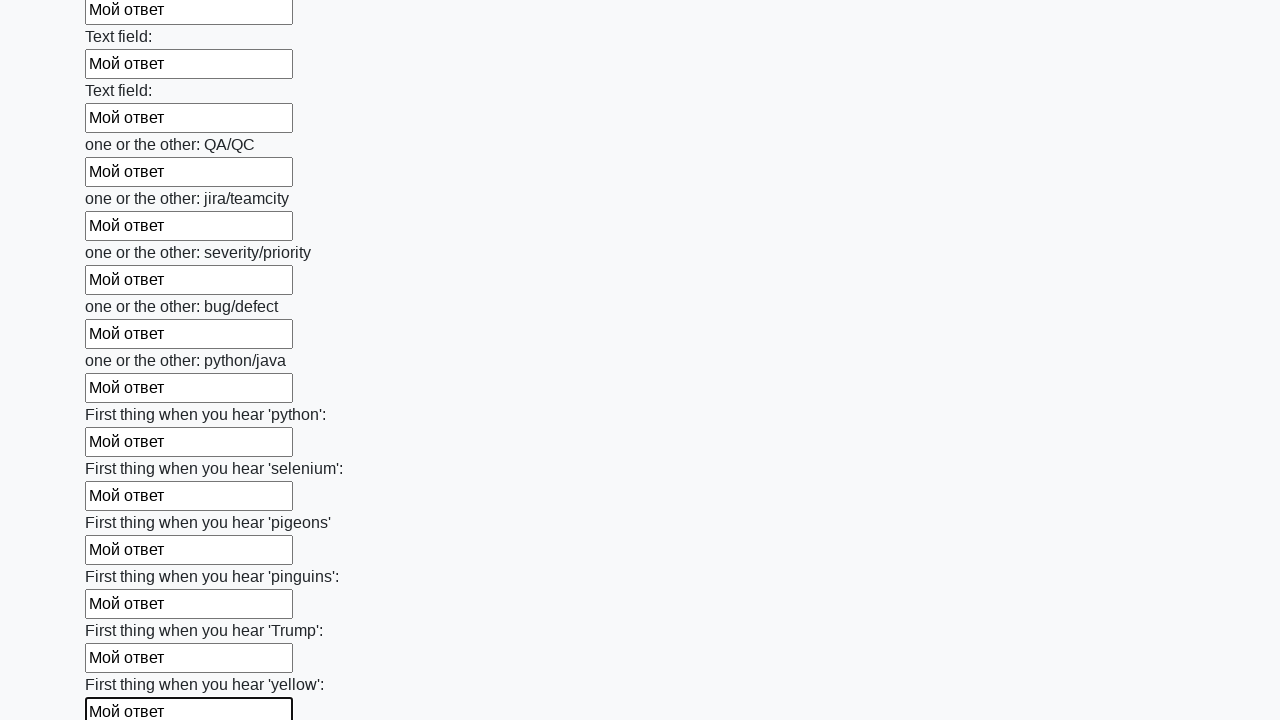

Filled input field with test answer on input >> nth=98
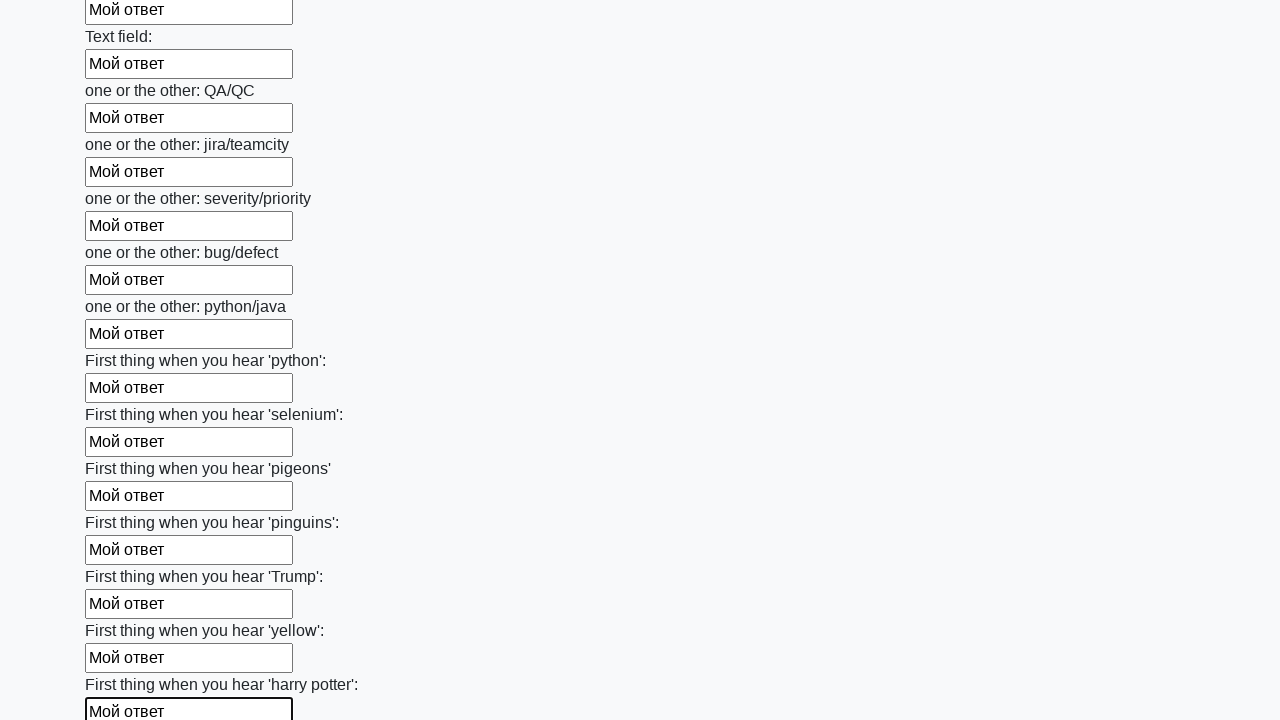

Filled input field with test answer on input >> nth=99
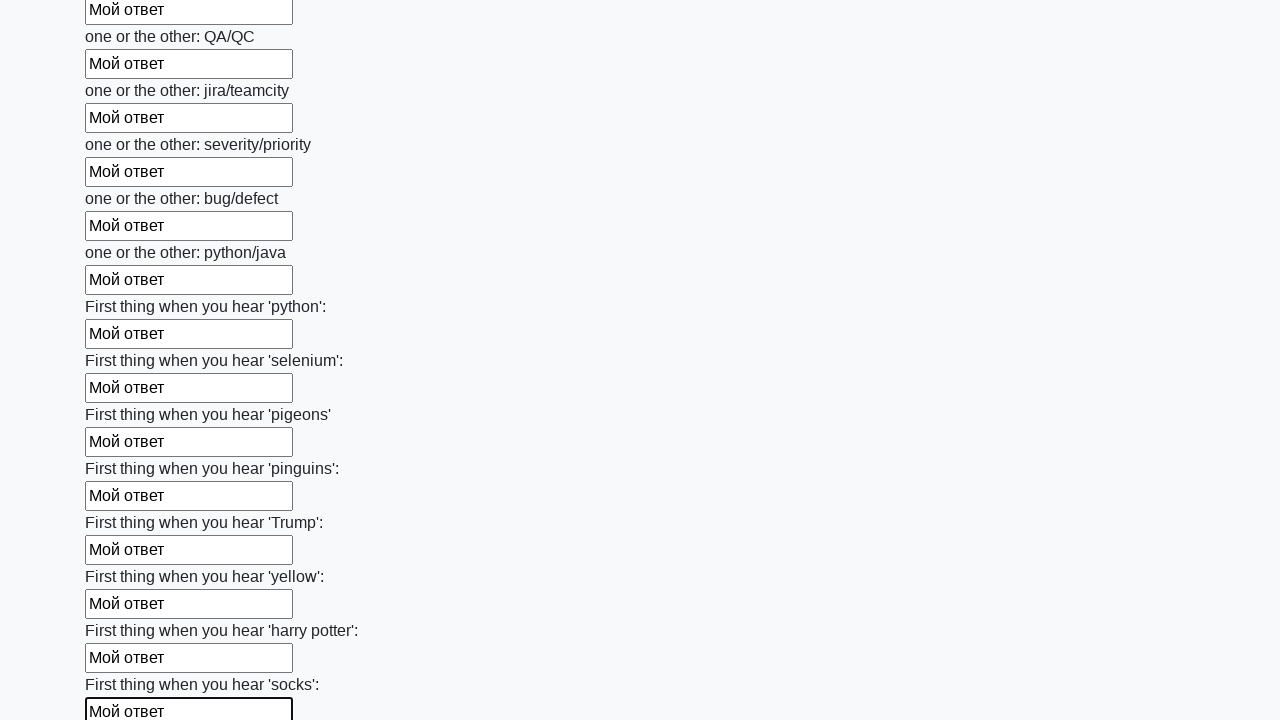

Clicked submit button to submit the form at (123, 611) on button.btn
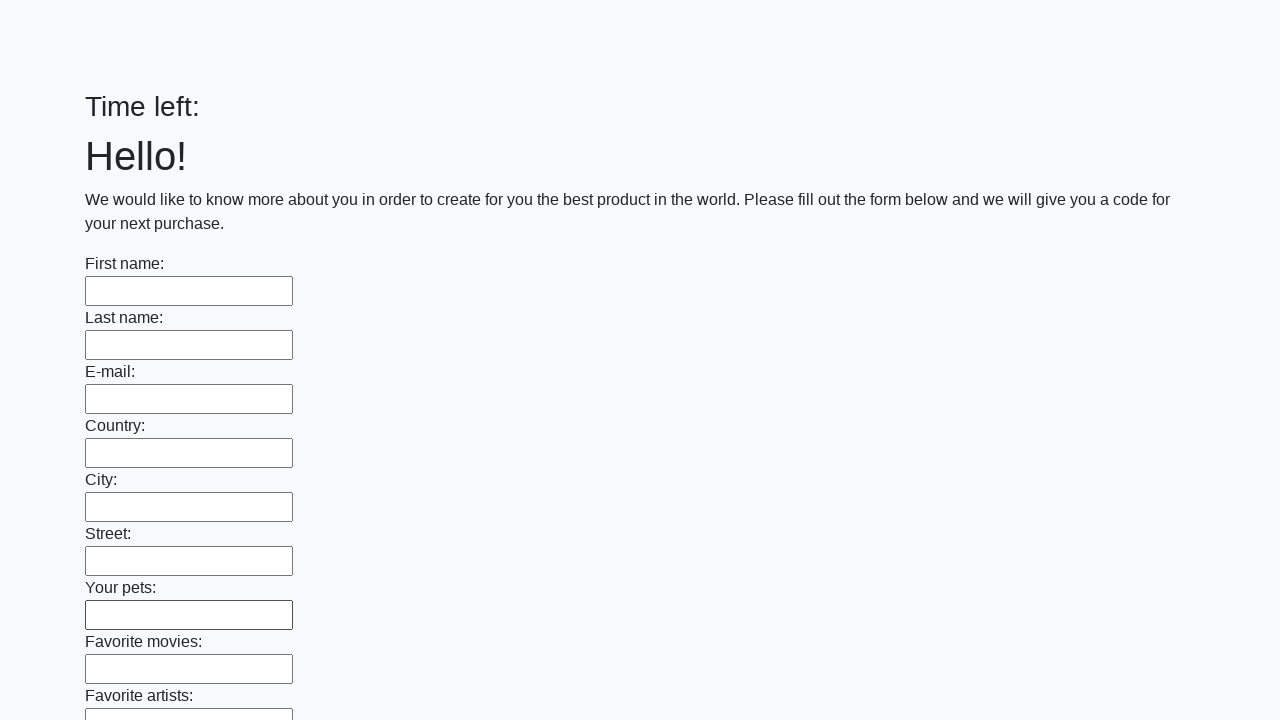

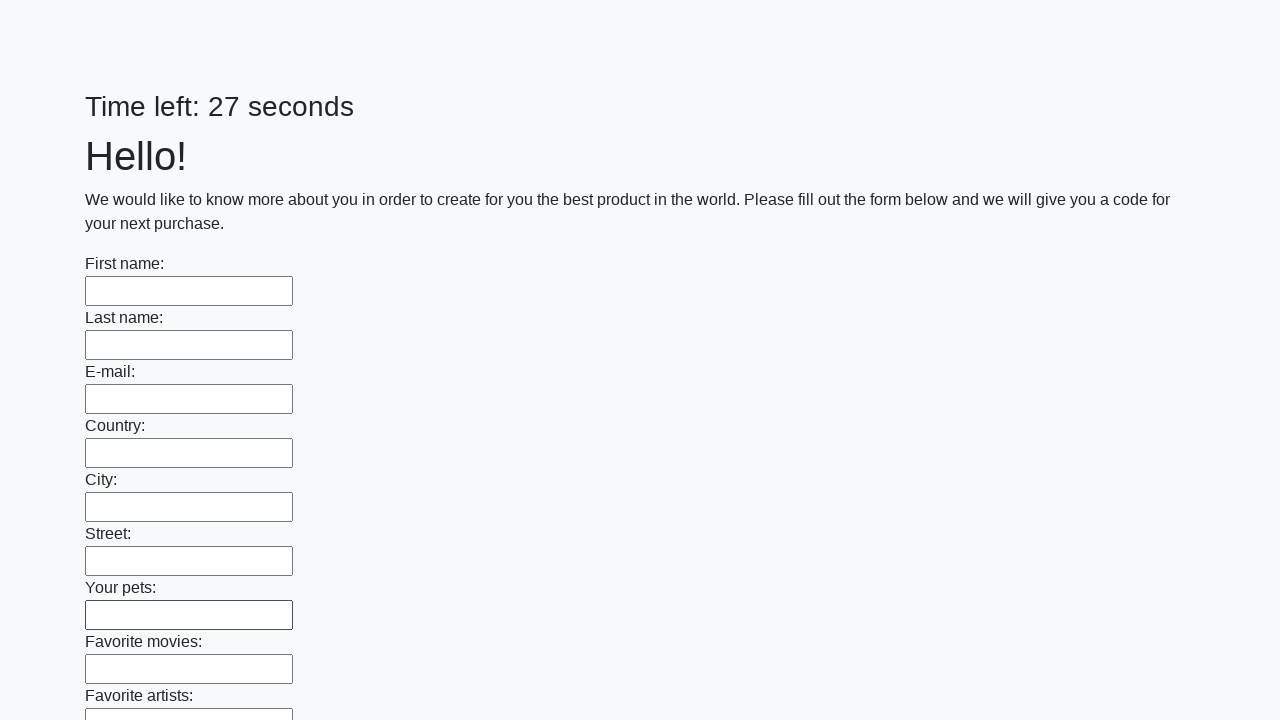